Tests clicking through all quiz answer options by iterating through each question and selecting all available radio button answers

Starting URL: https://draffelberg.github.io/QuizMaster/

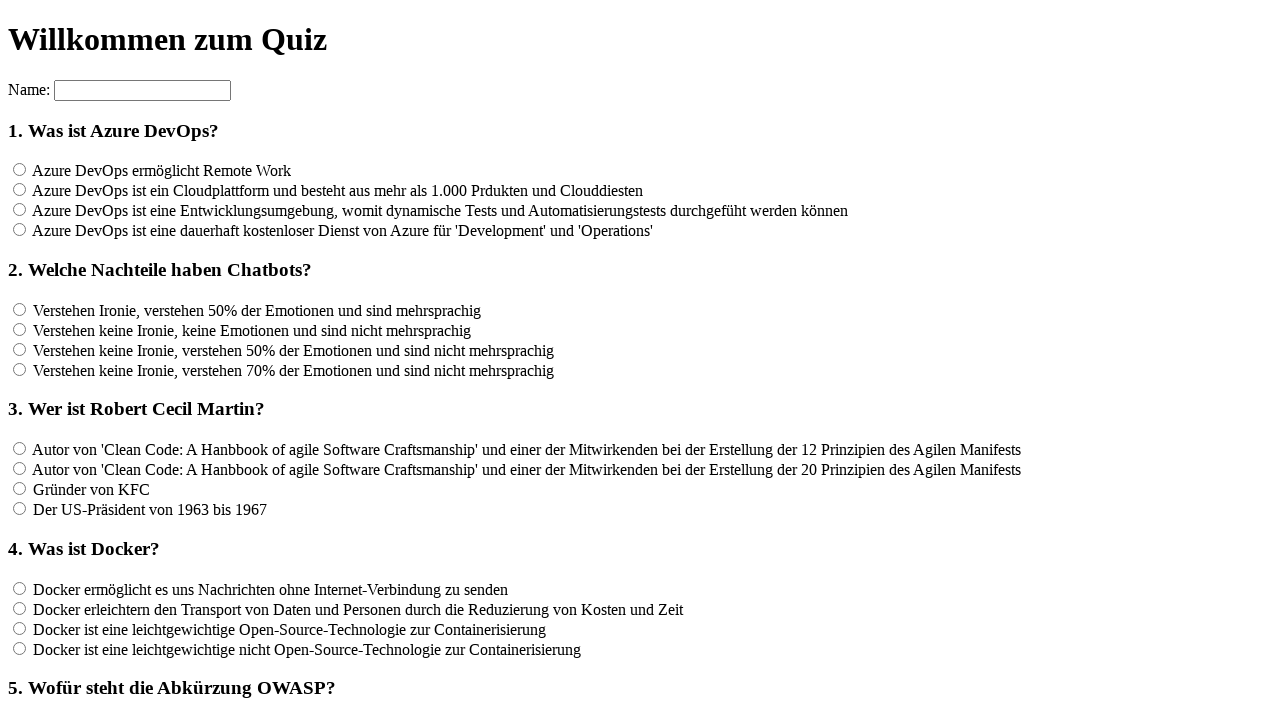

Waited for quiz questions to load
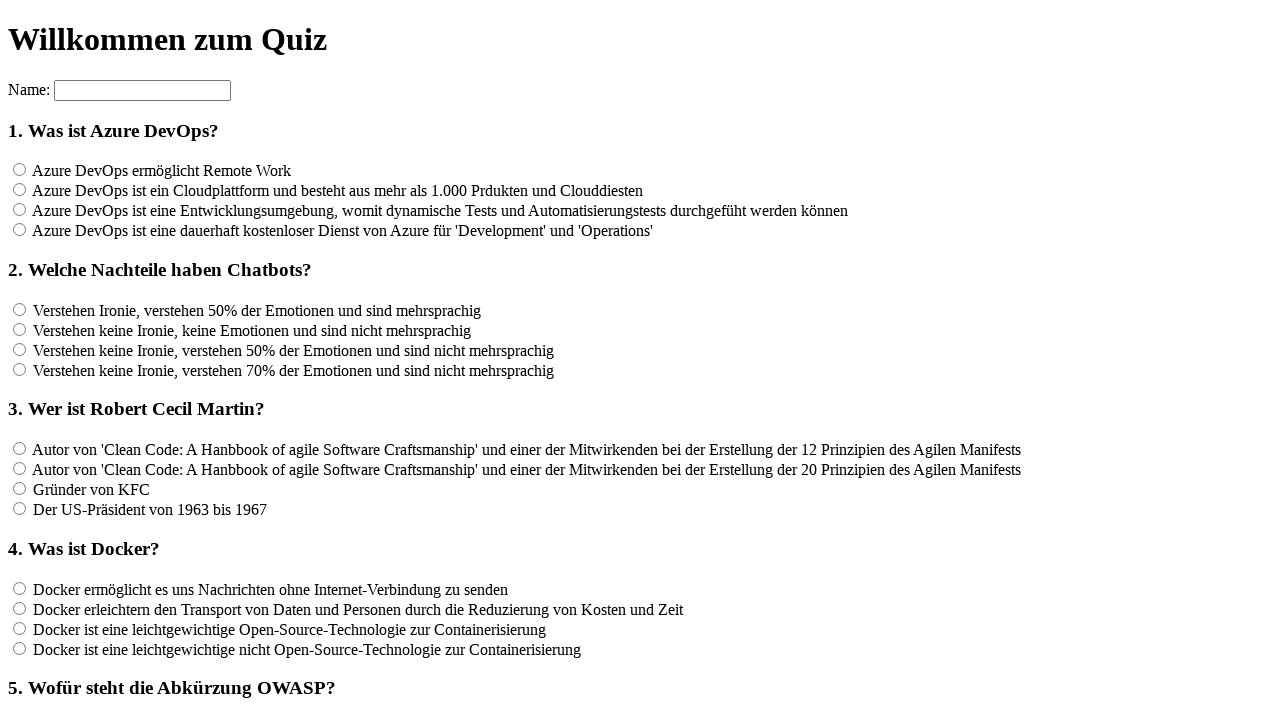

Found 12 questions in the quiz
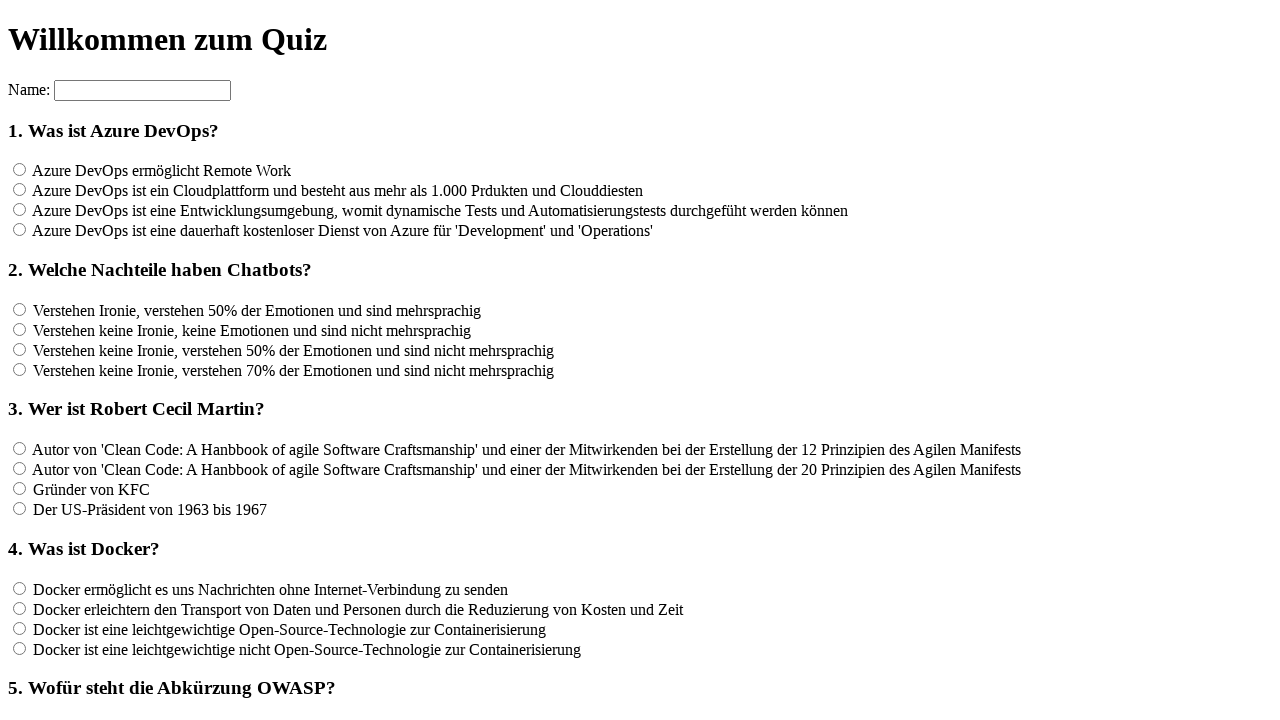

Clicked answer option for question 1
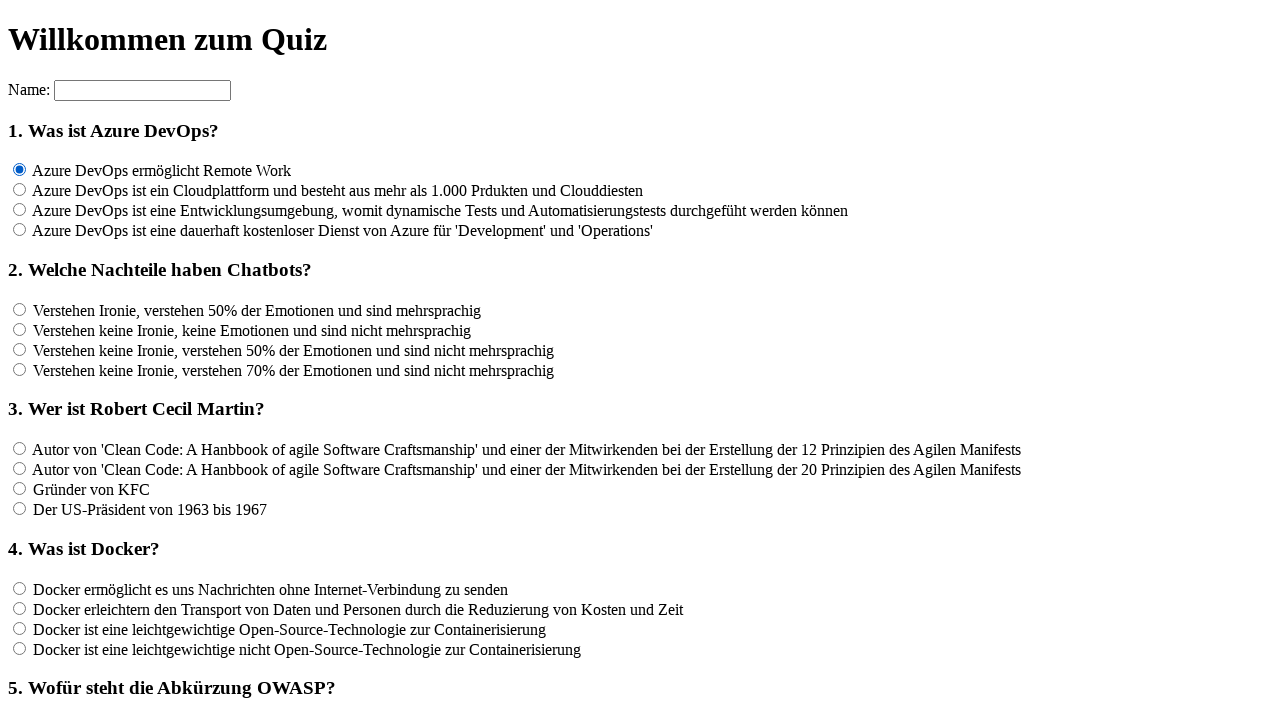

Waited 100ms after clicking answer for question 1
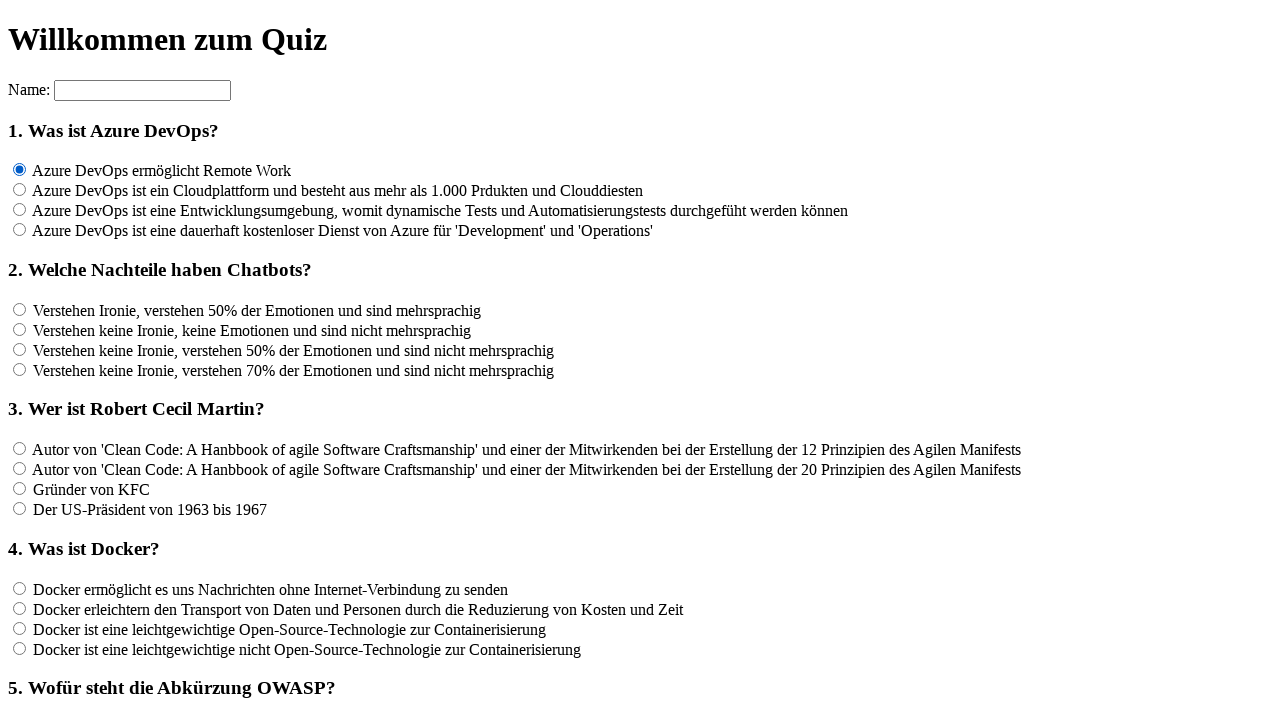

Clicked answer option for question 1
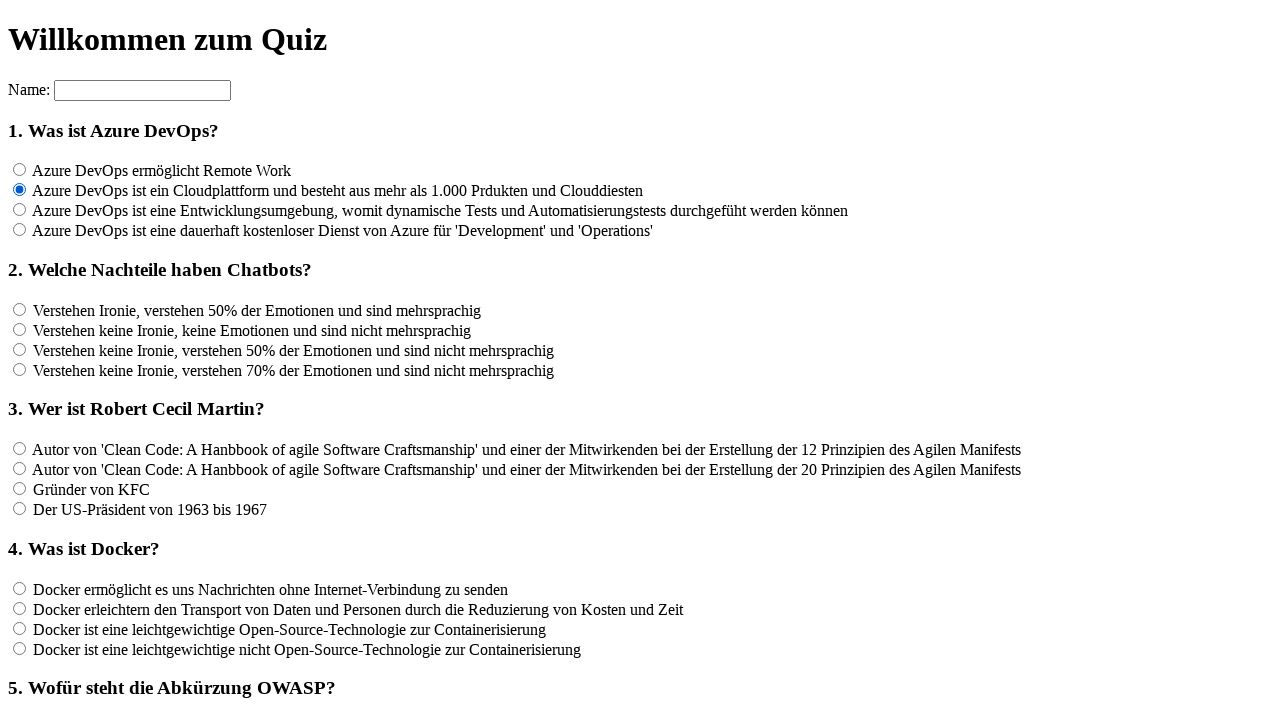

Waited 100ms after clicking answer for question 1
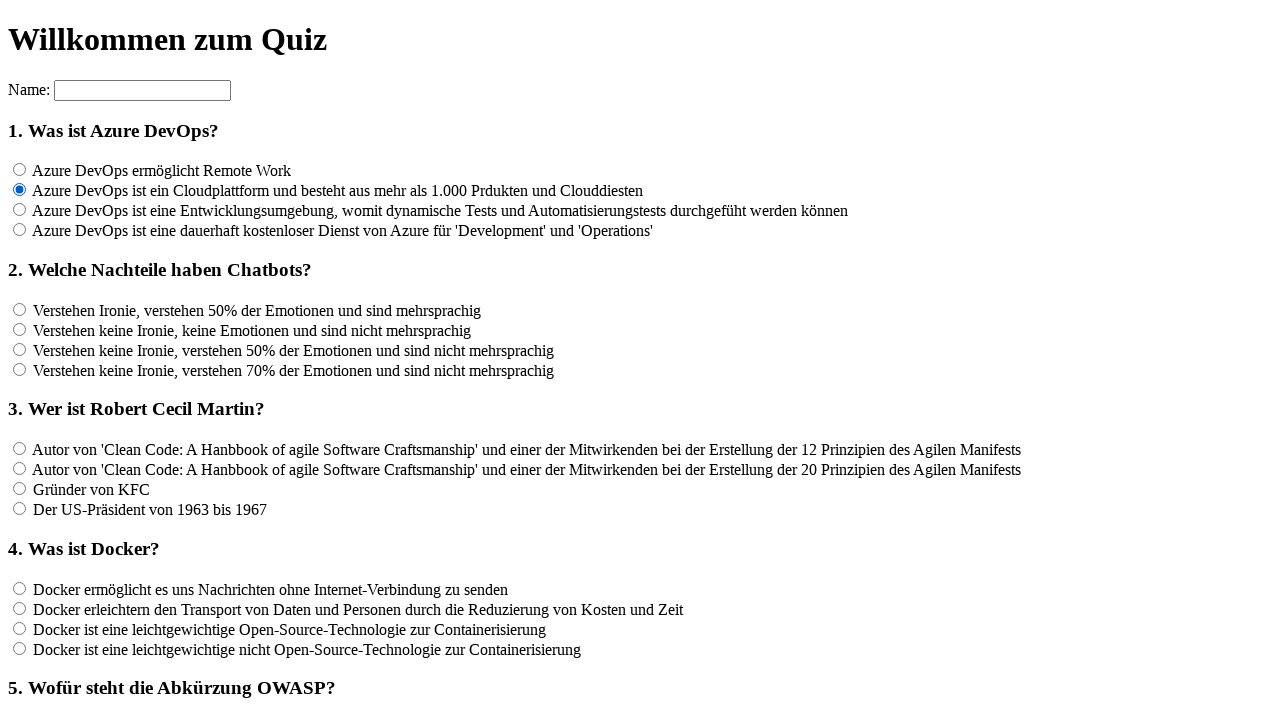

Clicked answer option for question 1
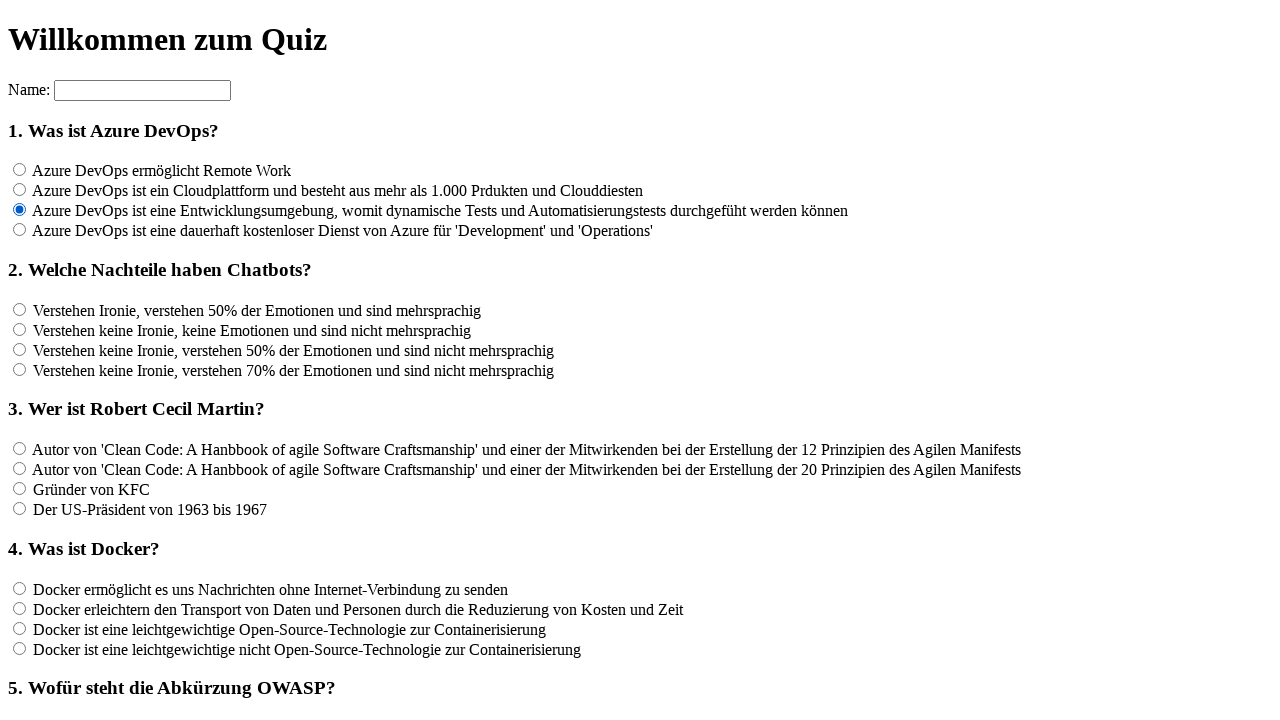

Waited 100ms after clicking answer for question 1
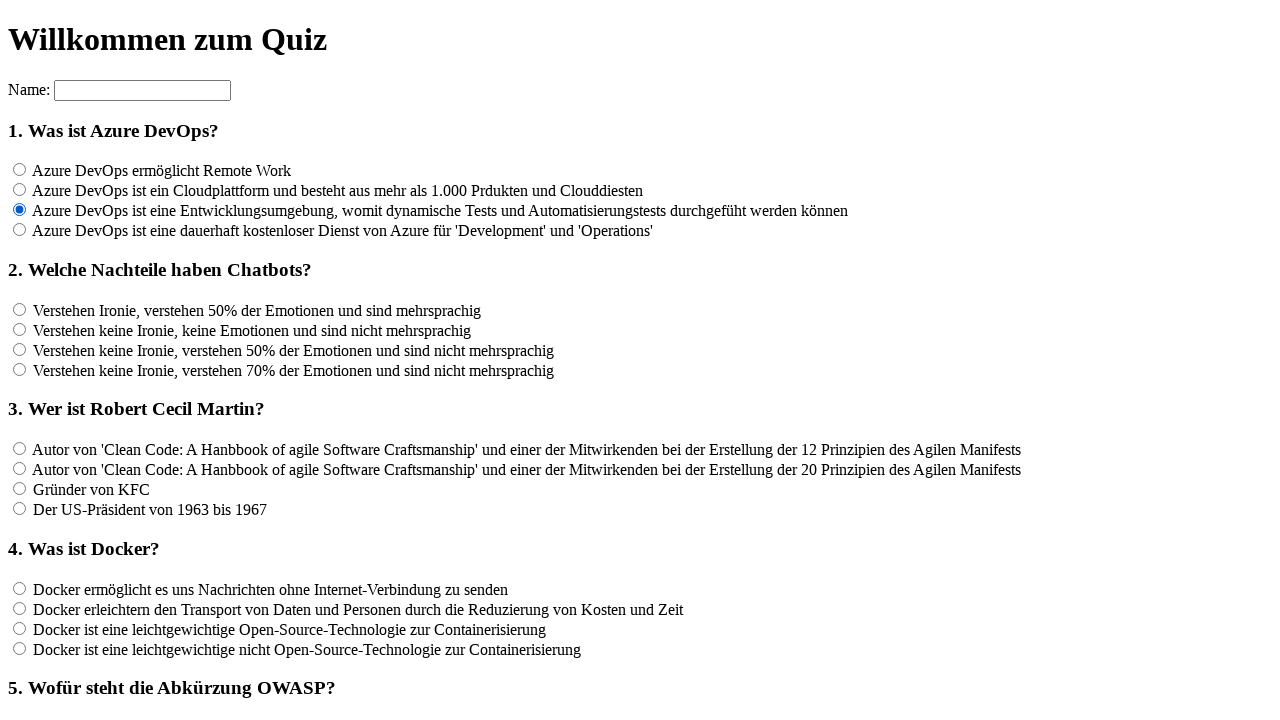

Clicked answer option for question 1
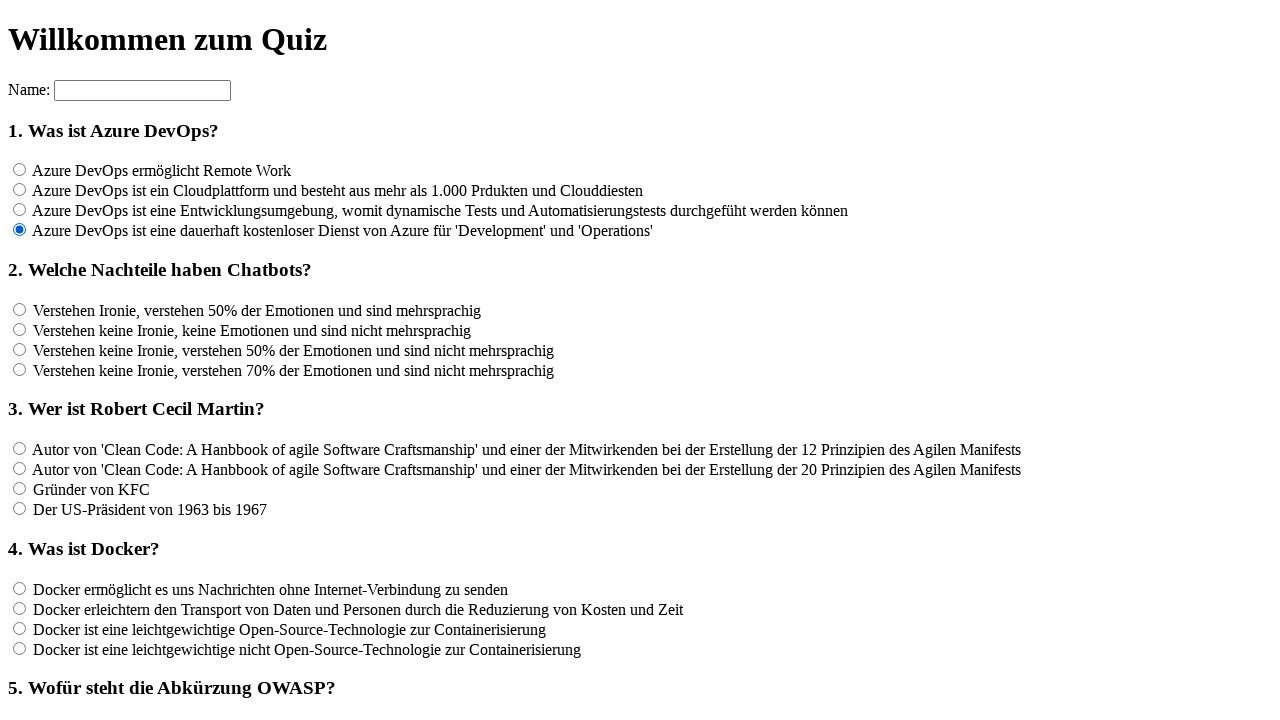

Waited 100ms after clicking answer for question 1
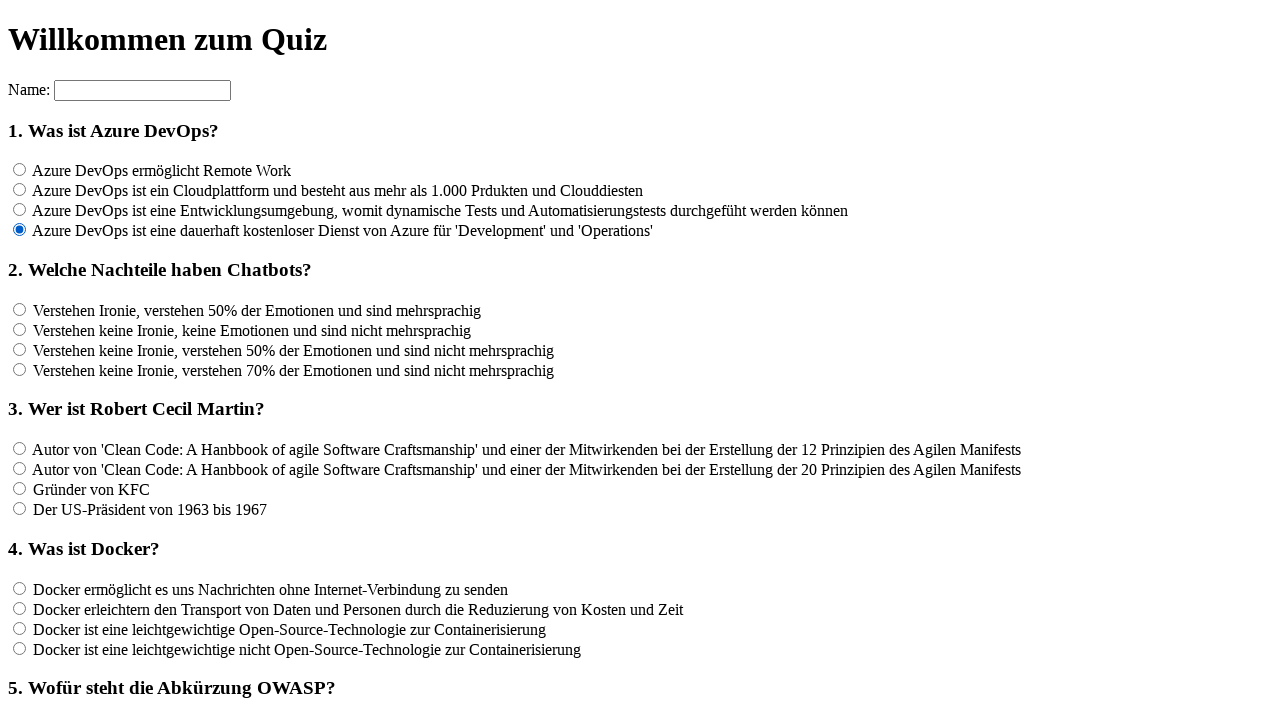

Clicked answer option for question 2
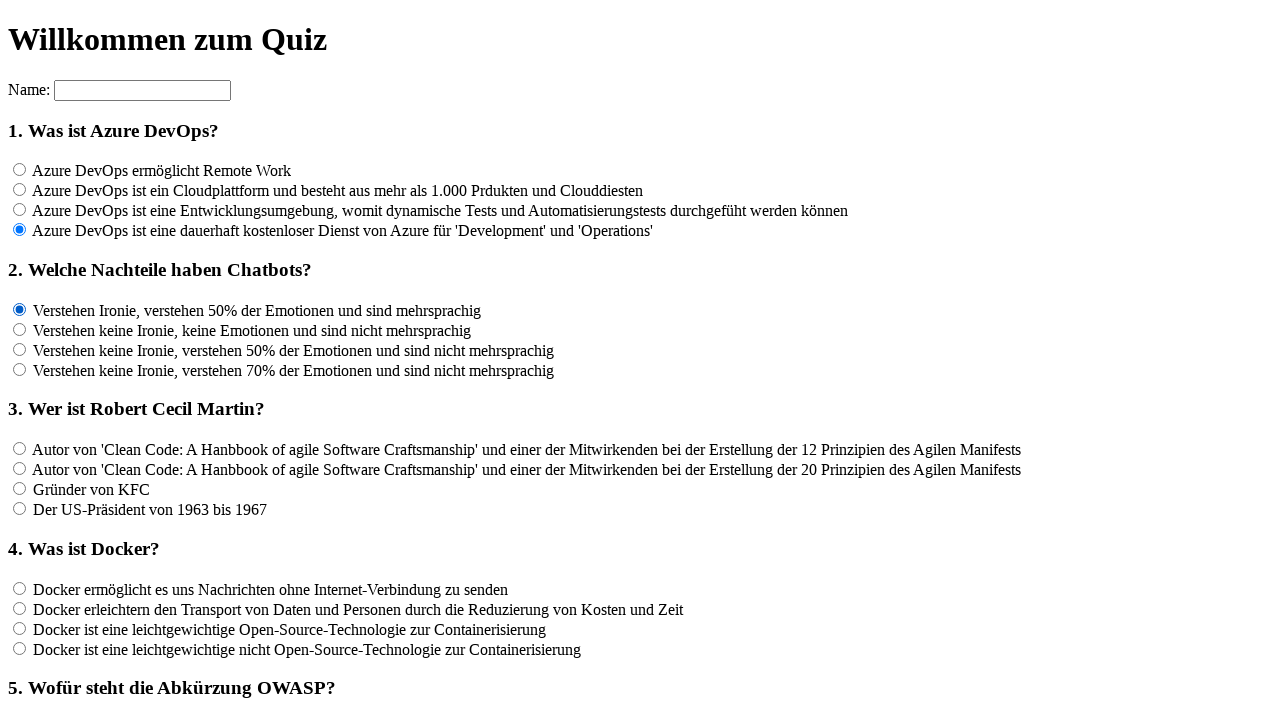

Waited 100ms after clicking answer for question 2
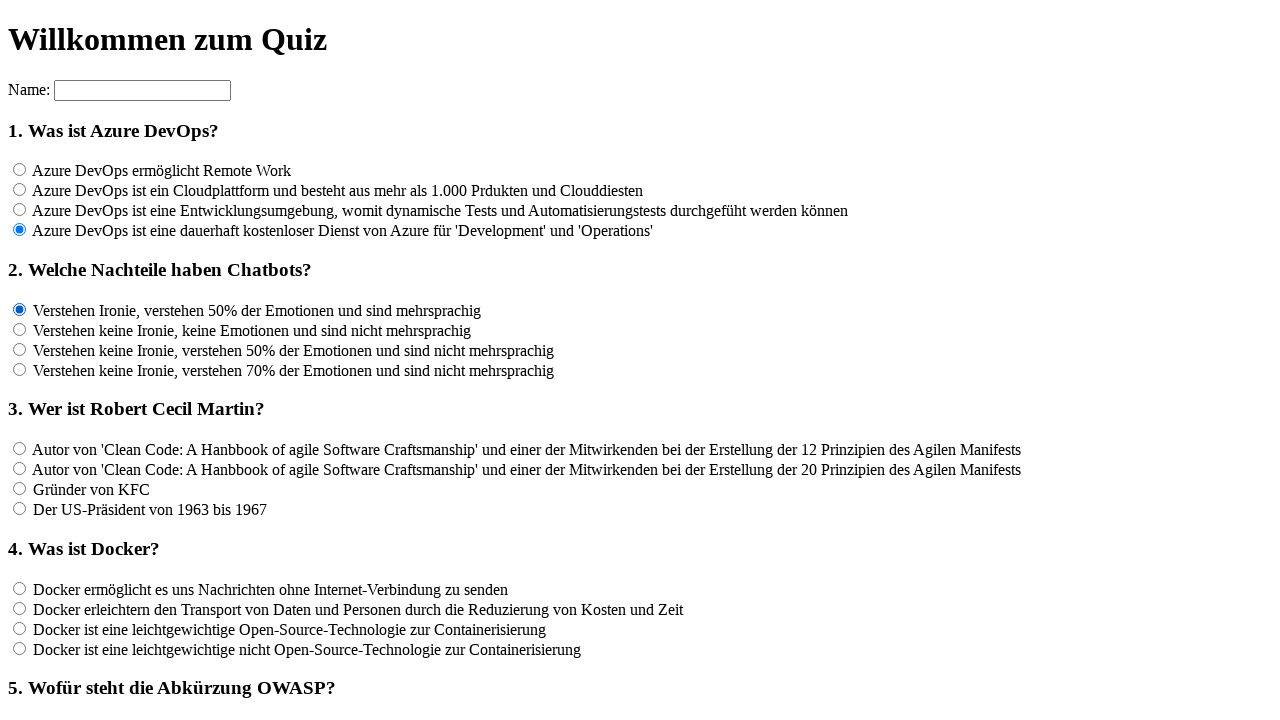

Clicked answer option for question 2
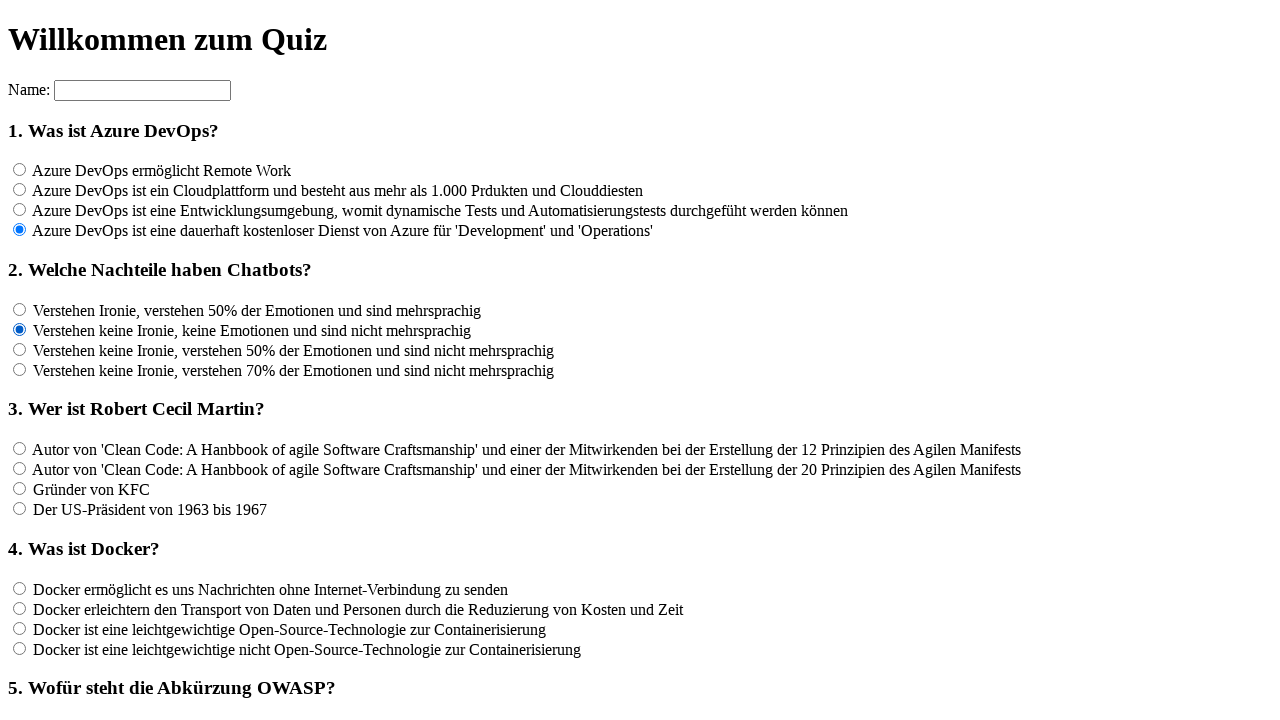

Waited 100ms after clicking answer for question 2
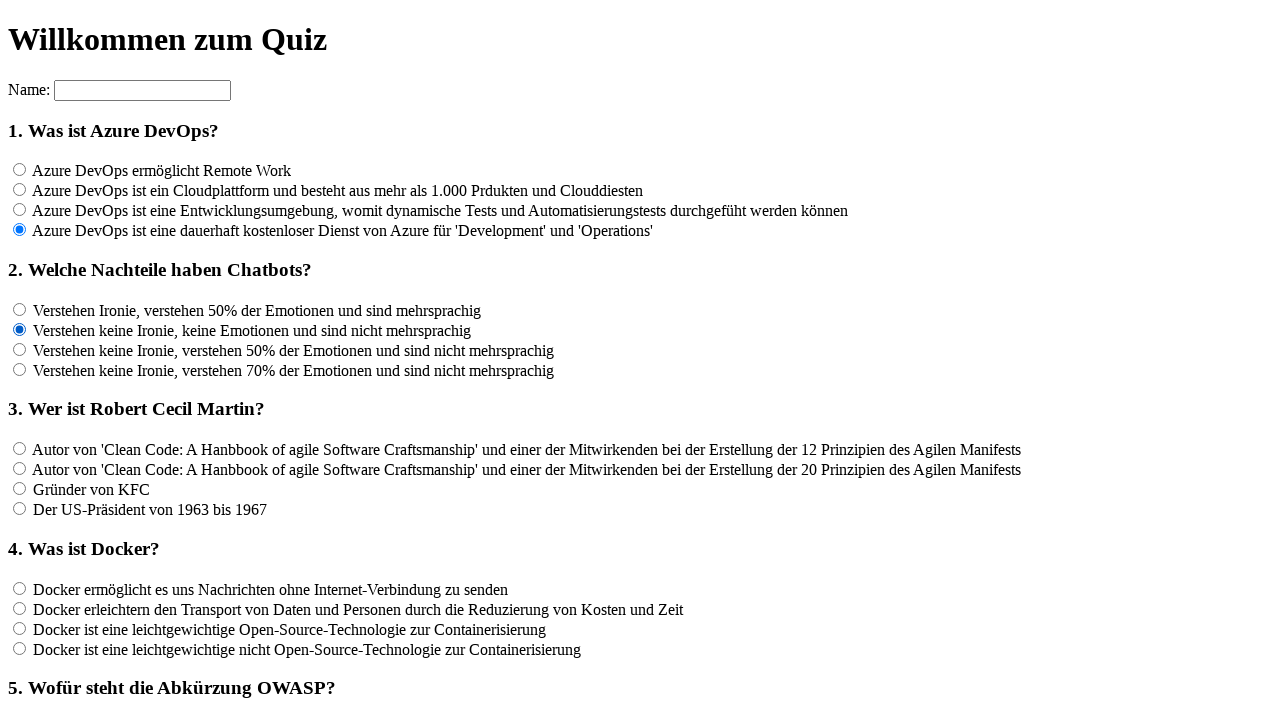

Clicked answer option for question 2
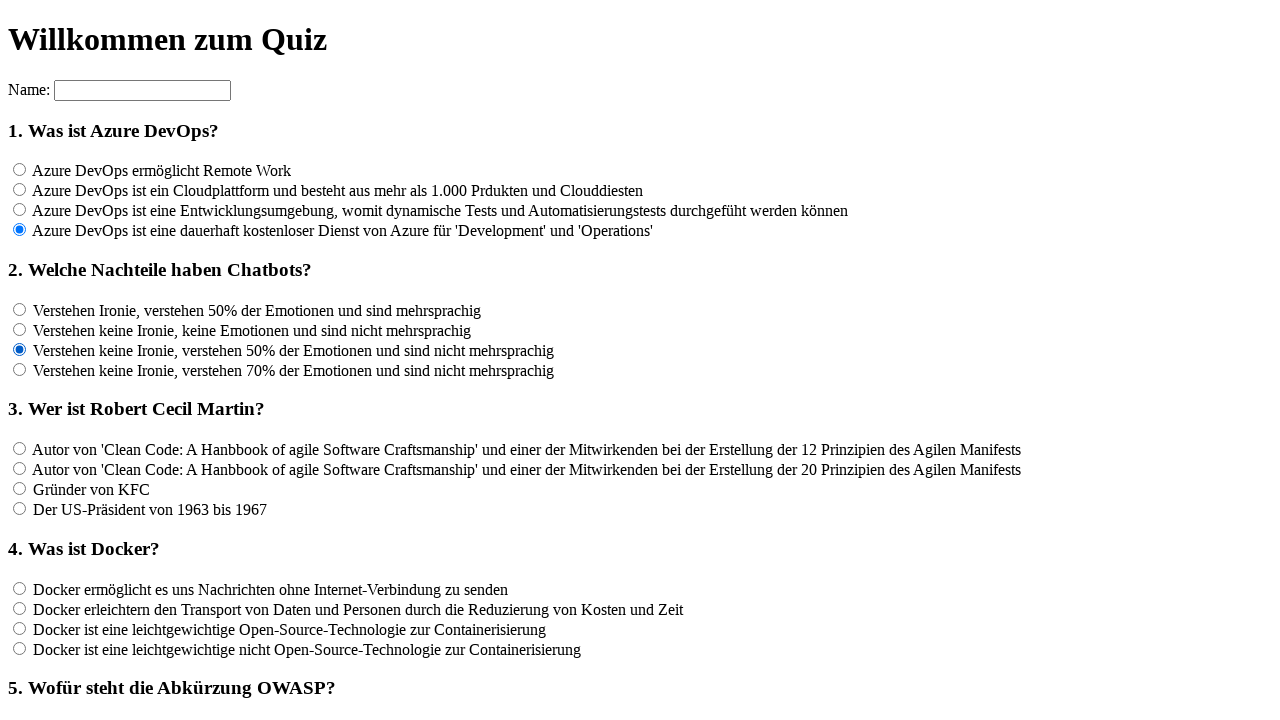

Waited 100ms after clicking answer for question 2
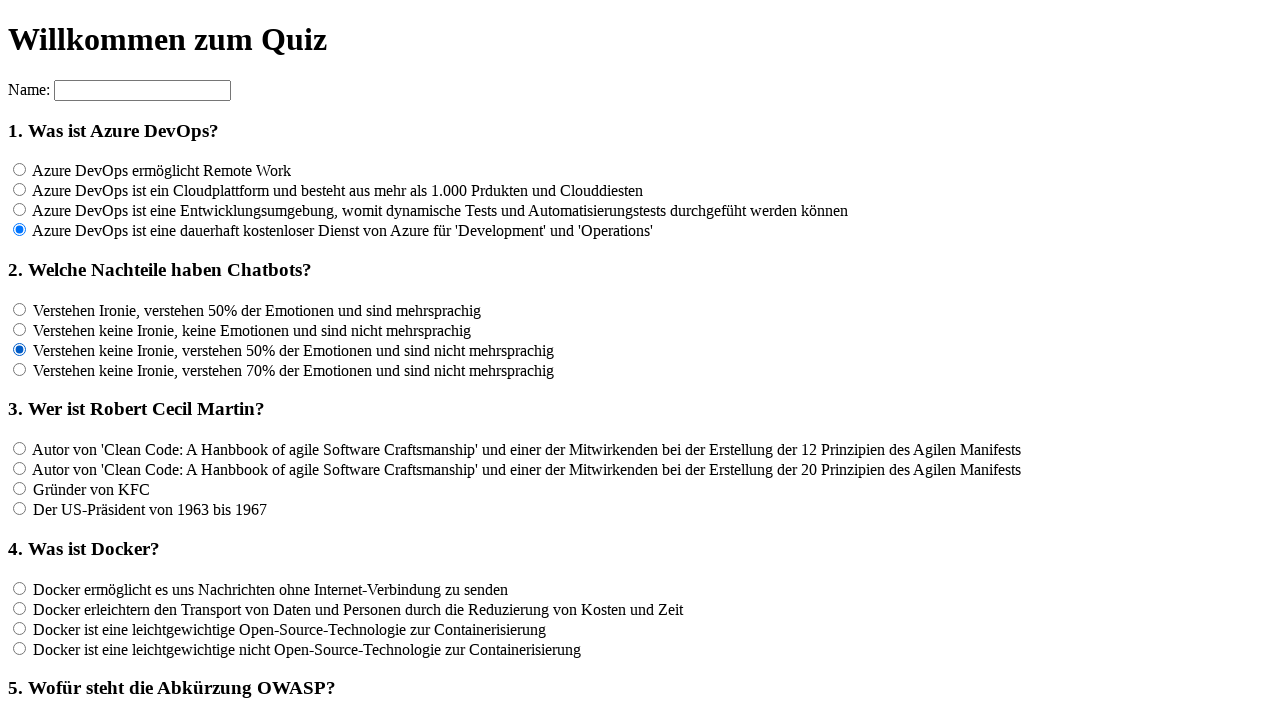

Clicked answer option for question 2
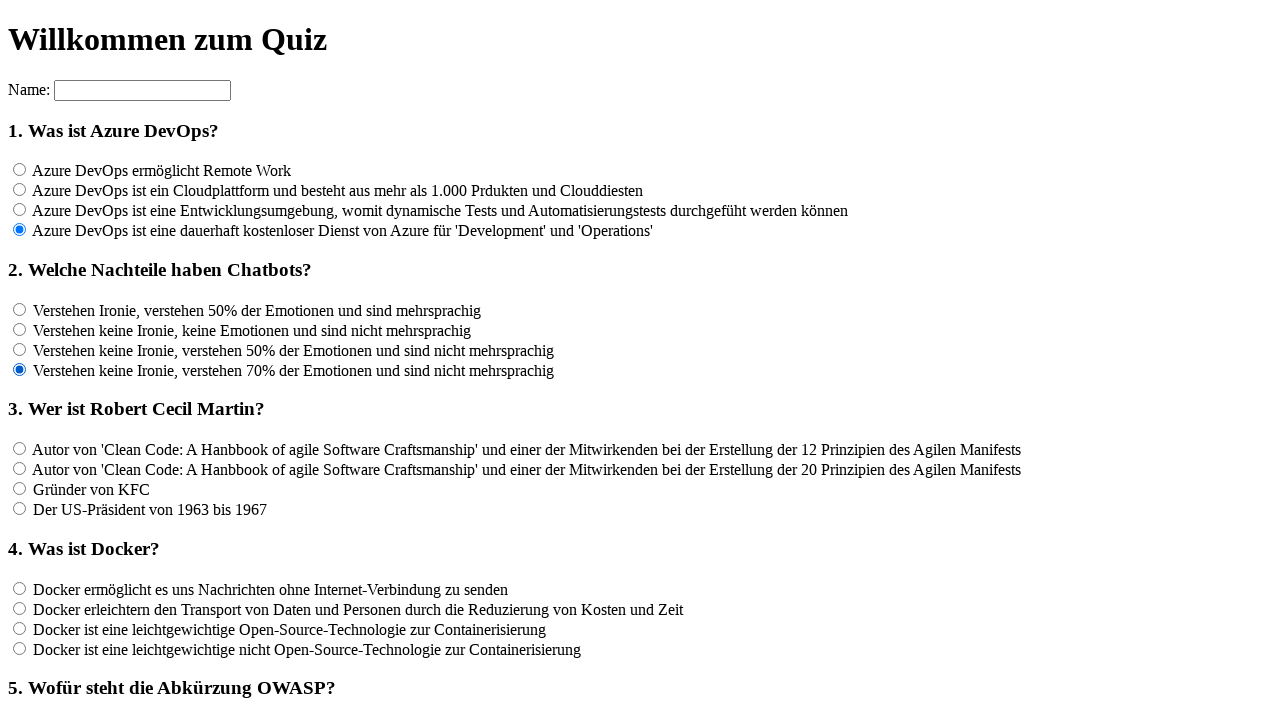

Waited 100ms after clicking answer for question 2
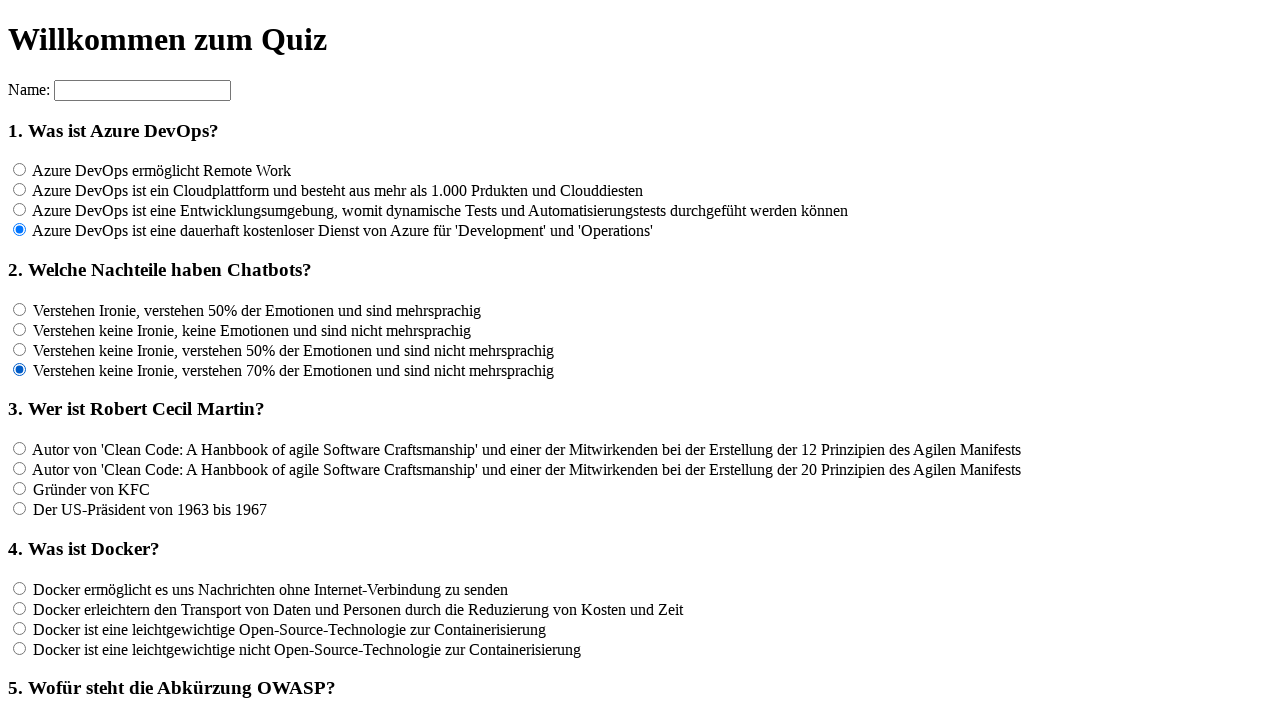

Clicked answer option for question 3
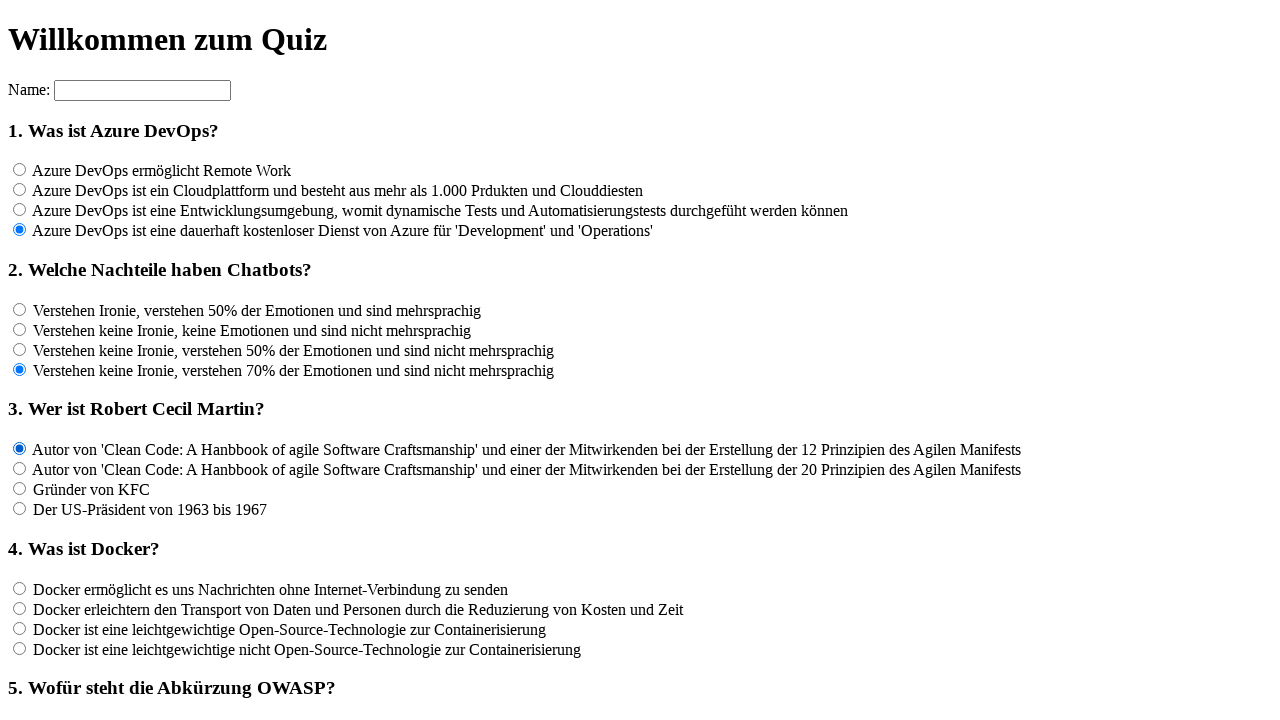

Waited 100ms after clicking answer for question 3
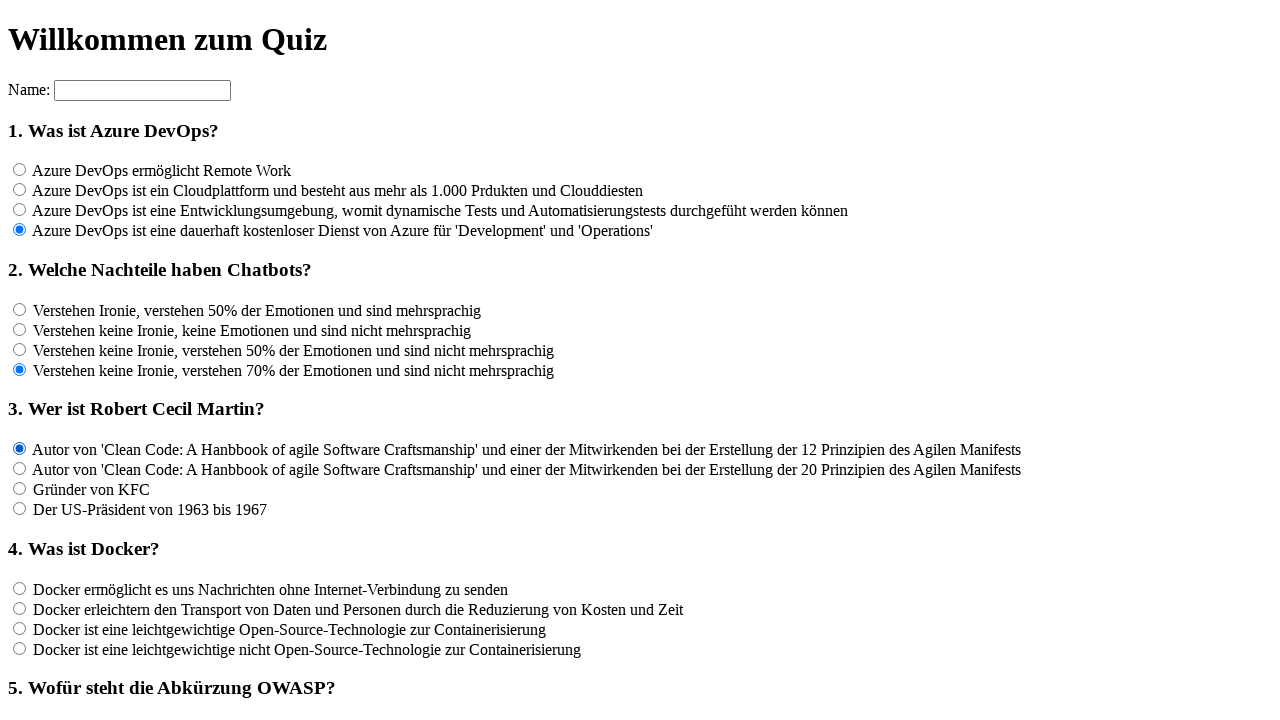

Clicked answer option for question 3
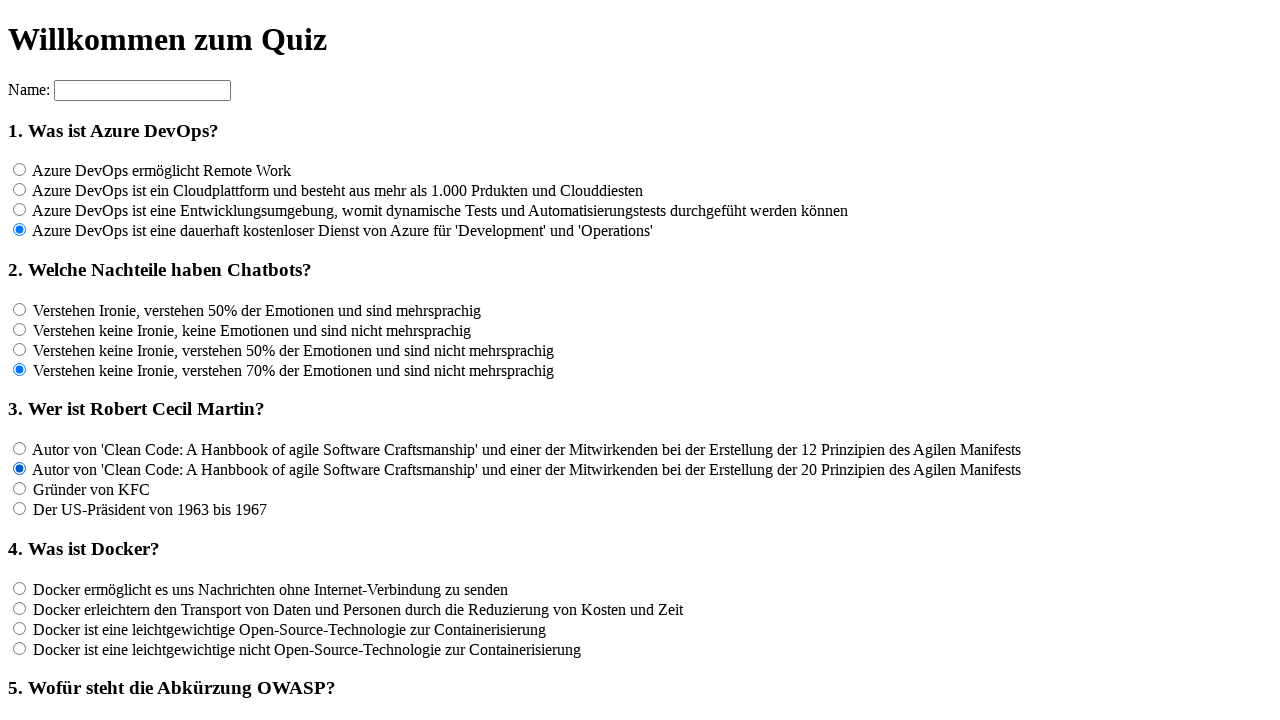

Waited 100ms after clicking answer for question 3
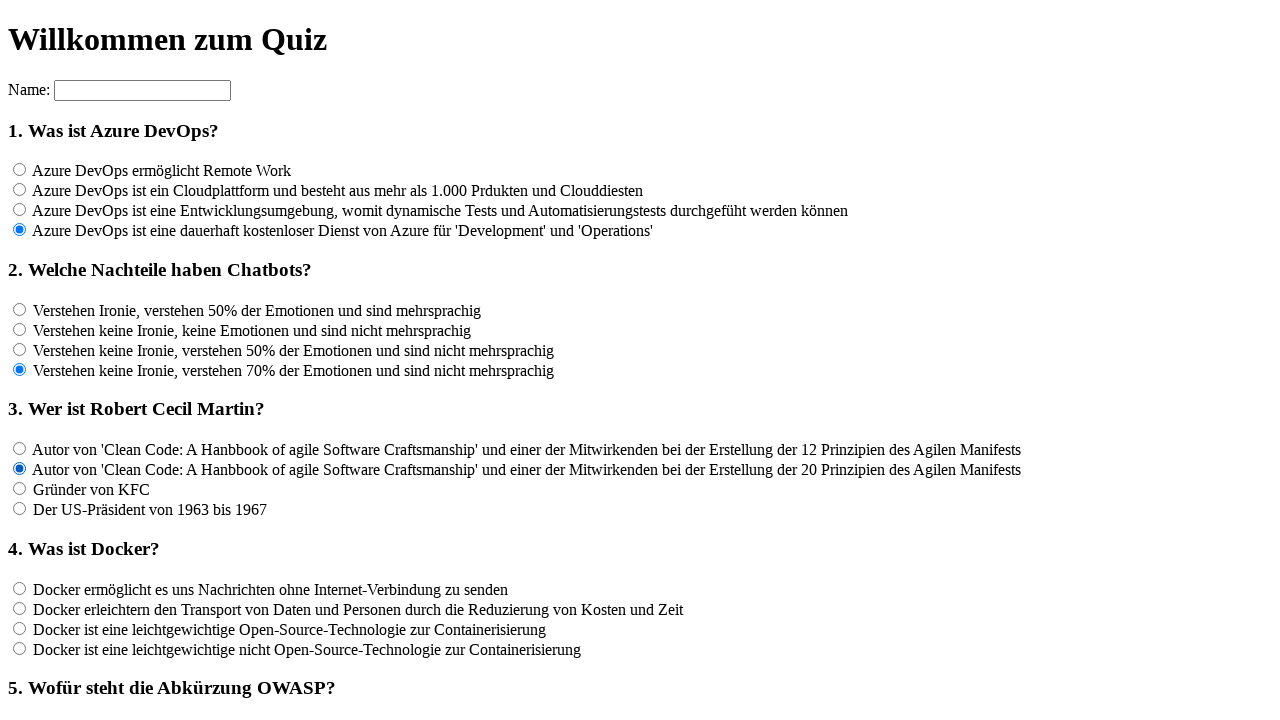

Clicked answer option for question 3
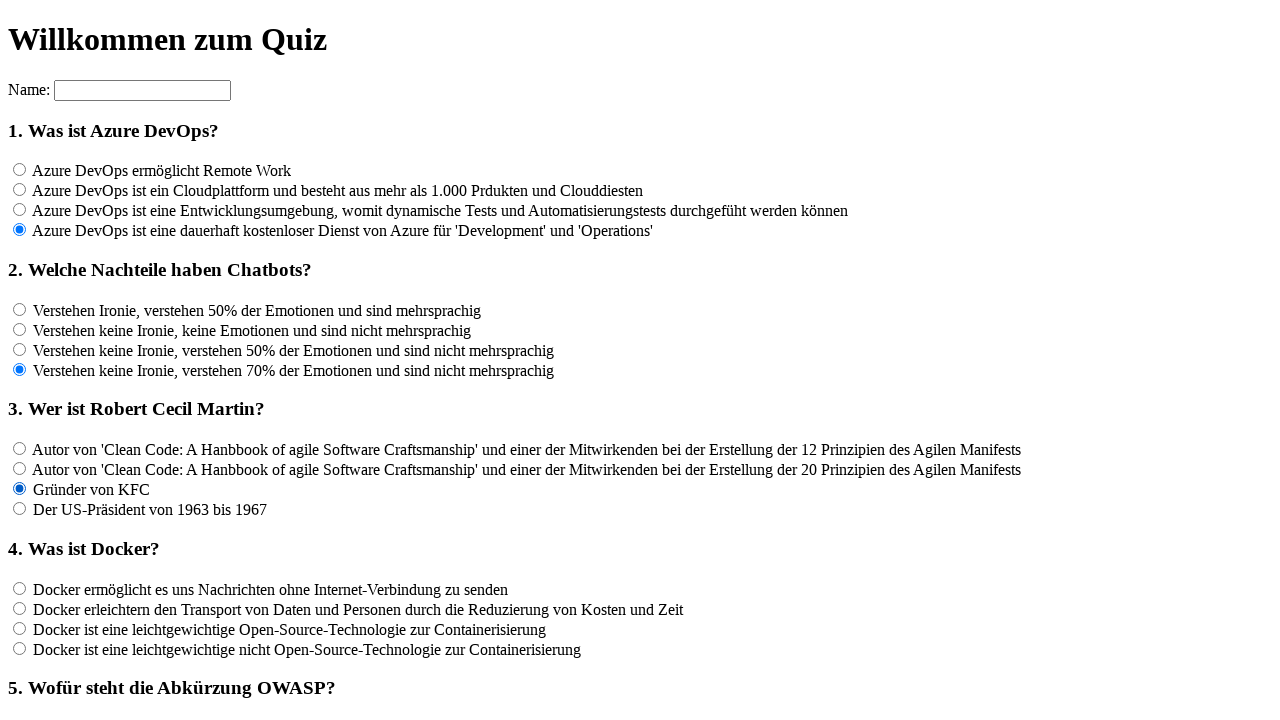

Waited 100ms after clicking answer for question 3
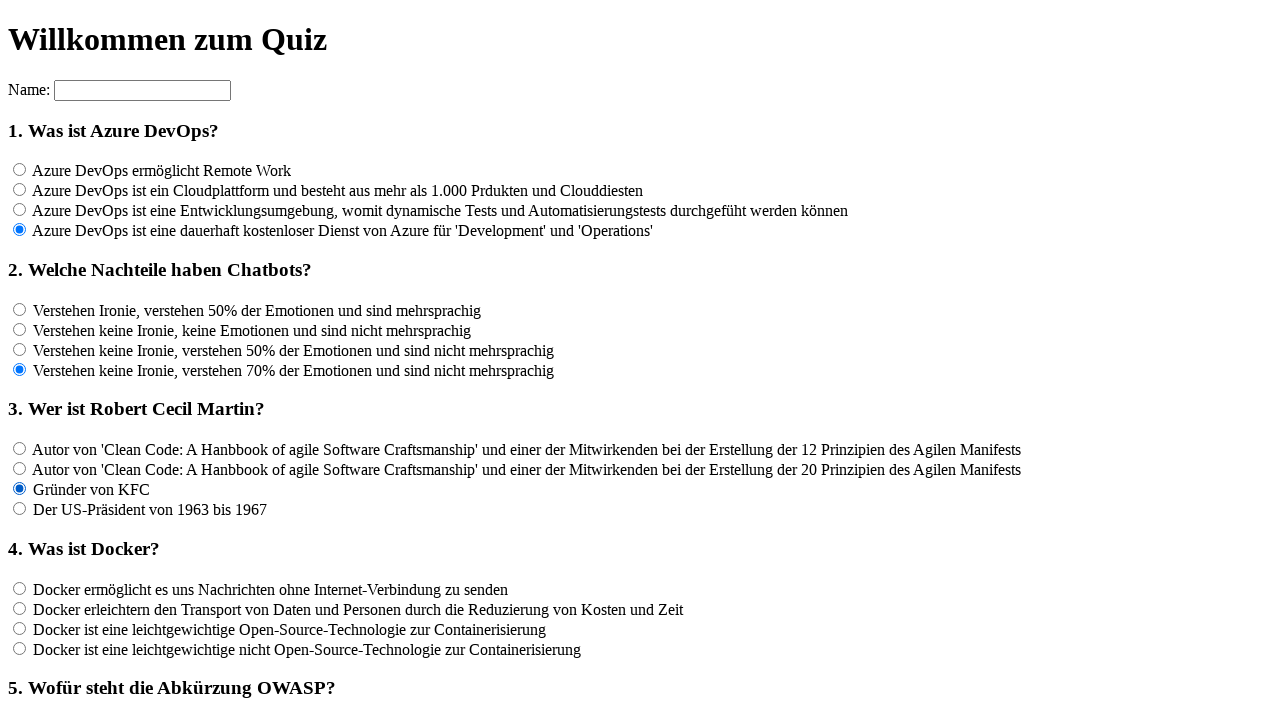

Clicked answer option for question 3
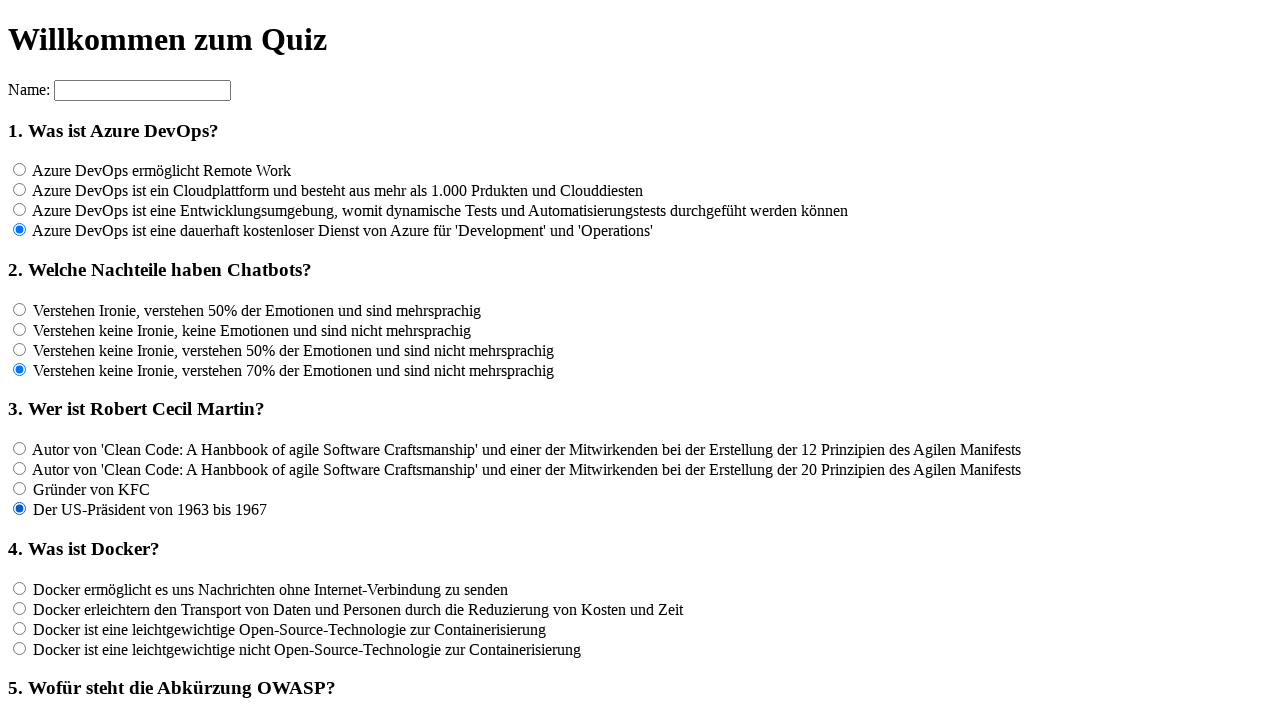

Waited 100ms after clicking answer for question 3
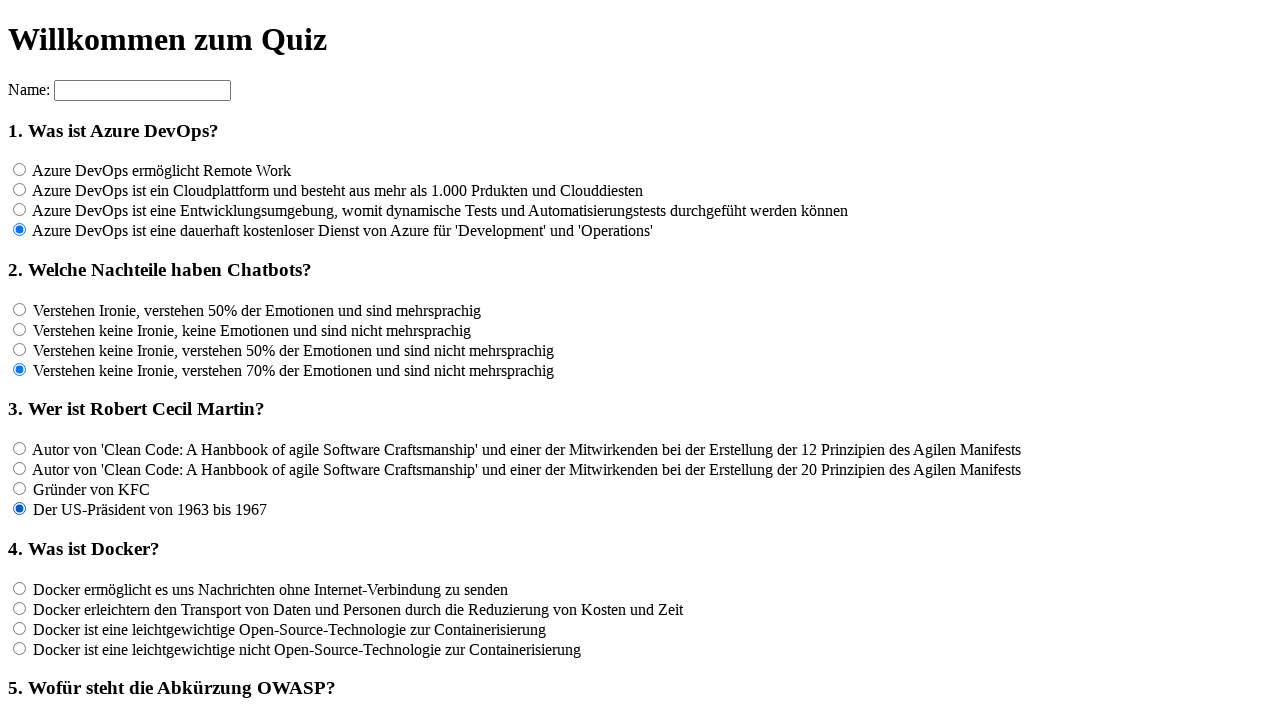

Clicked answer option for question 4
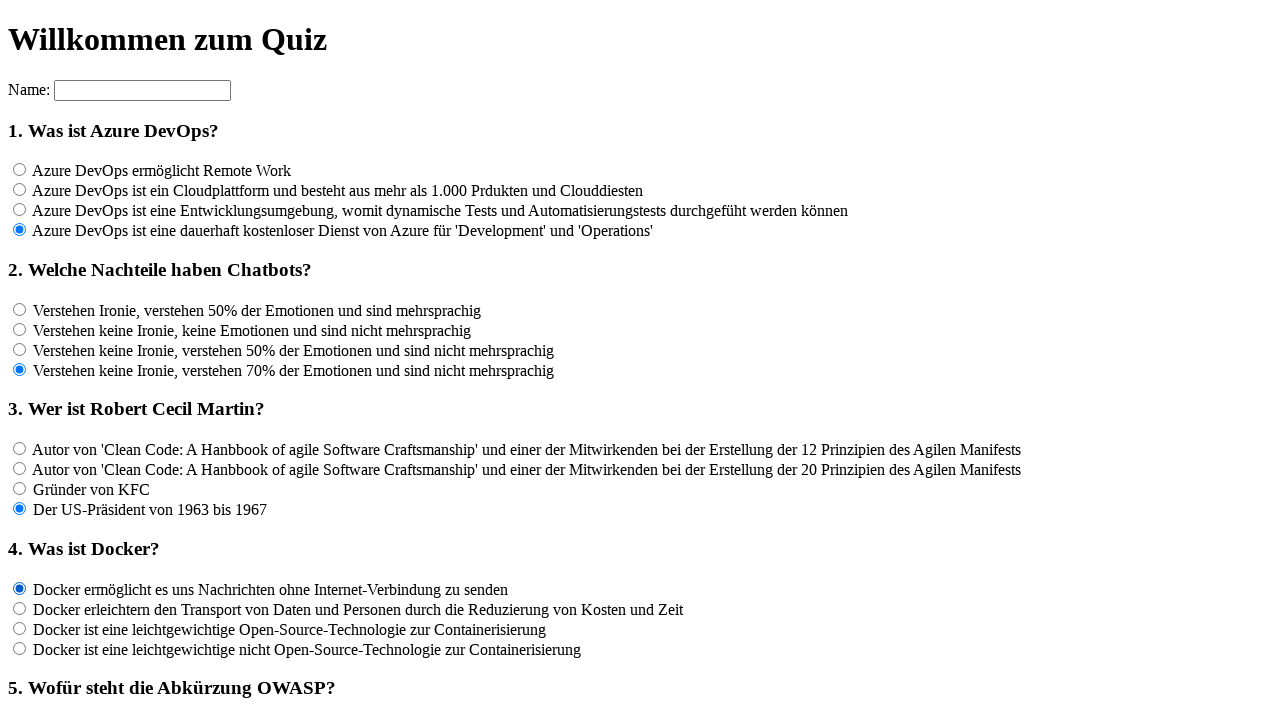

Waited 100ms after clicking answer for question 4
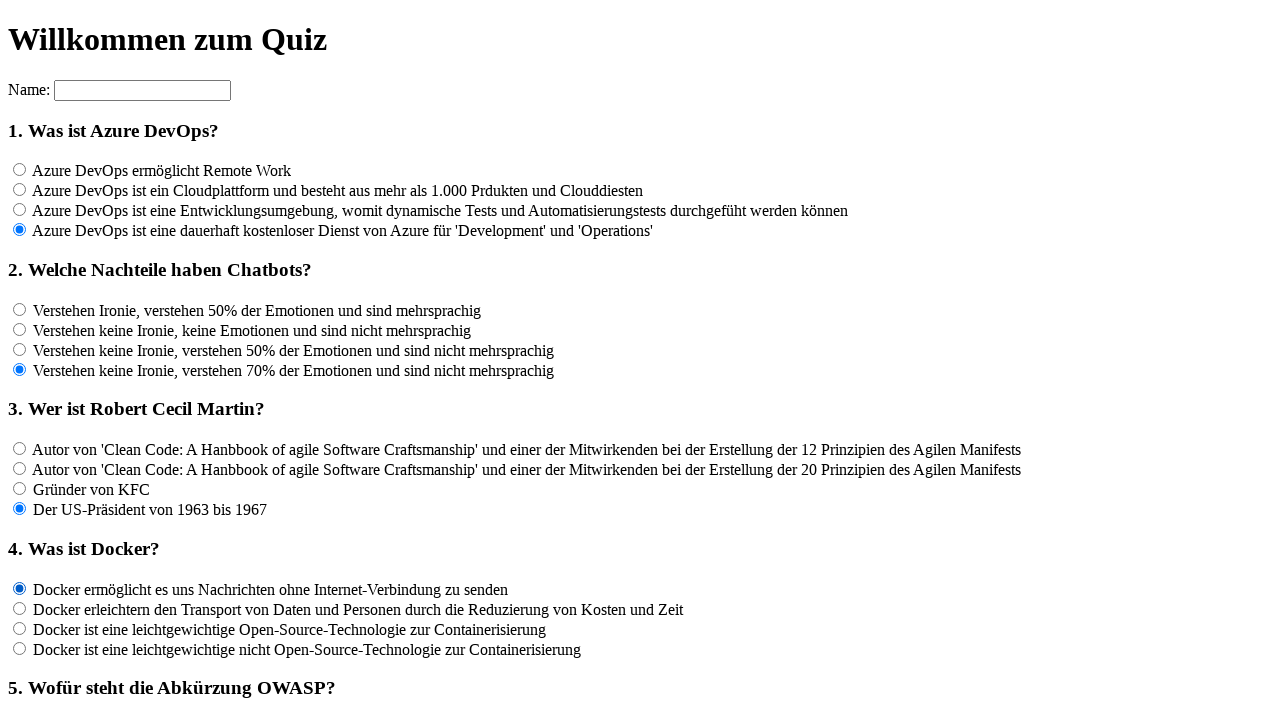

Clicked answer option for question 4
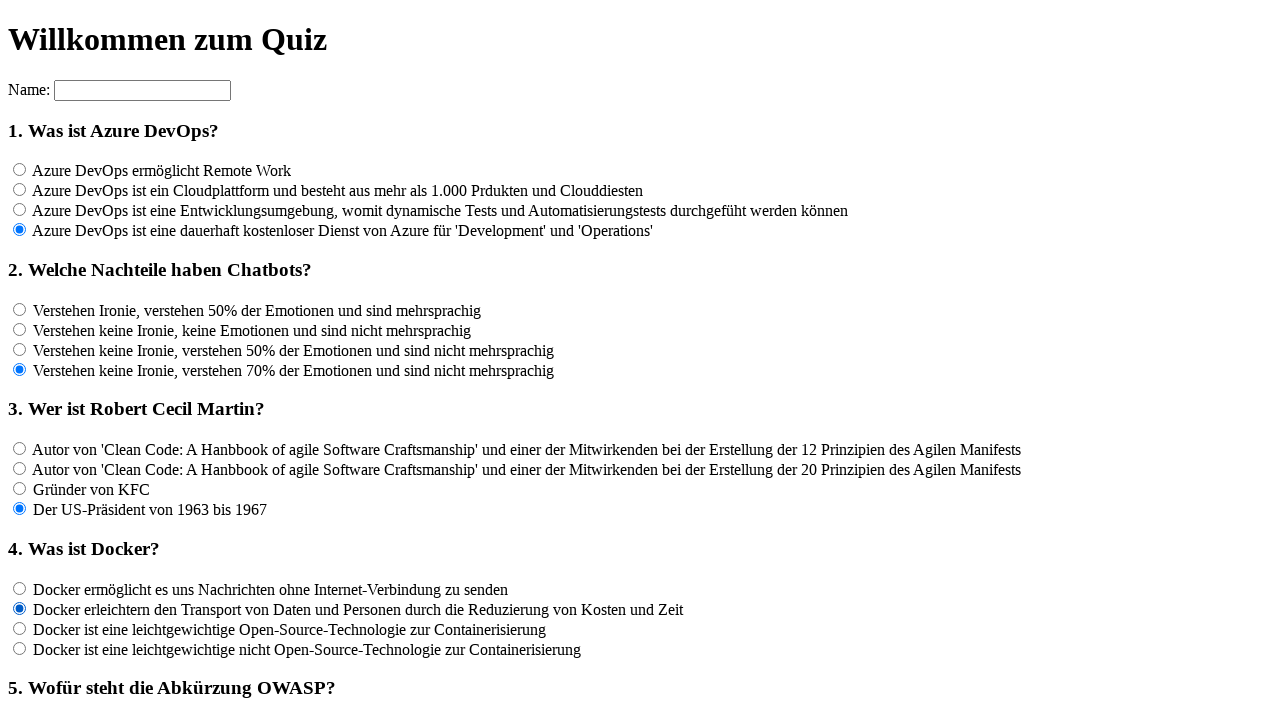

Waited 100ms after clicking answer for question 4
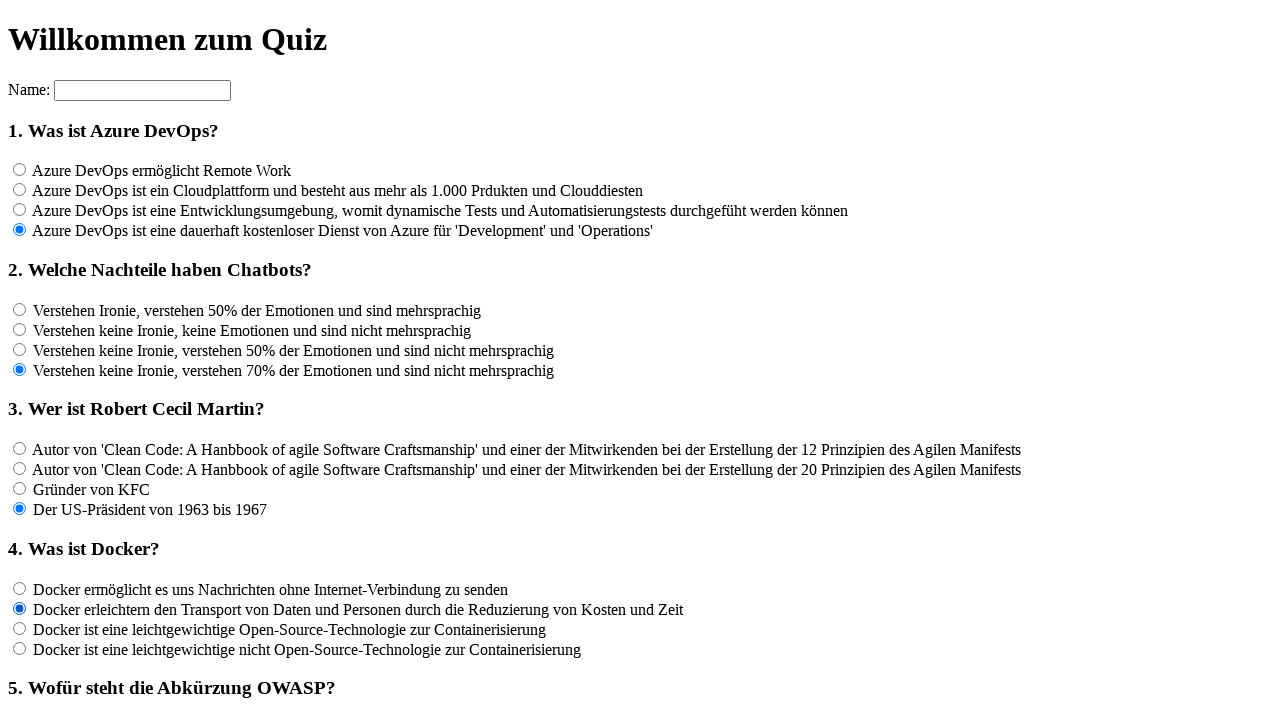

Clicked answer option for question 4
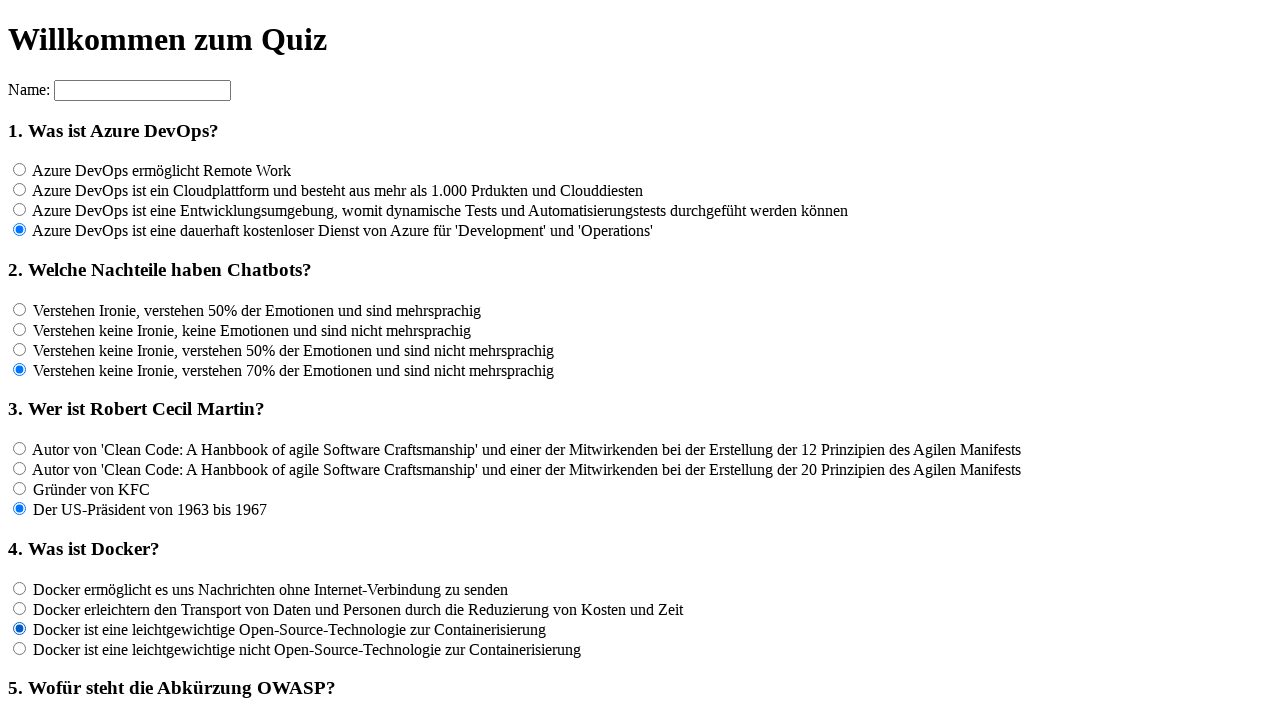

Waited 100ms after clicking answer for question 4
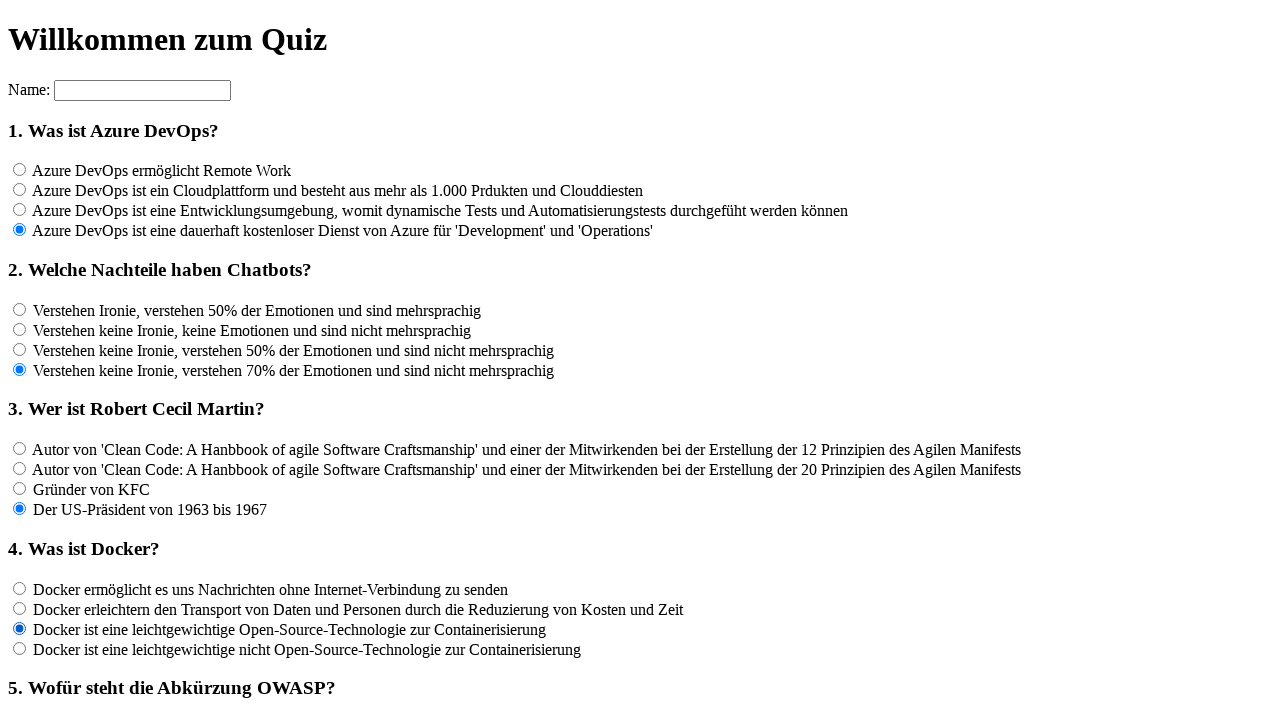

Clicked answer option for question 4
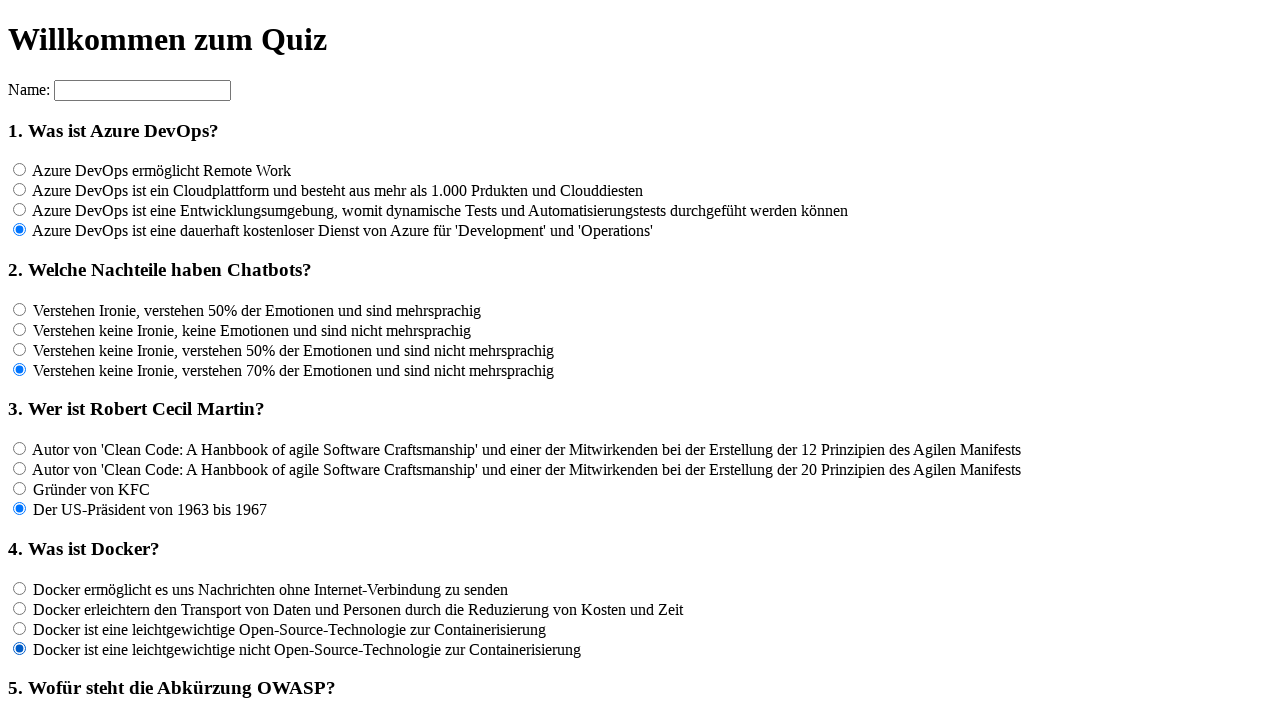

Waited 100ms after clicking answer for question 4
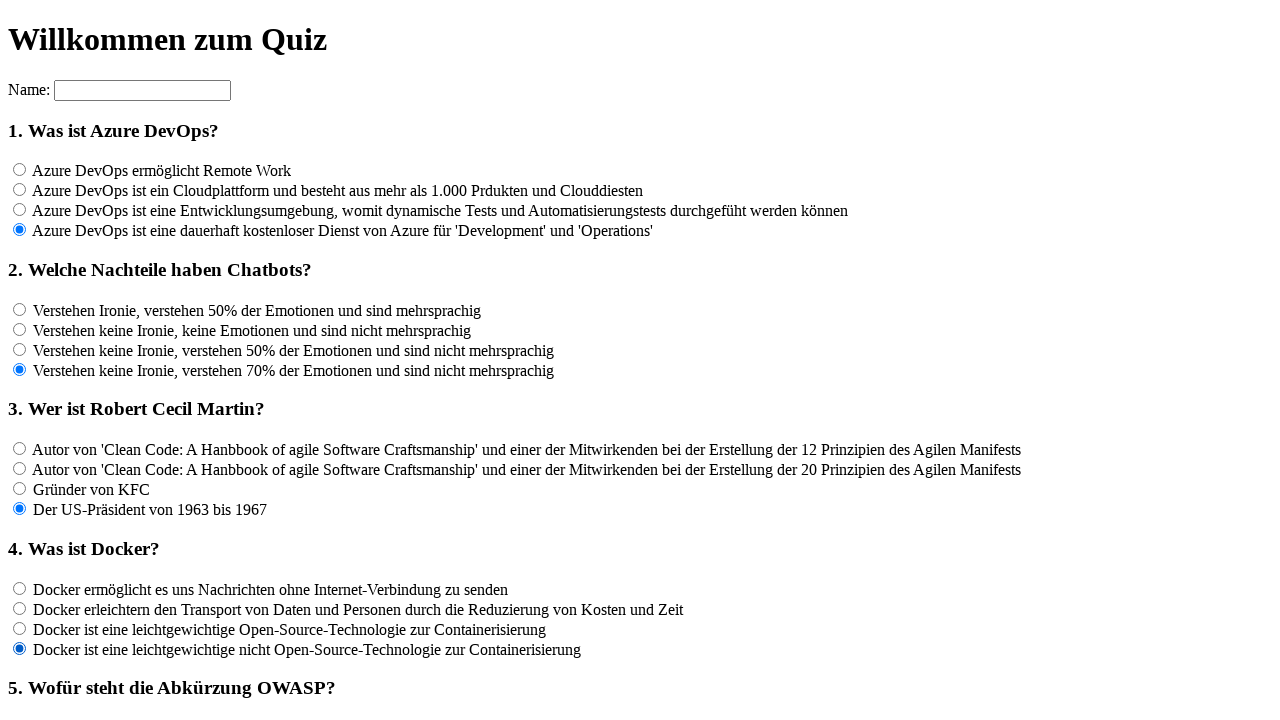

Clicked answer option for question 5
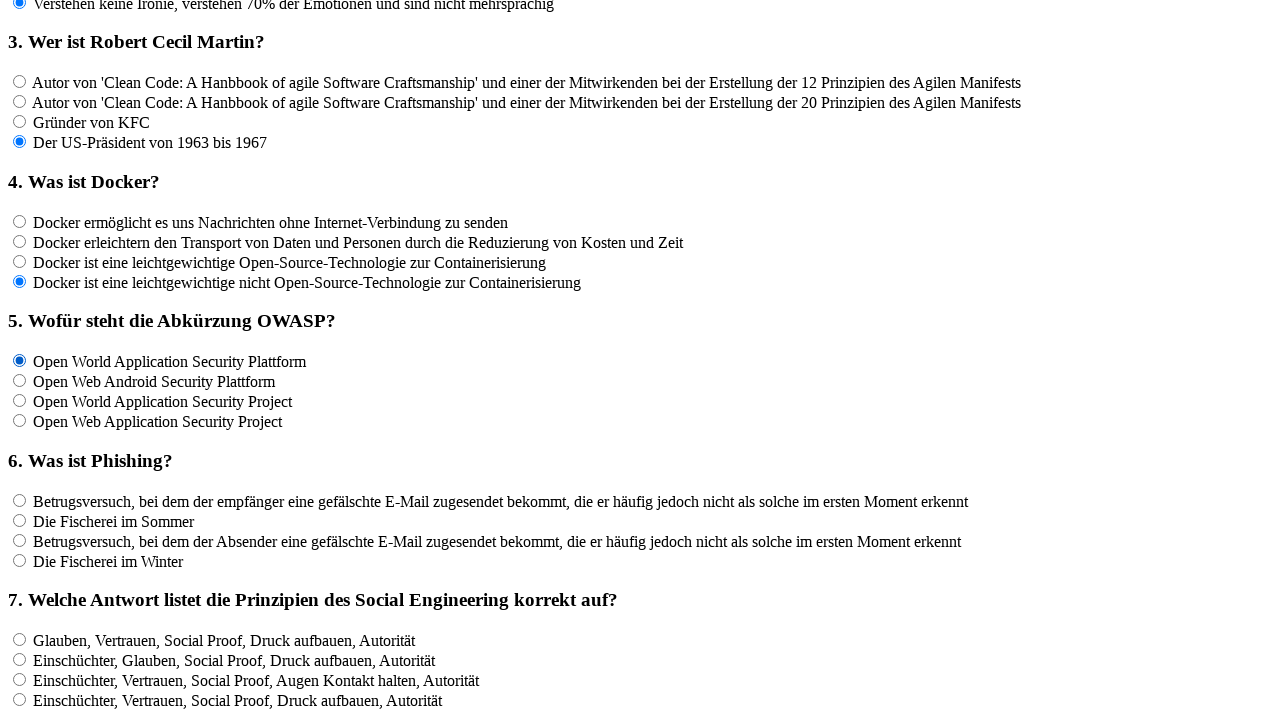

Waited 100ms after clicking answer for question 5
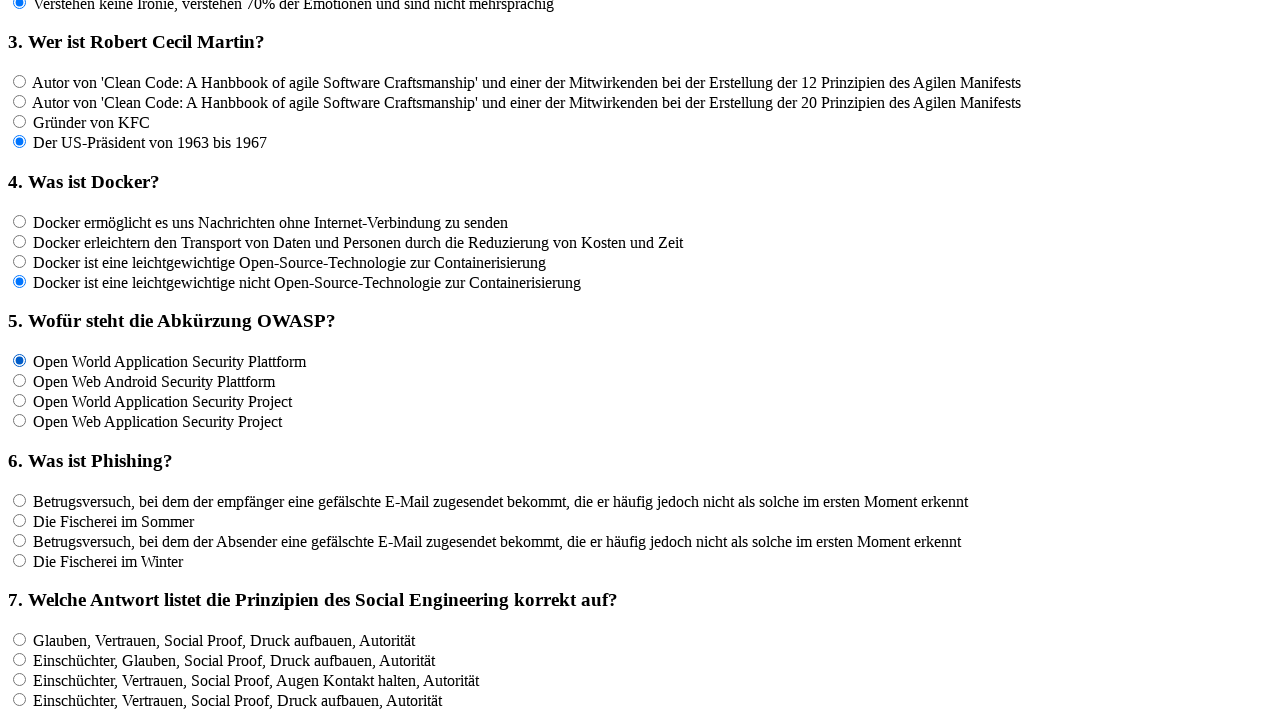

Clicked answer option for question 5
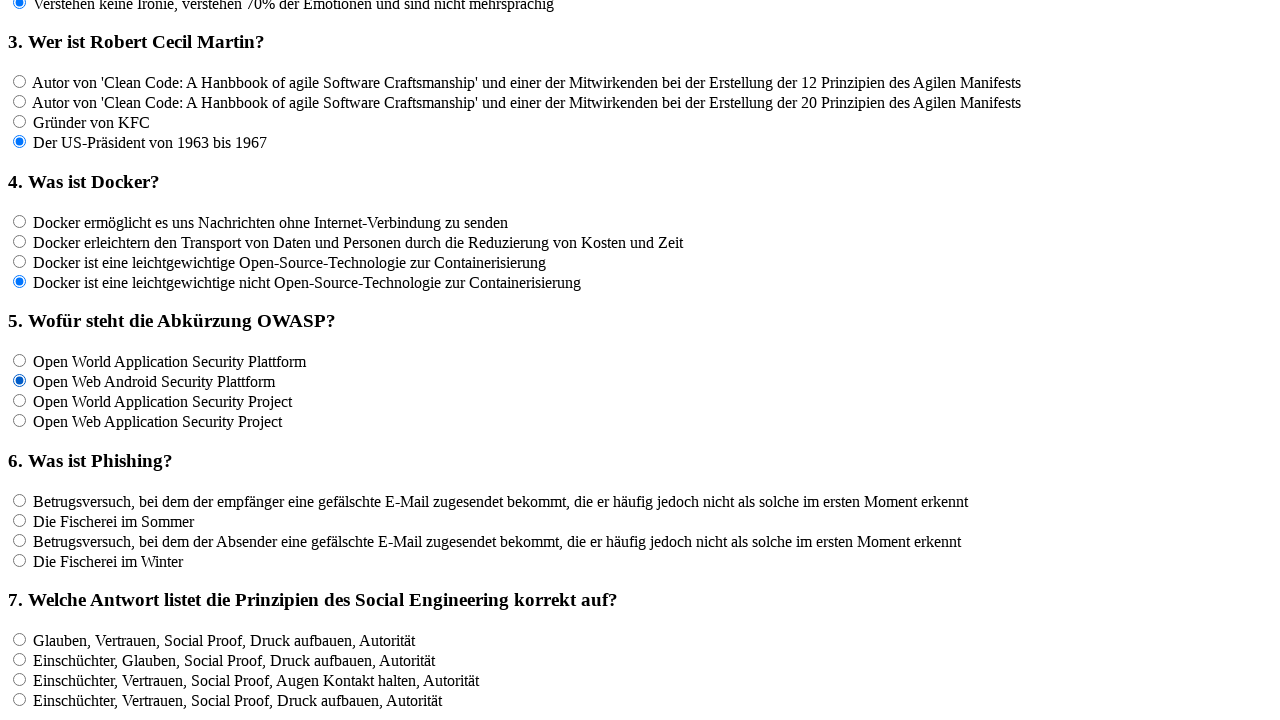

Waited 100ms after clicking answer for question 5
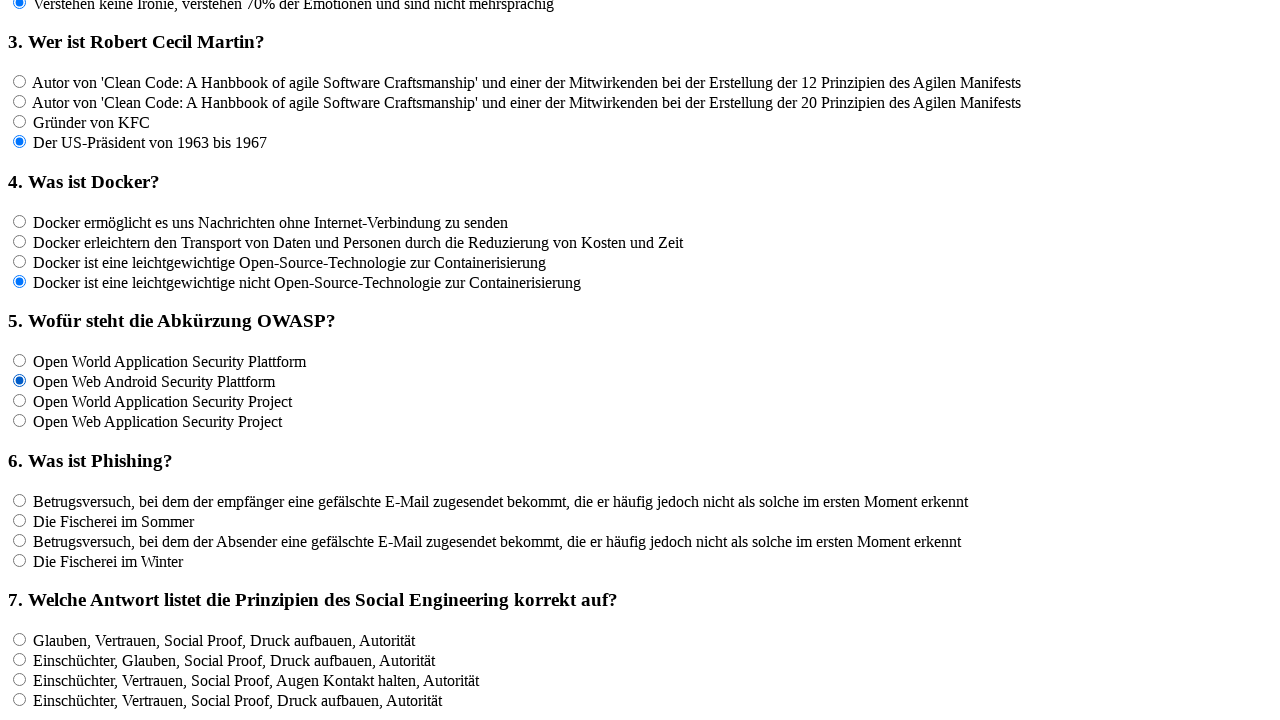

Clicked answer option for question 5
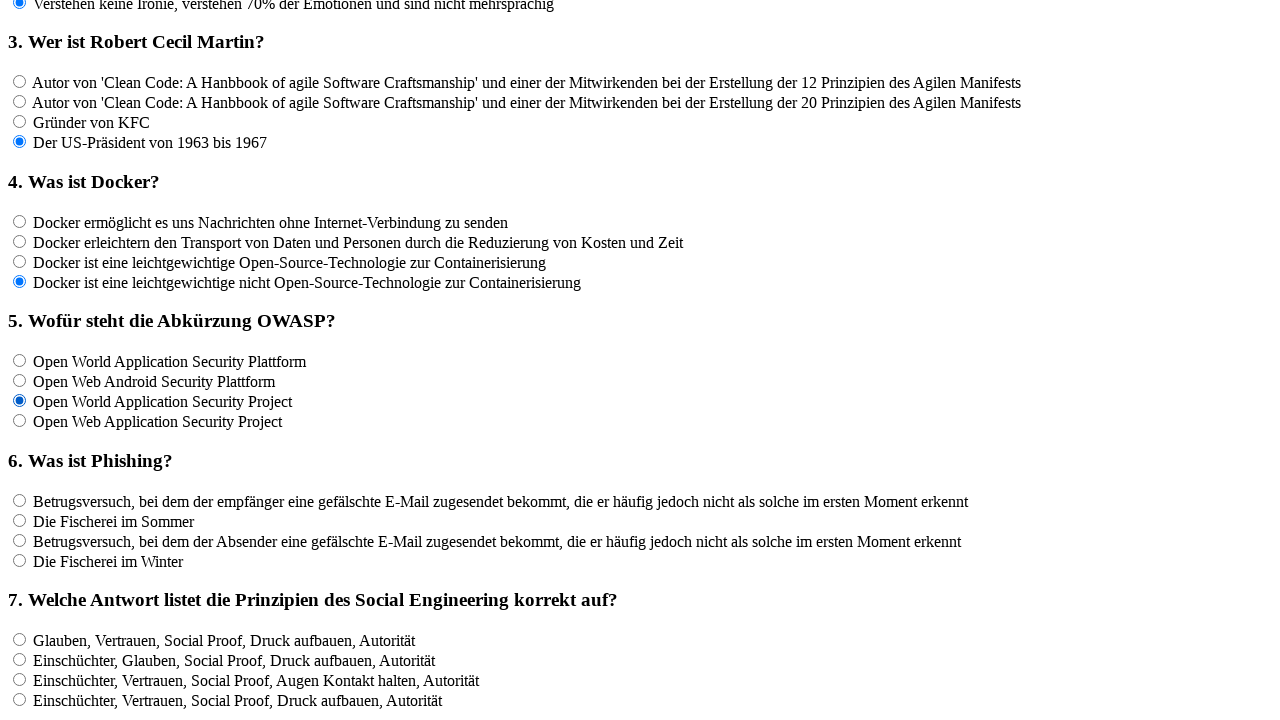

Waited 100ms after clicking answer for question 5
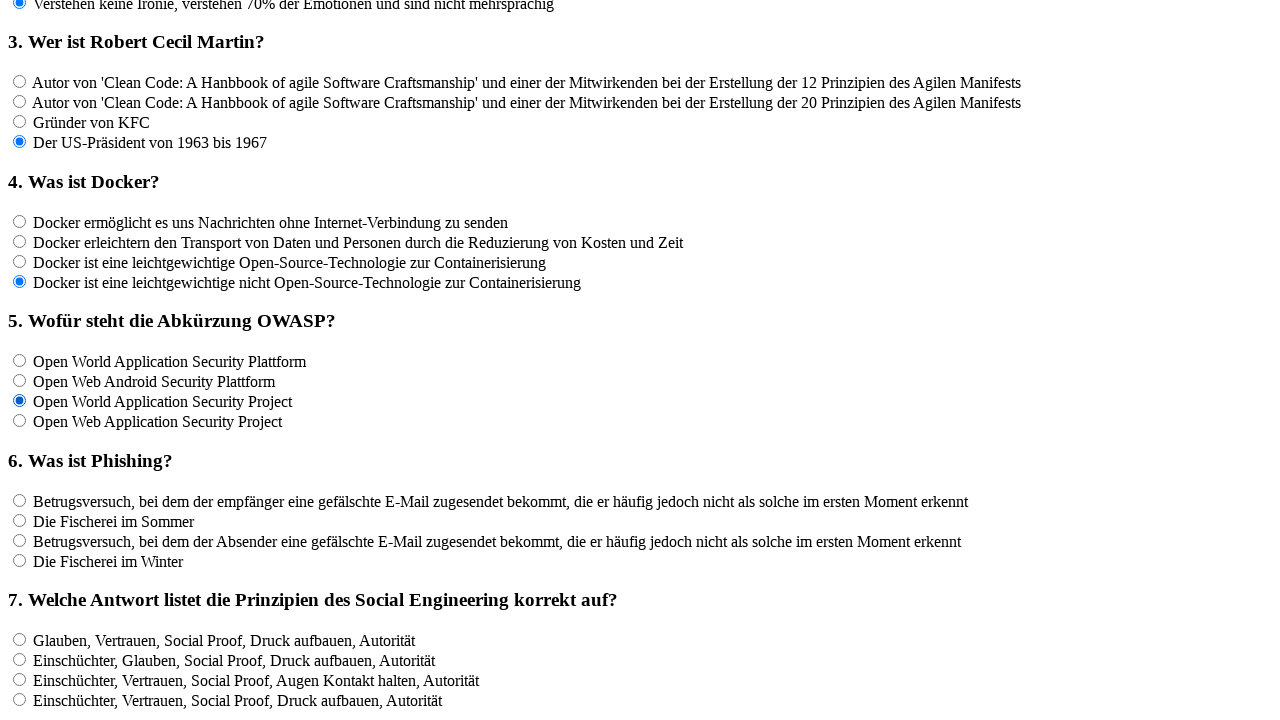

Clicked answer option for question 5
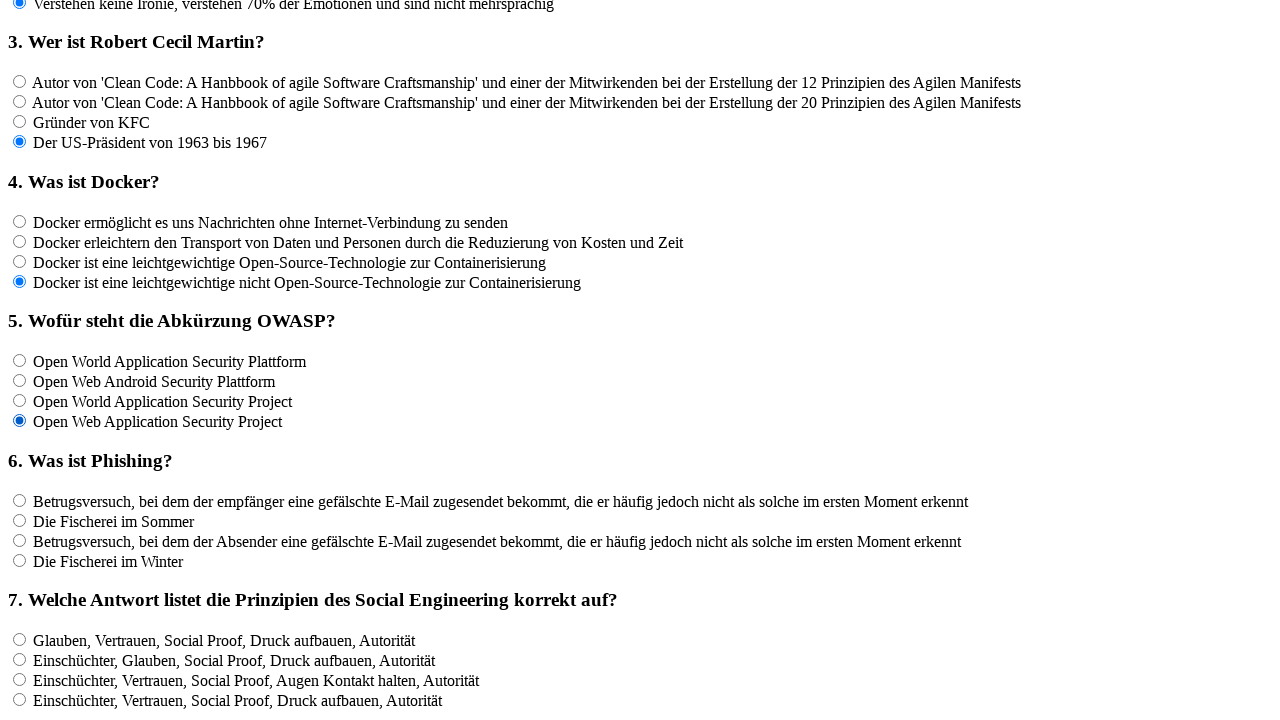

Waited 100ms after clicking answer for question 5
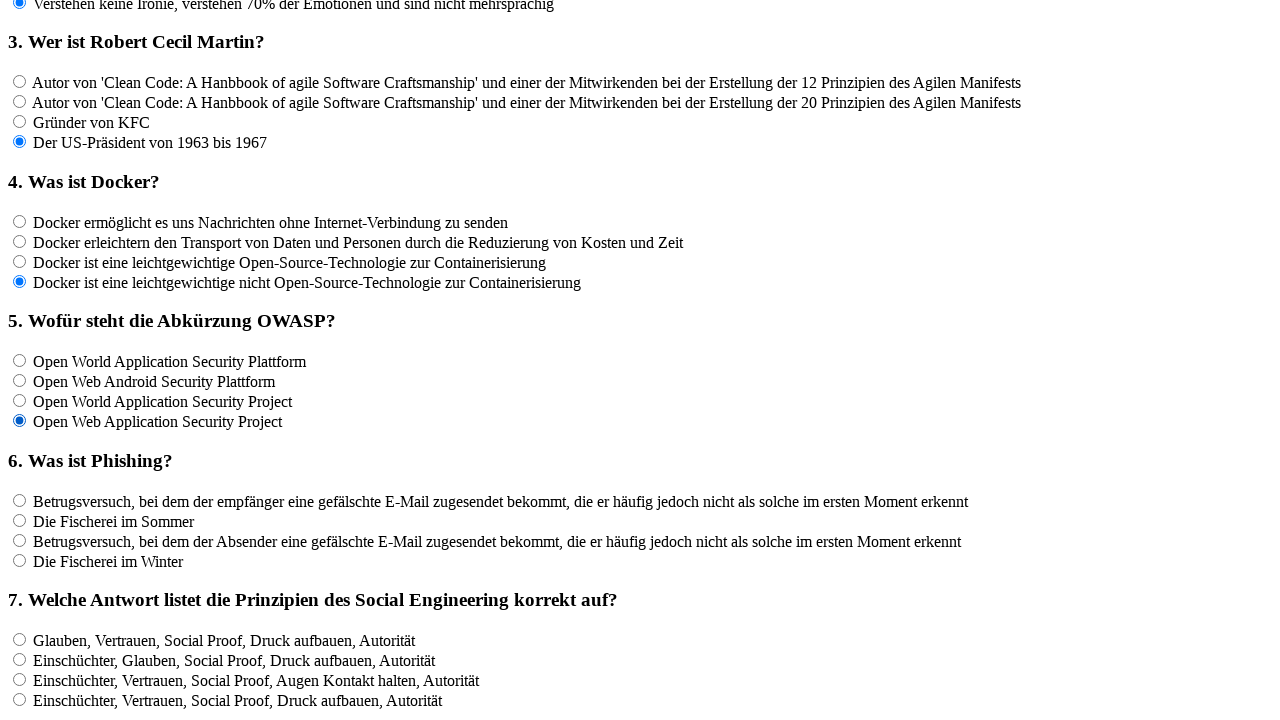

Clicked answer option for question 6
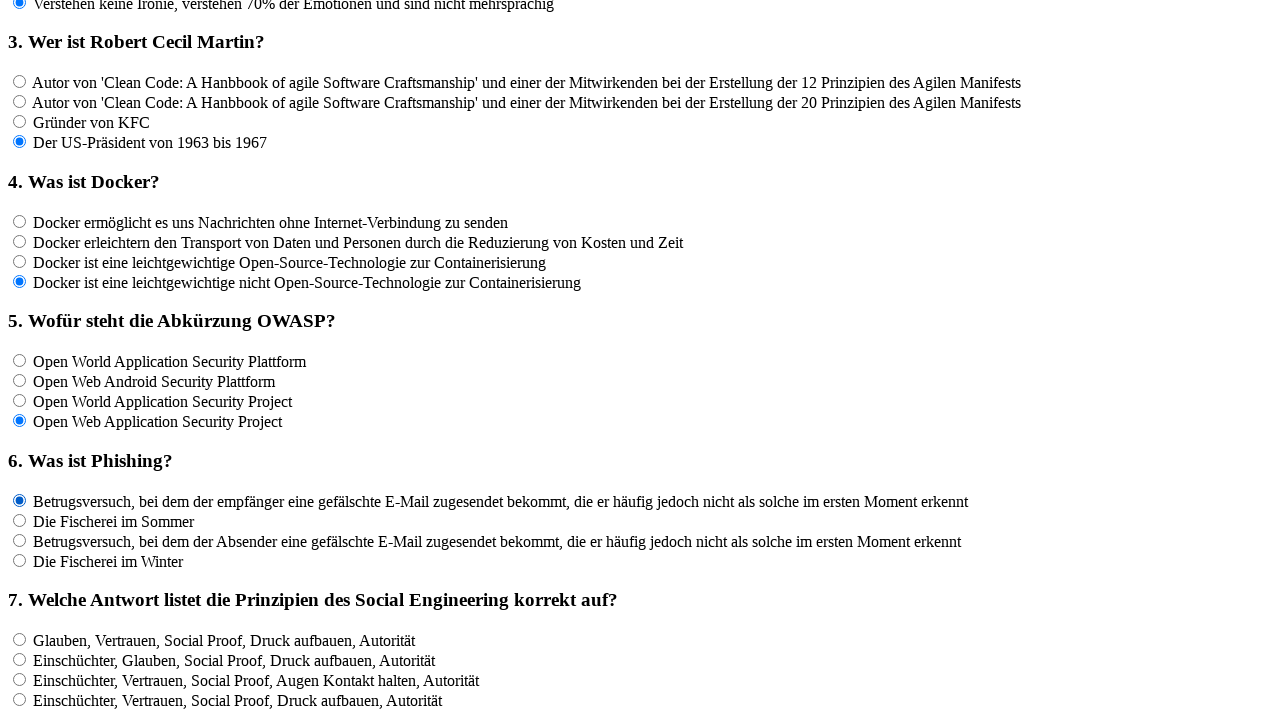

Waited 100ms after clicking answer for question 6
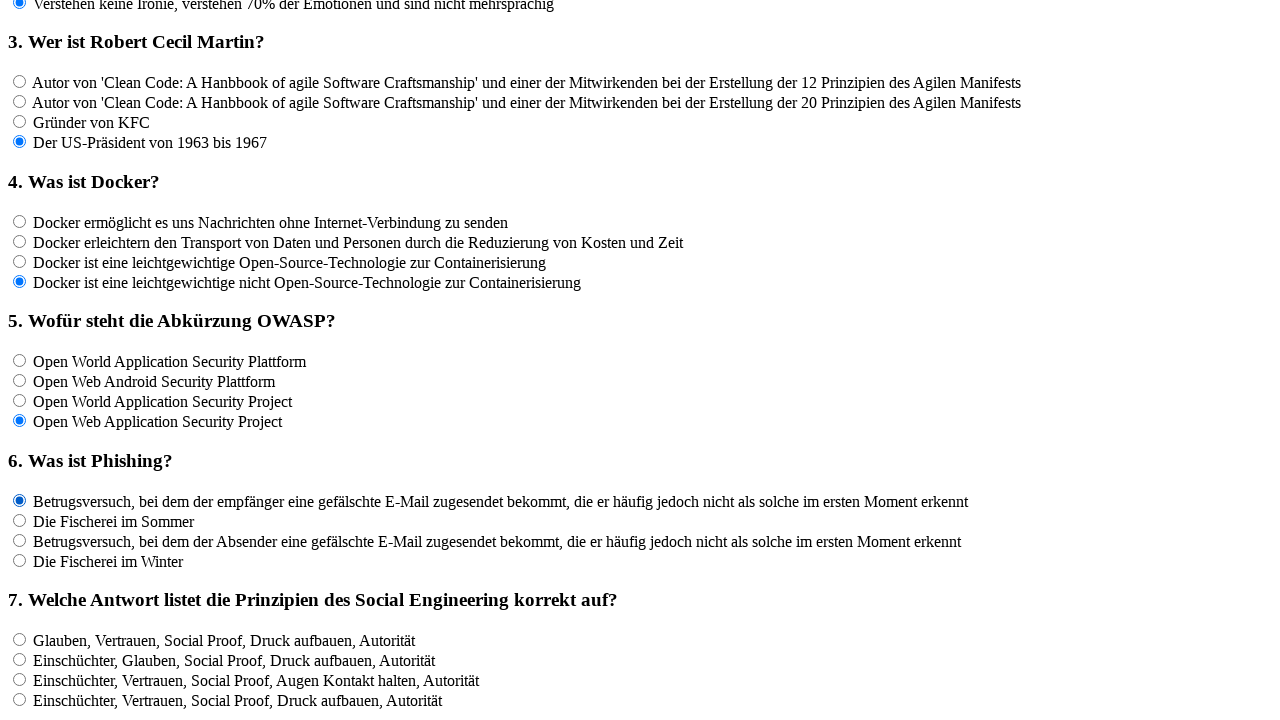

Clicked answer option for question 6
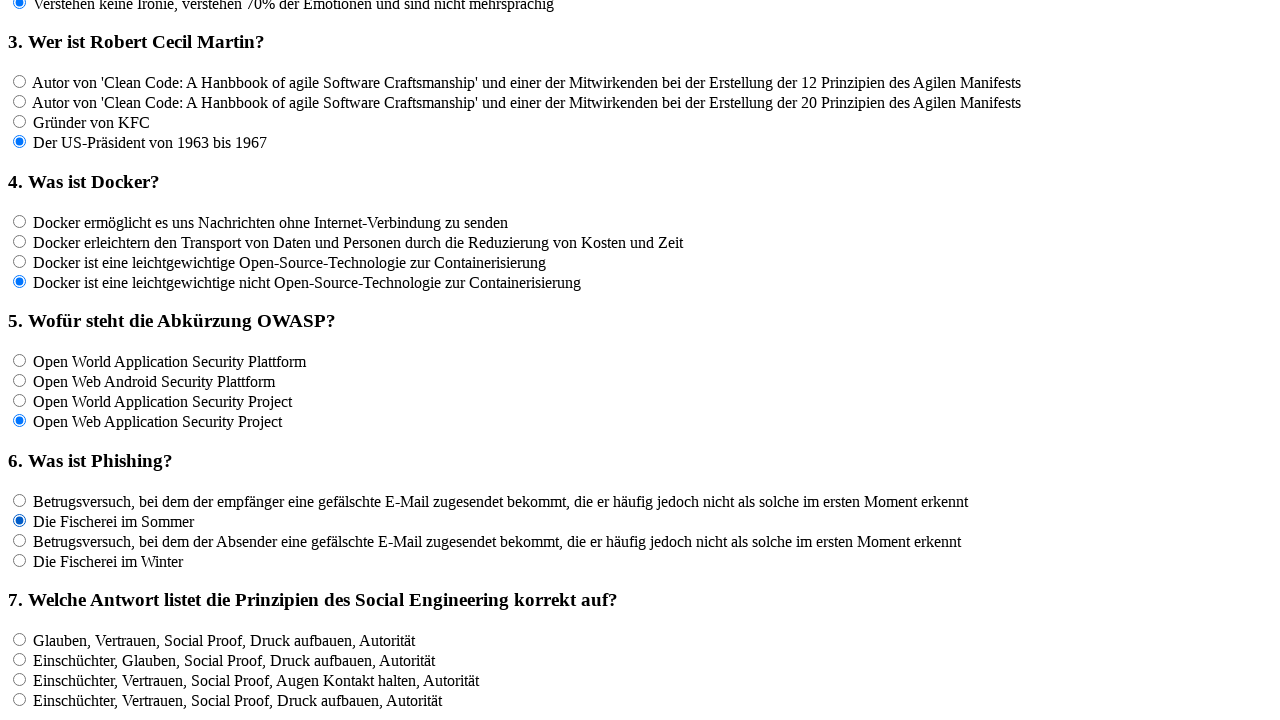

Waited 100ms after clicking answer for question 6
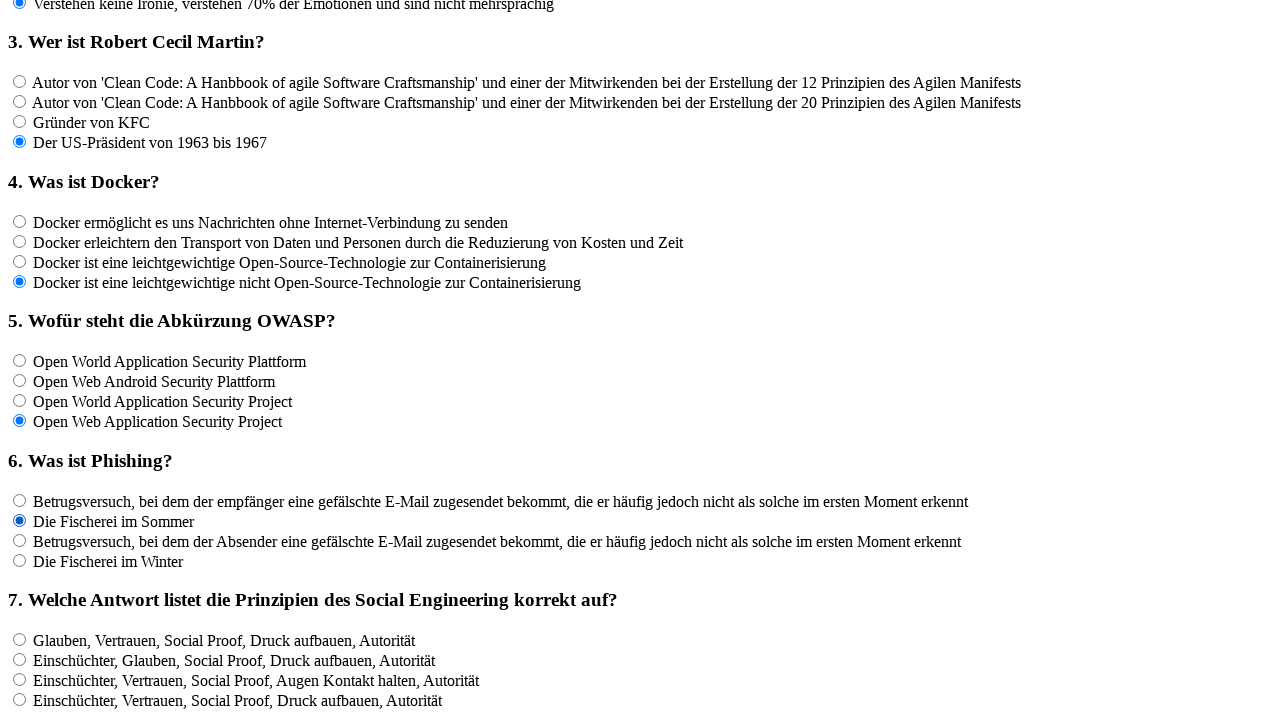

Clicked answer option for question 6
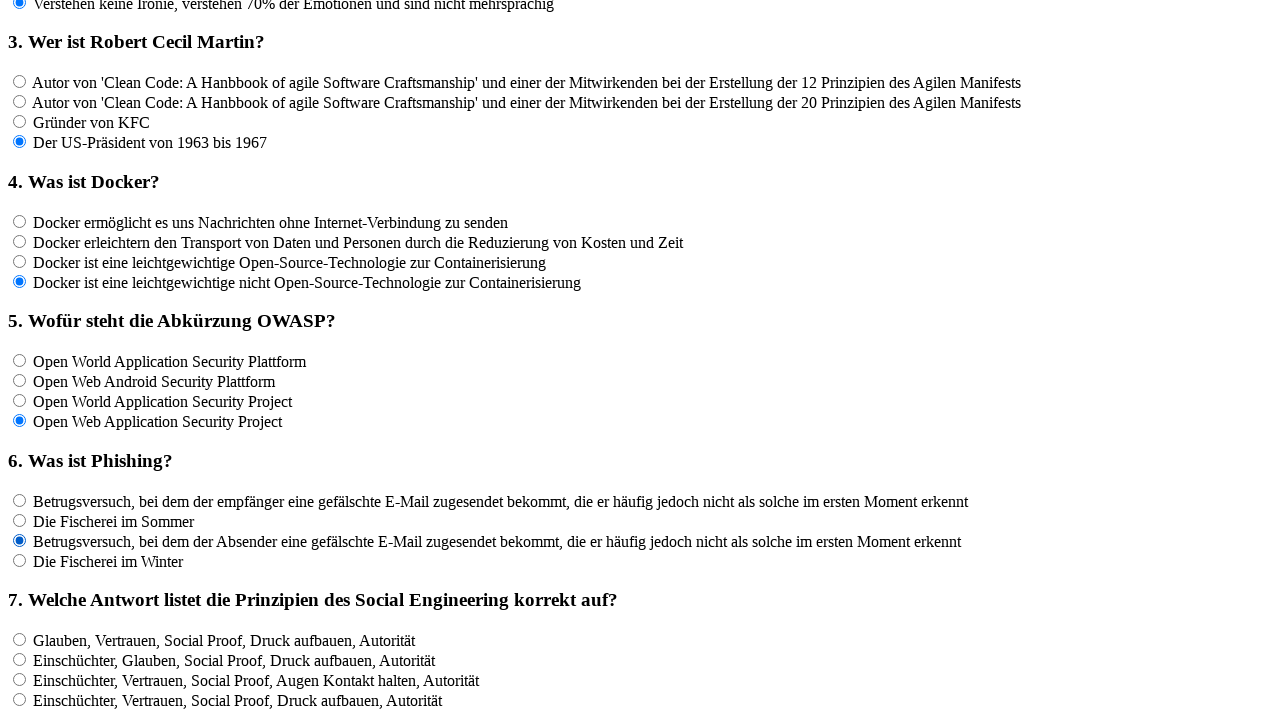

Waited 100ms after clicking answer for question 6
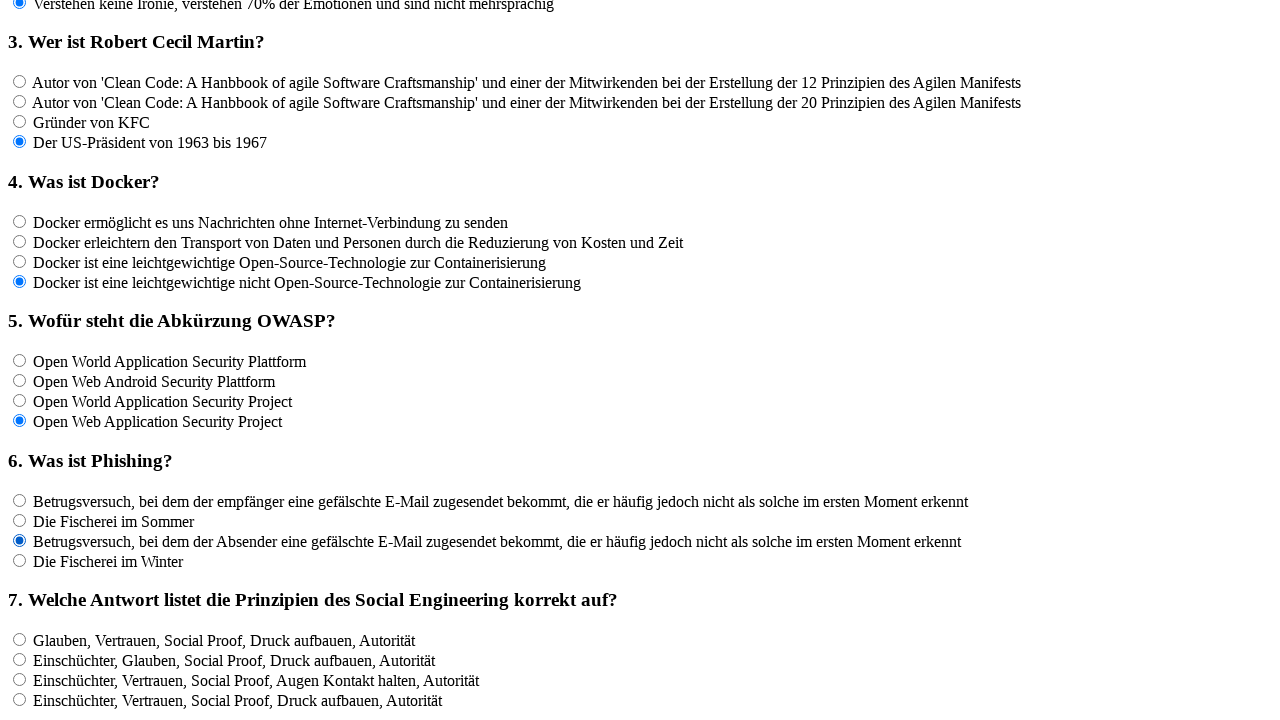

Clicked answer option for question 6
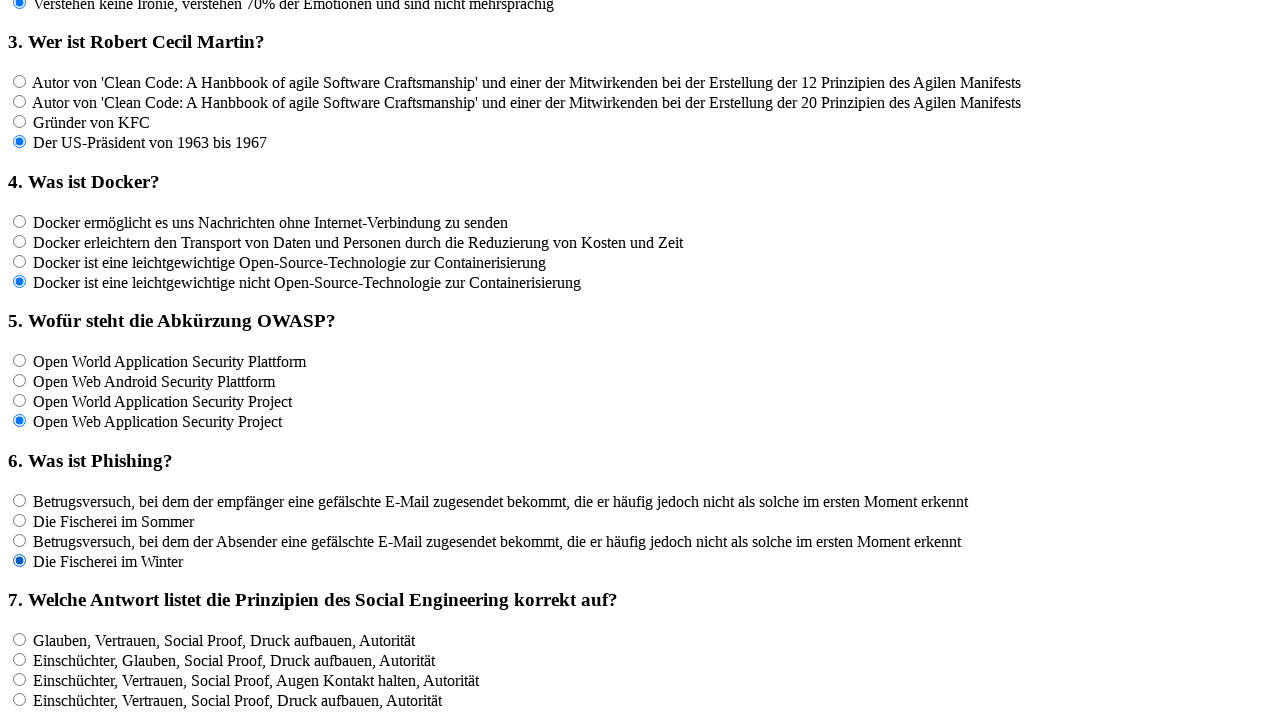

Waited 100ms after clicking answer for question 6
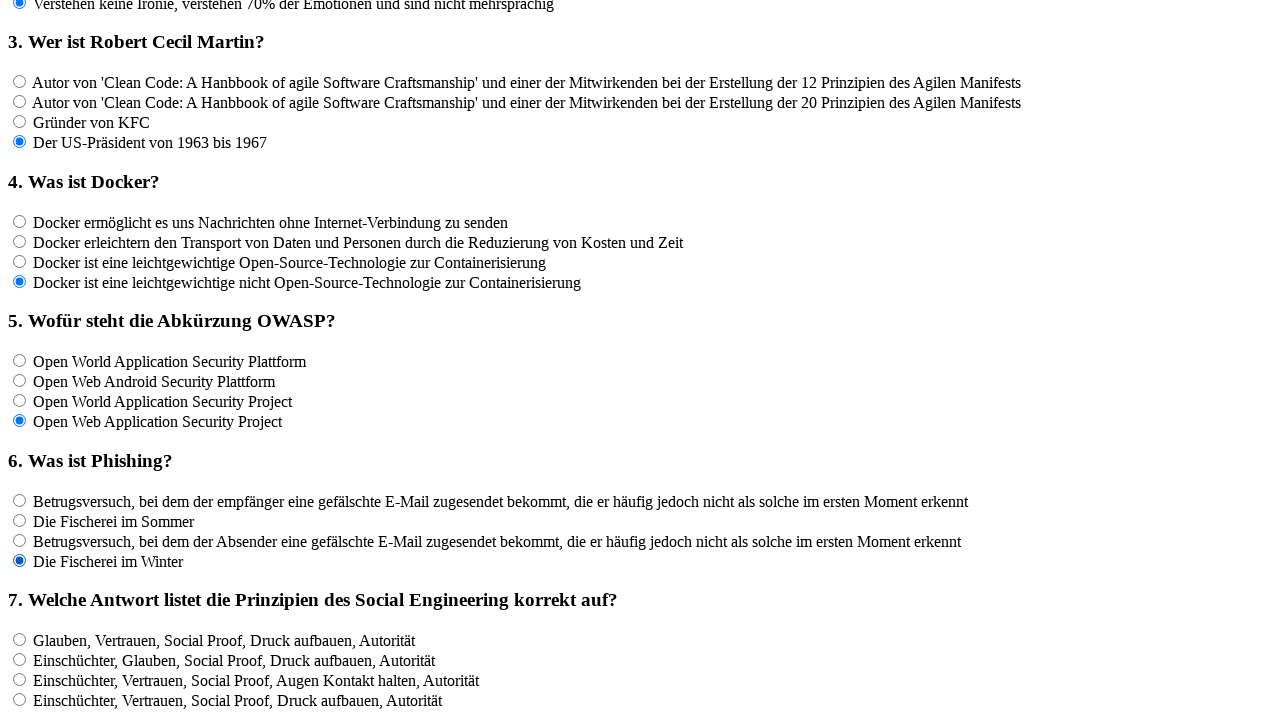

Clicked answer option for question 7
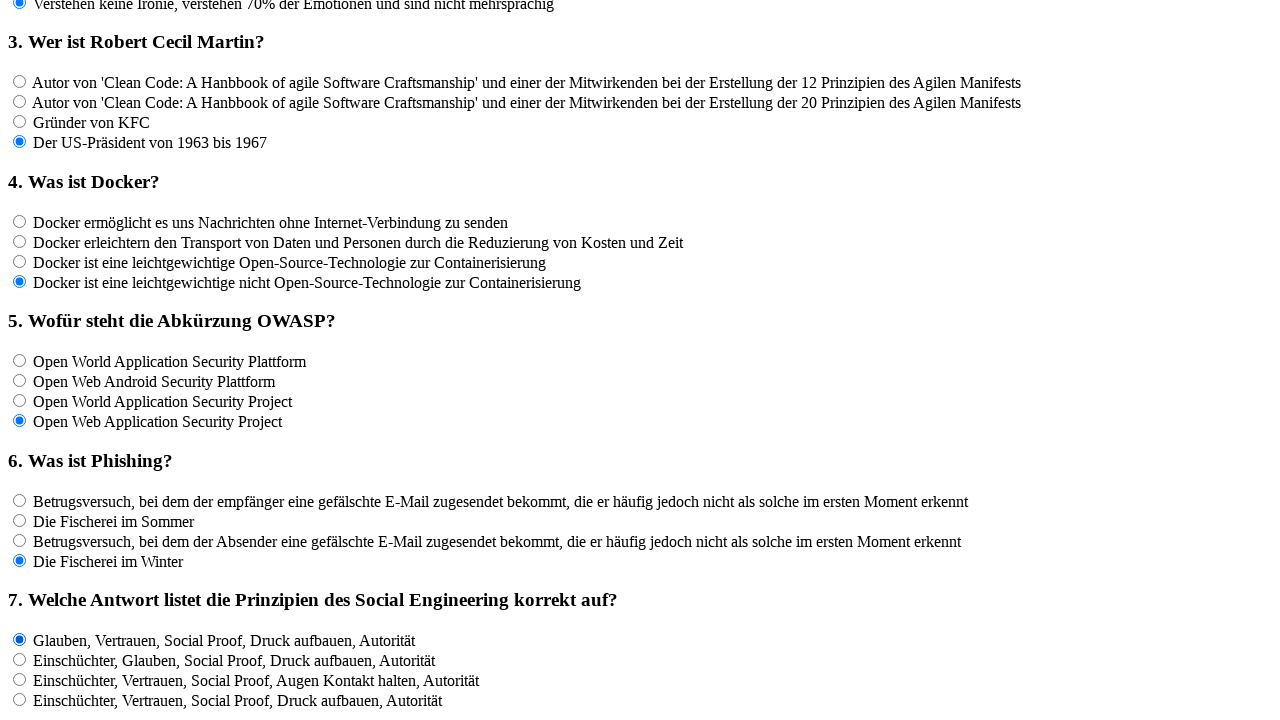

Waited 100ms after clicking answer for question 7
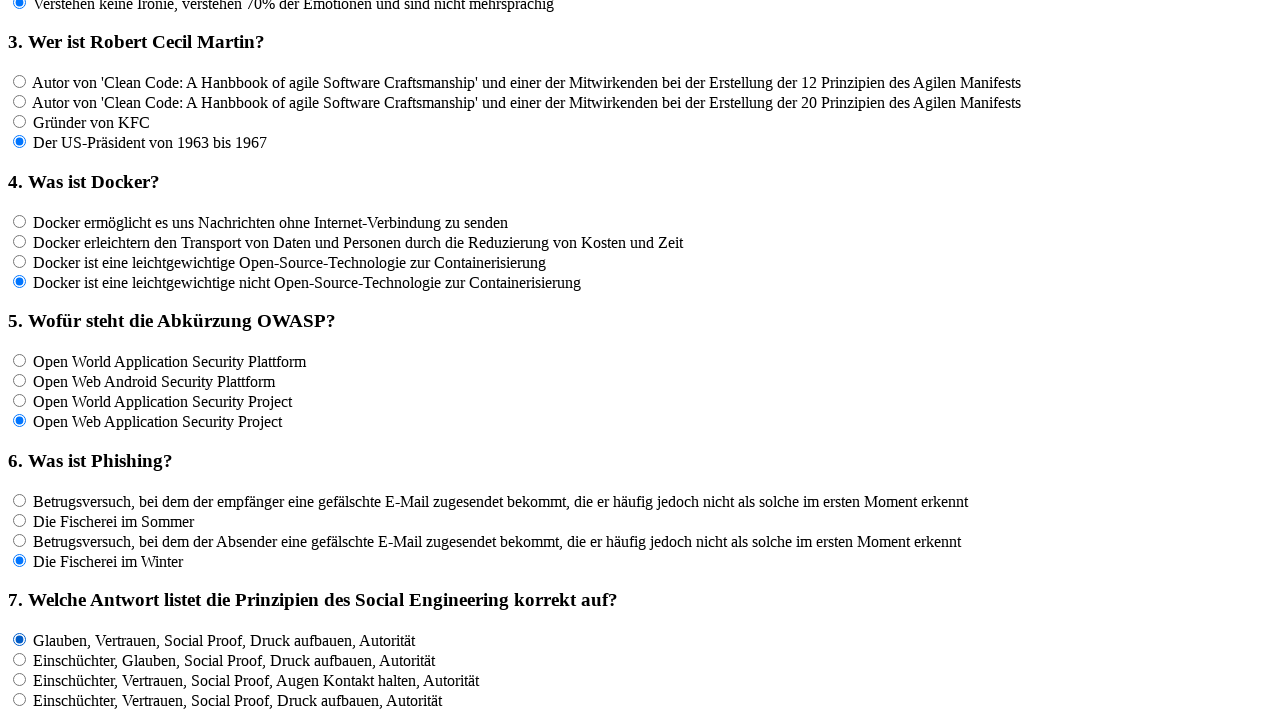

Clicked answer option for question 7
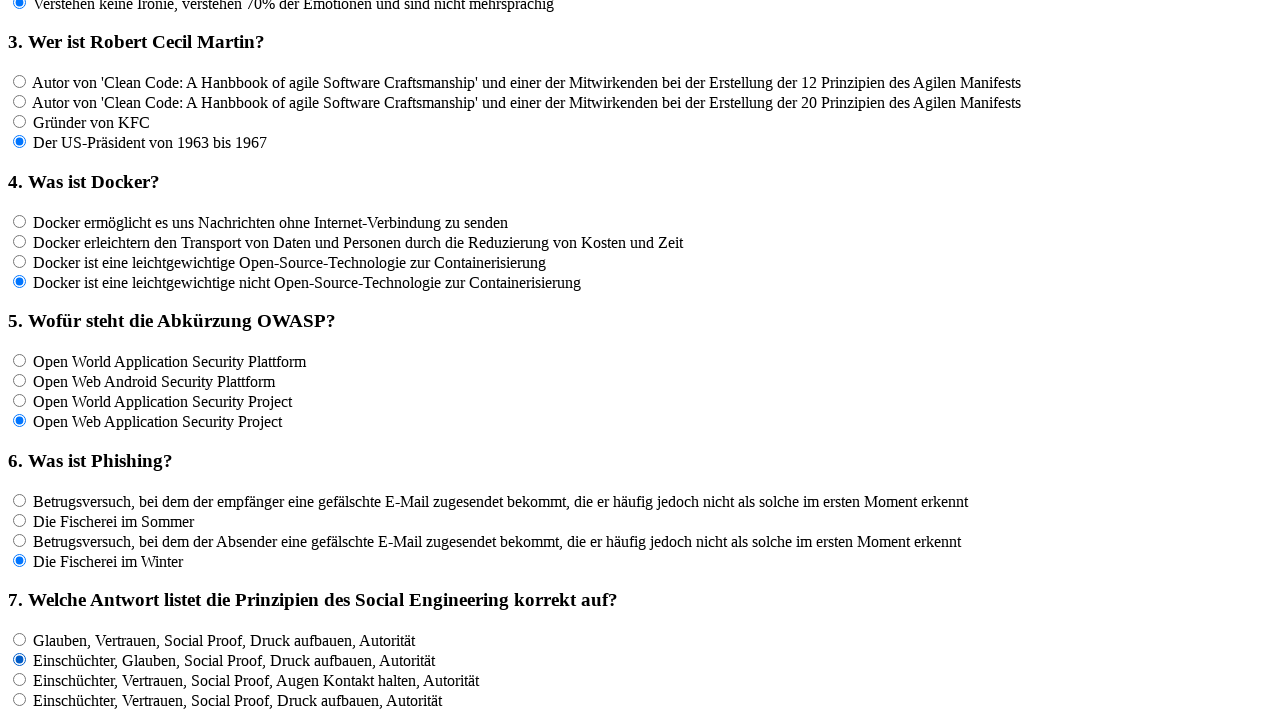

Waited 100ms after clicking answer for question 7
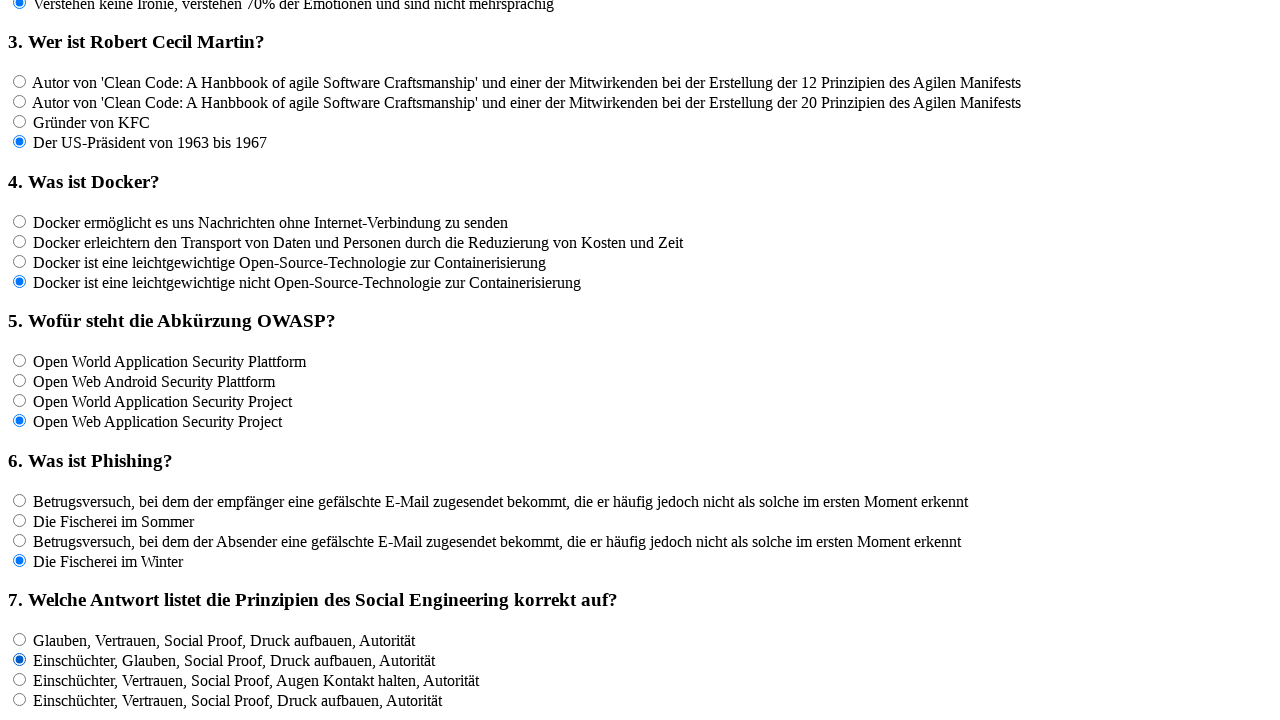

Clicked answer option for question 7
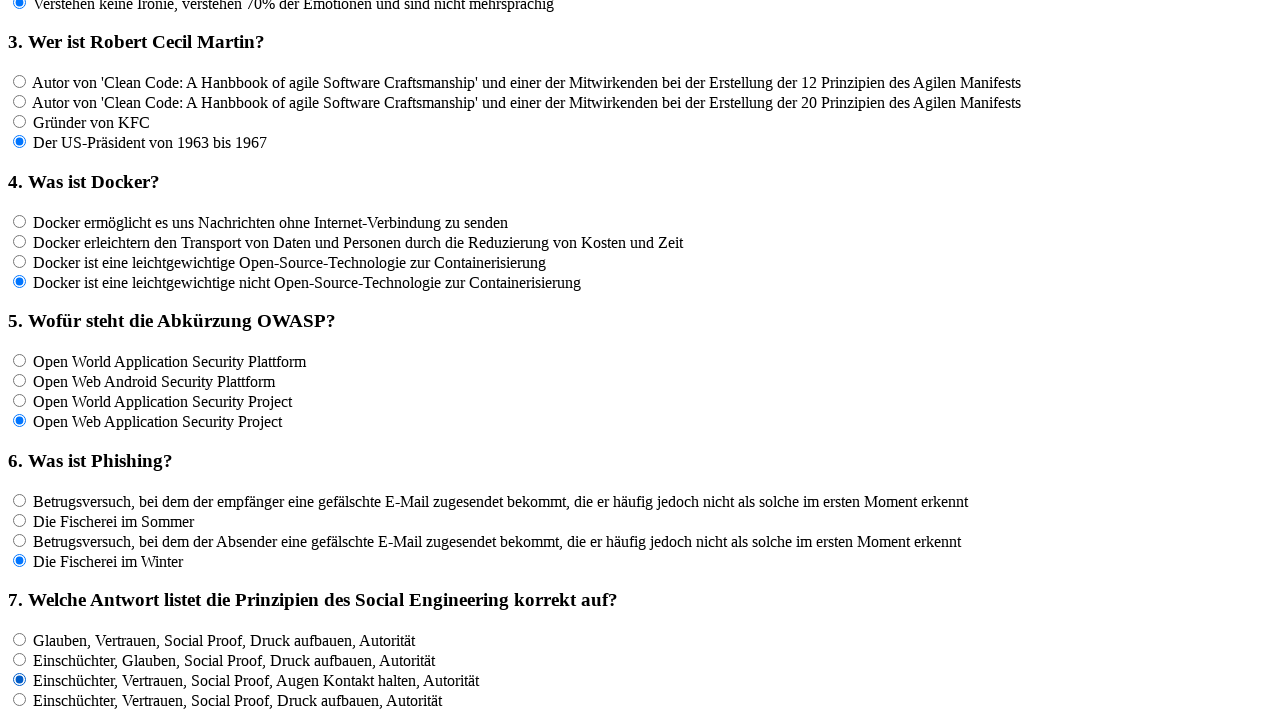

Waited 100ms after clicking answer for question 7
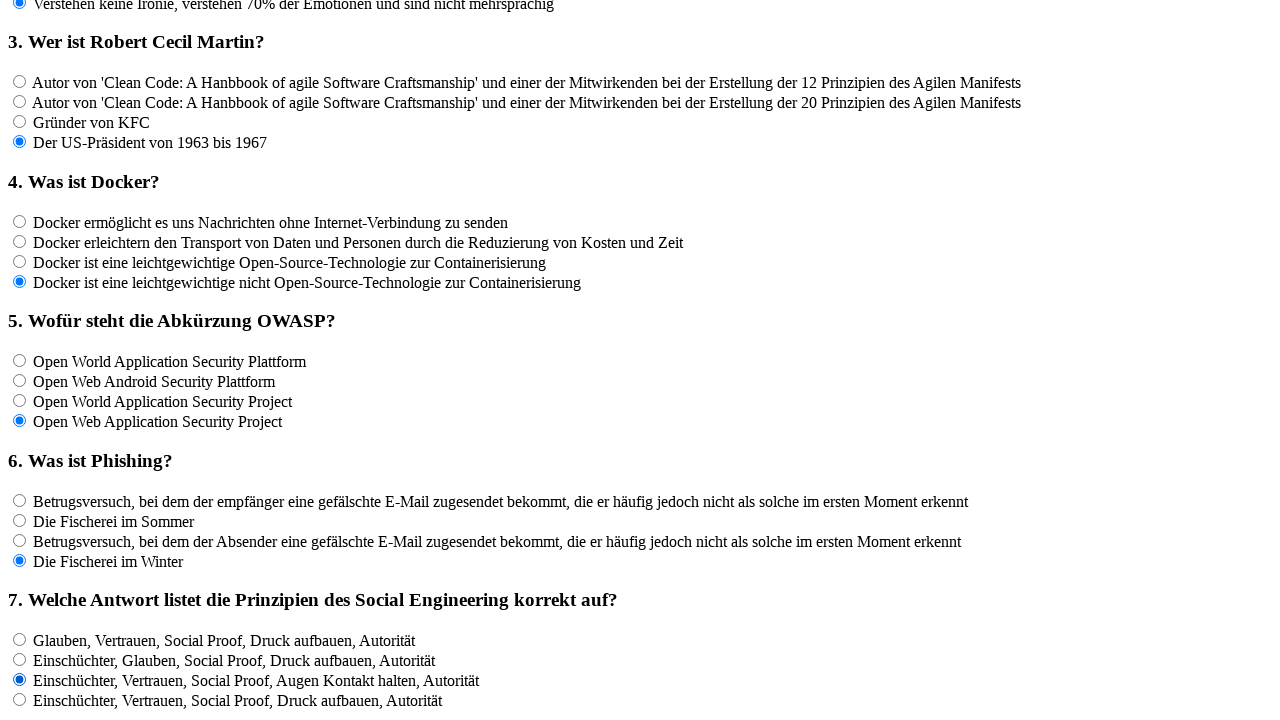

Clicked answer option for question 7
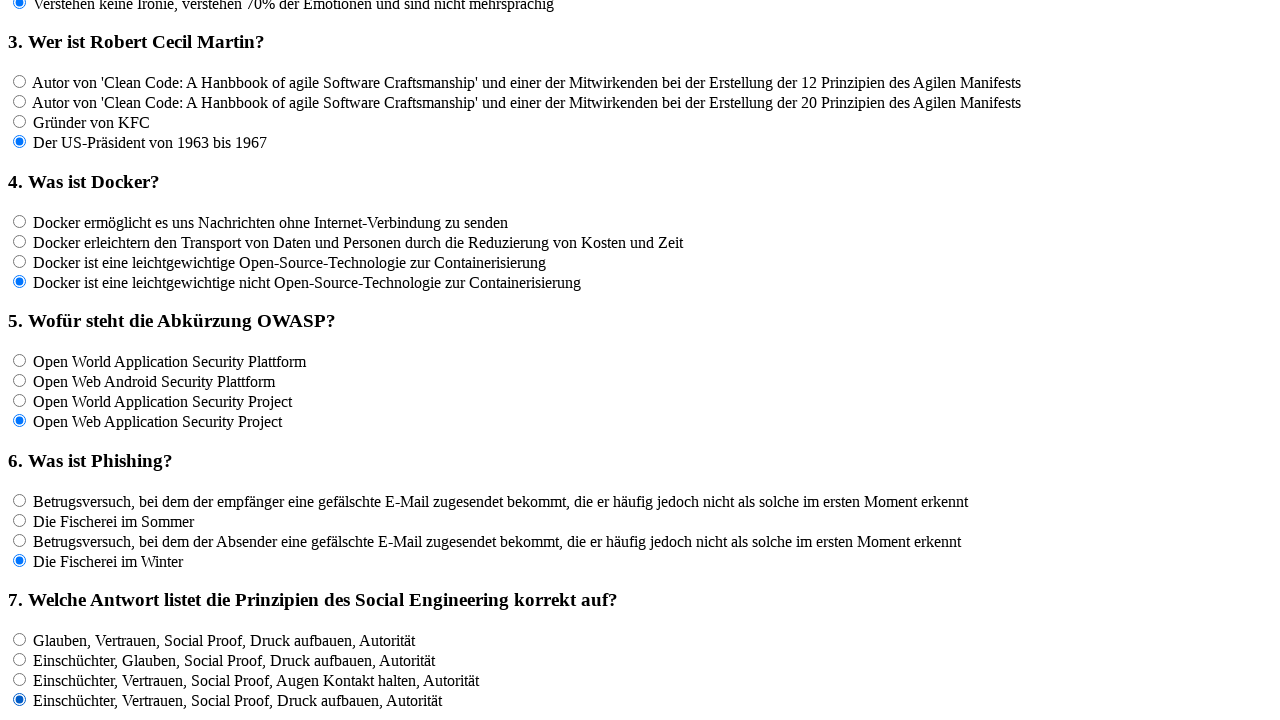

Waited 100ms after clicking answer for question 7
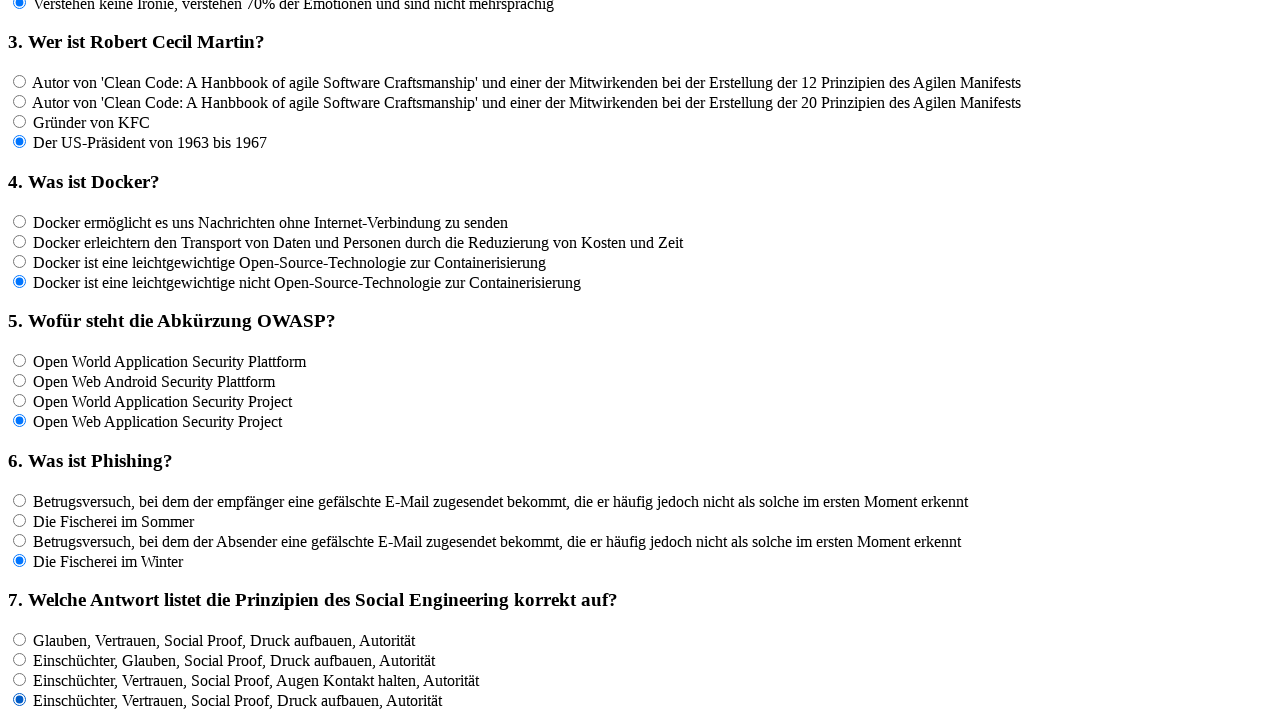

Clicked answer option for question 8
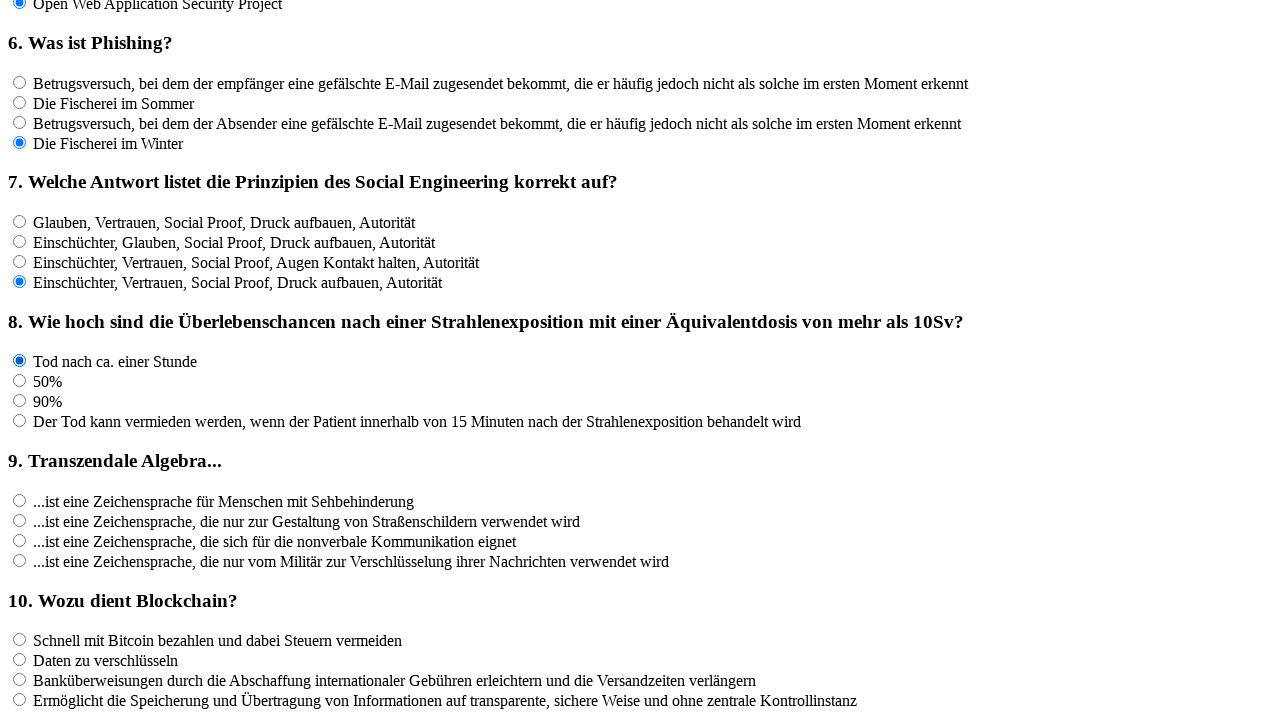

Waited 100ms after clicking answer for question 8
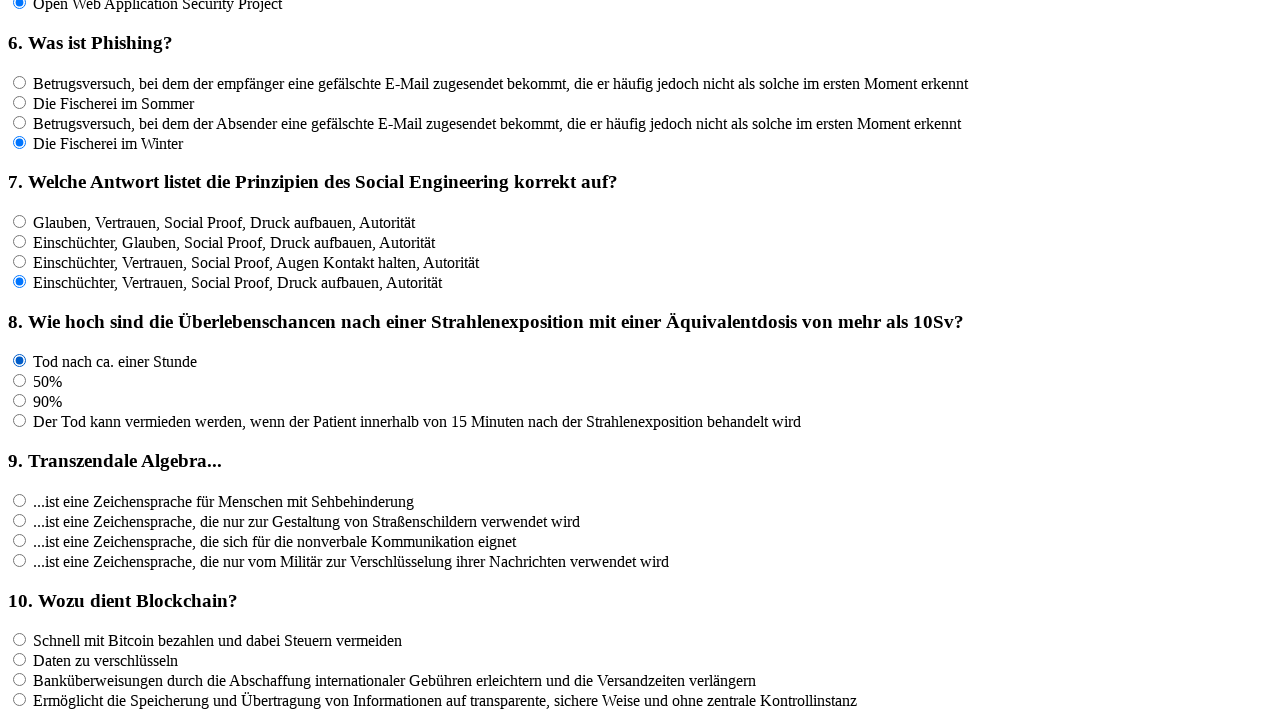

Clicked answer option for question 8
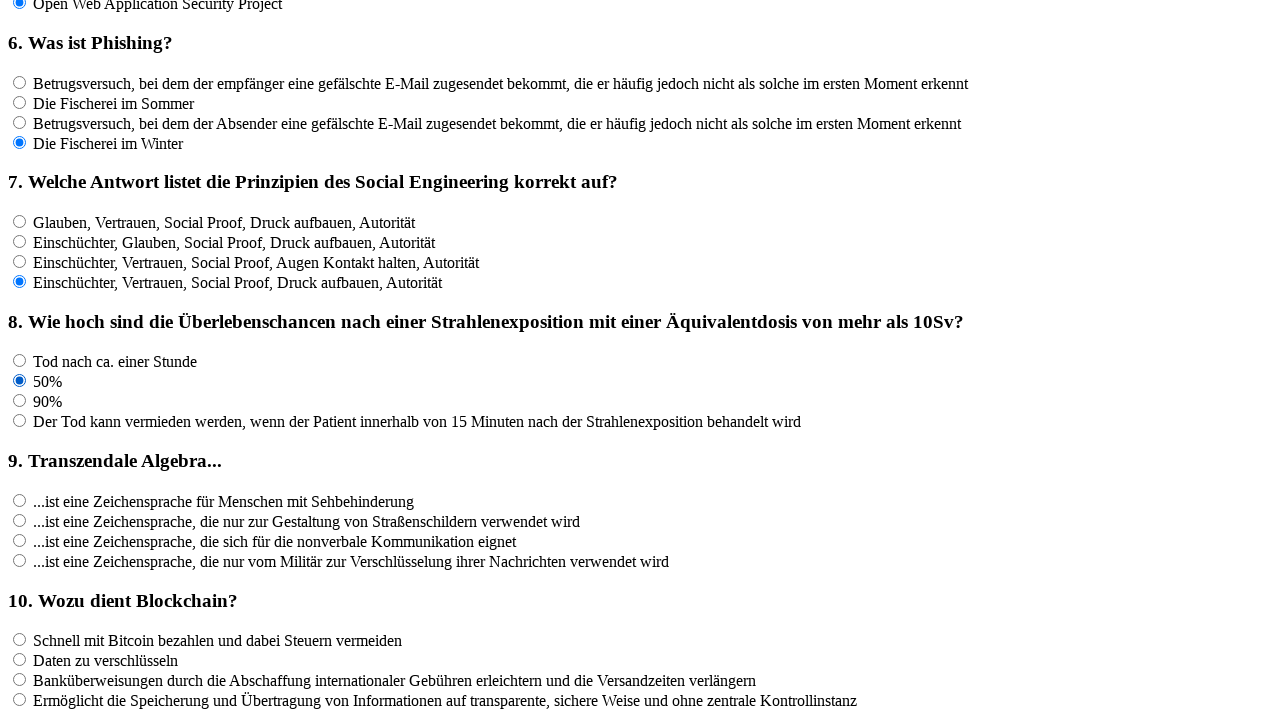

Waited 100ms after clicking answer for question 8
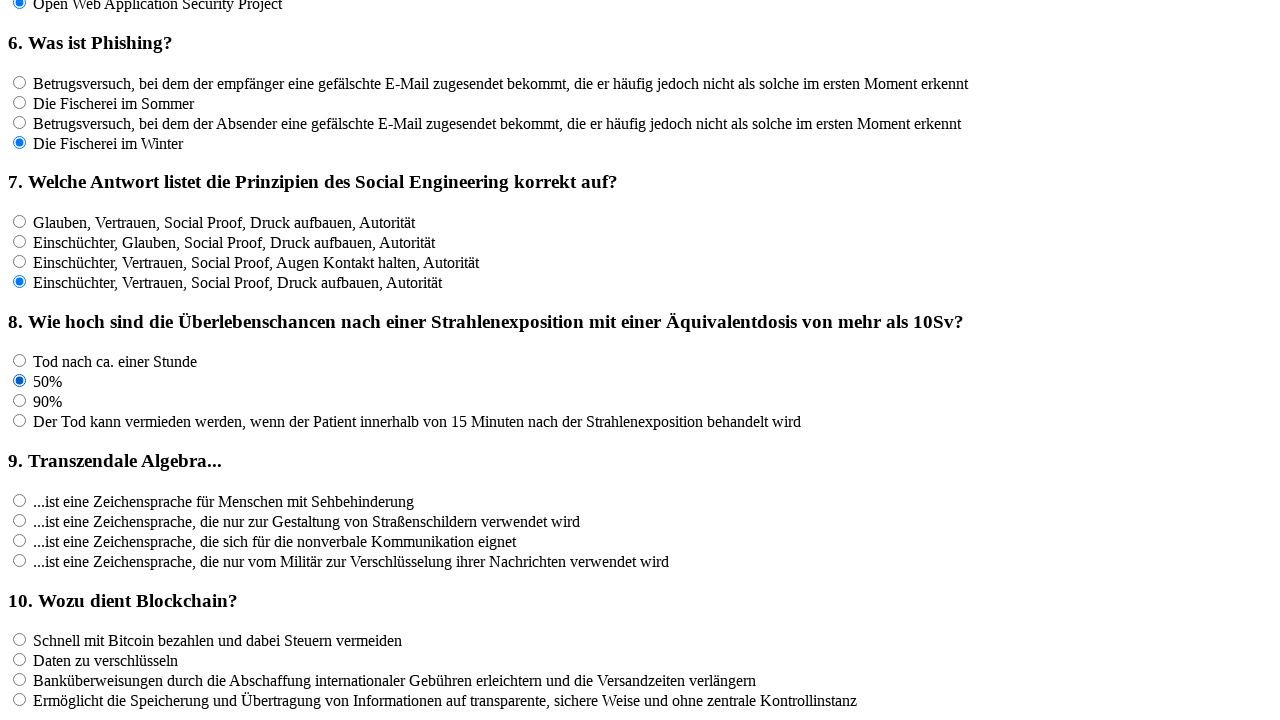

Clicked answer option for question 8
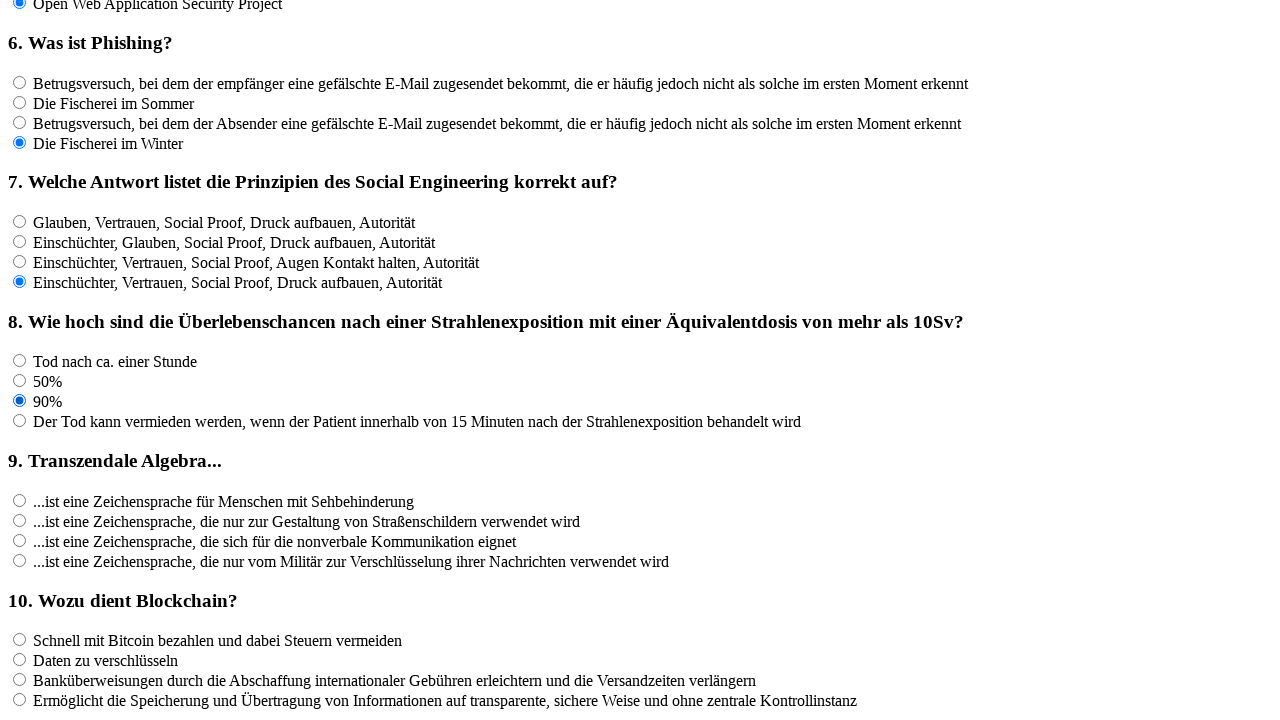

Waited 100ms after clicking answer for question 8
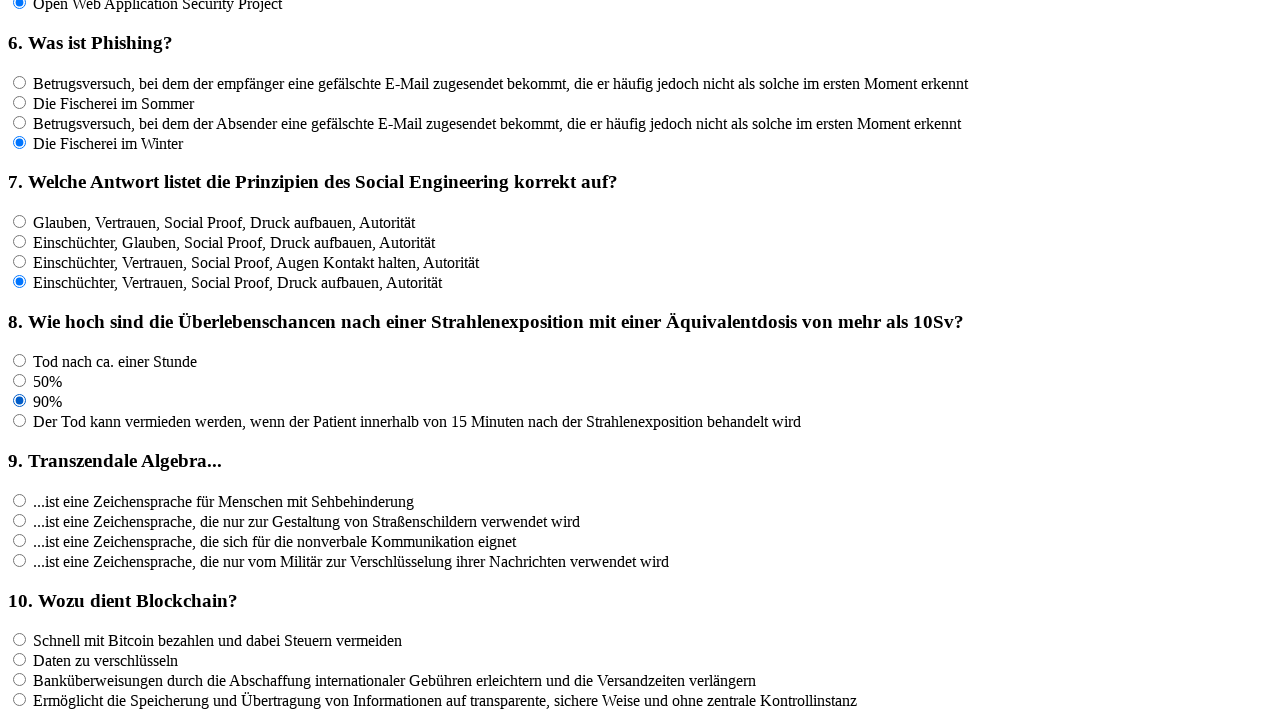

Clicked answer option for question 8
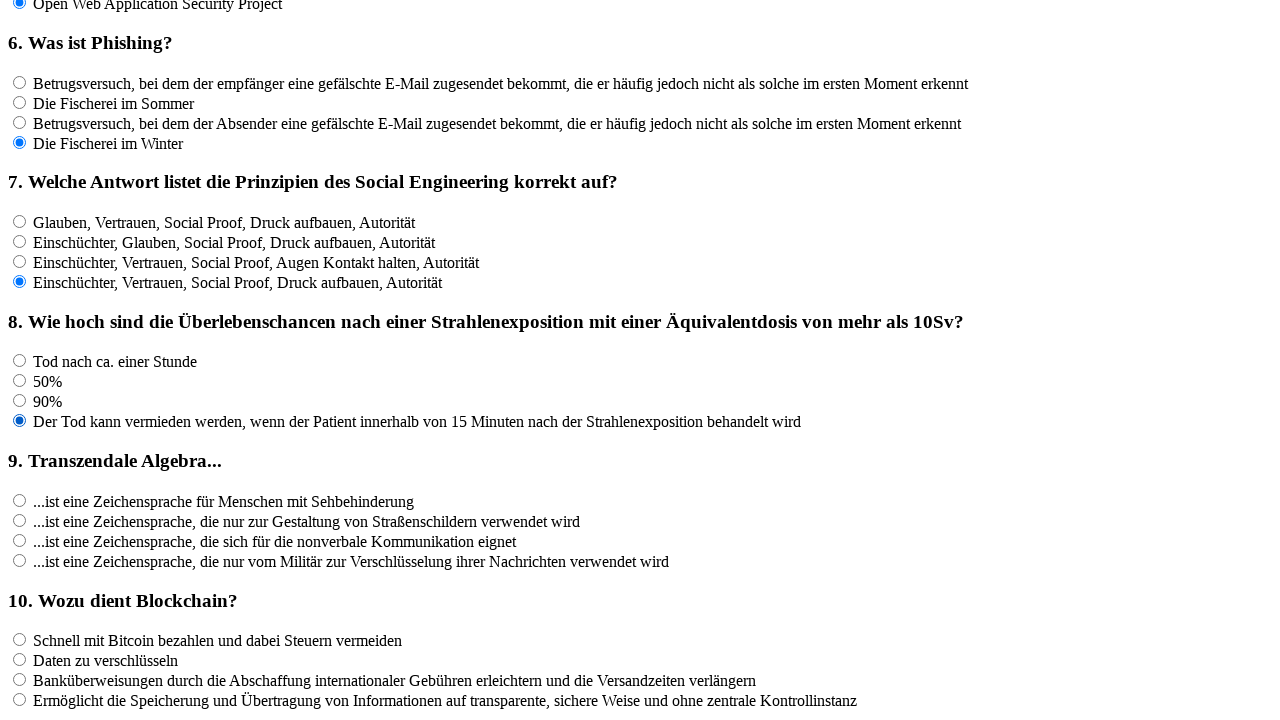

Waited 100ms after clicking answer for question 8
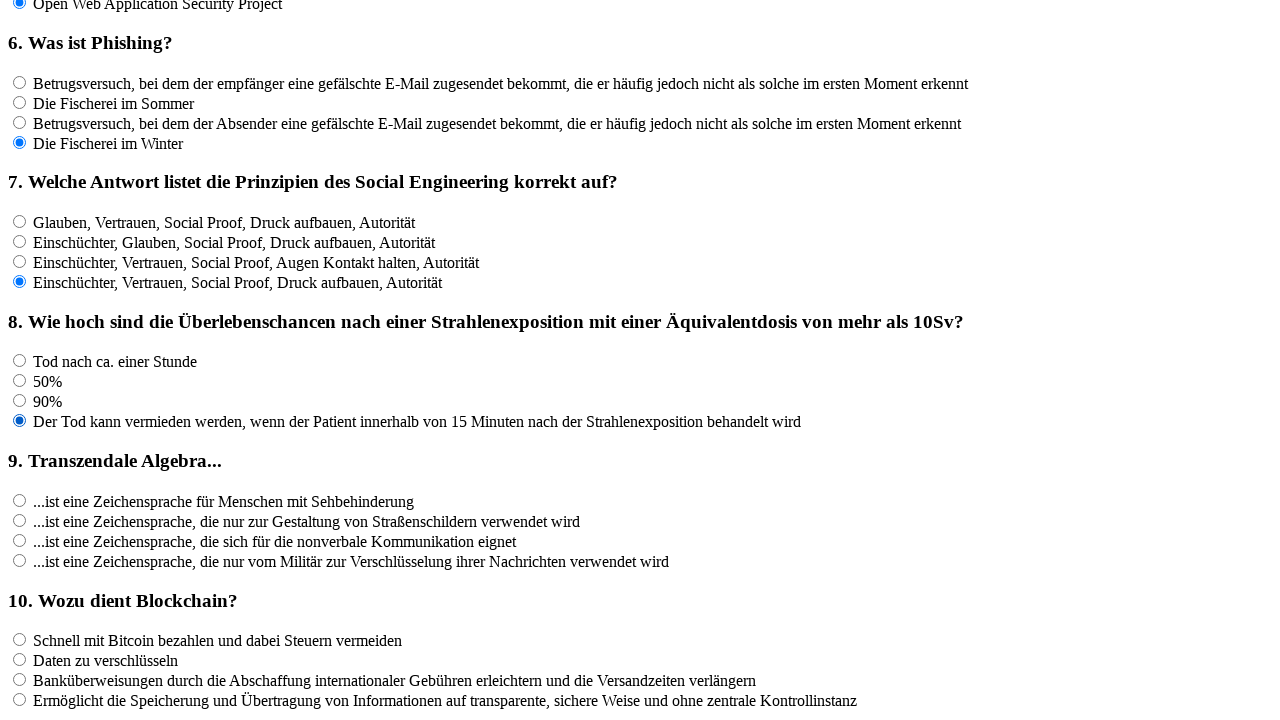

Clicked answer option for question 9
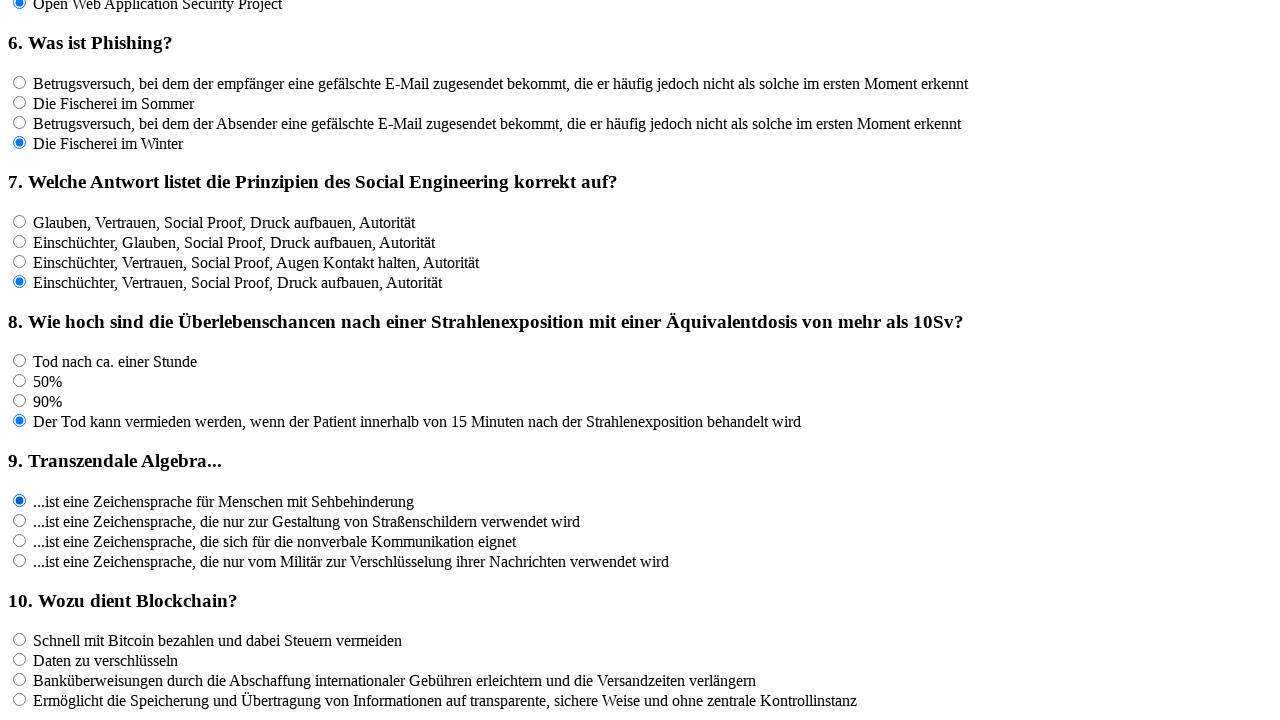

Waited 100ms after clicking answer for question 9
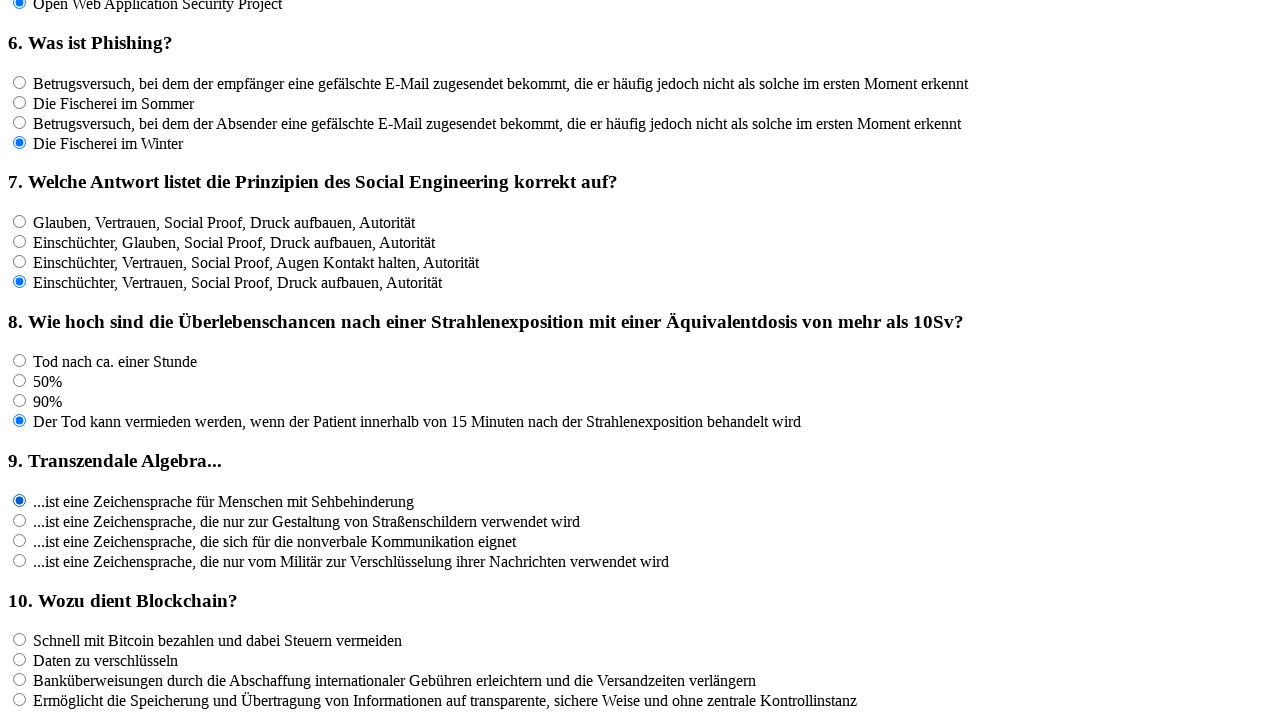

Clicked answer option for question 9
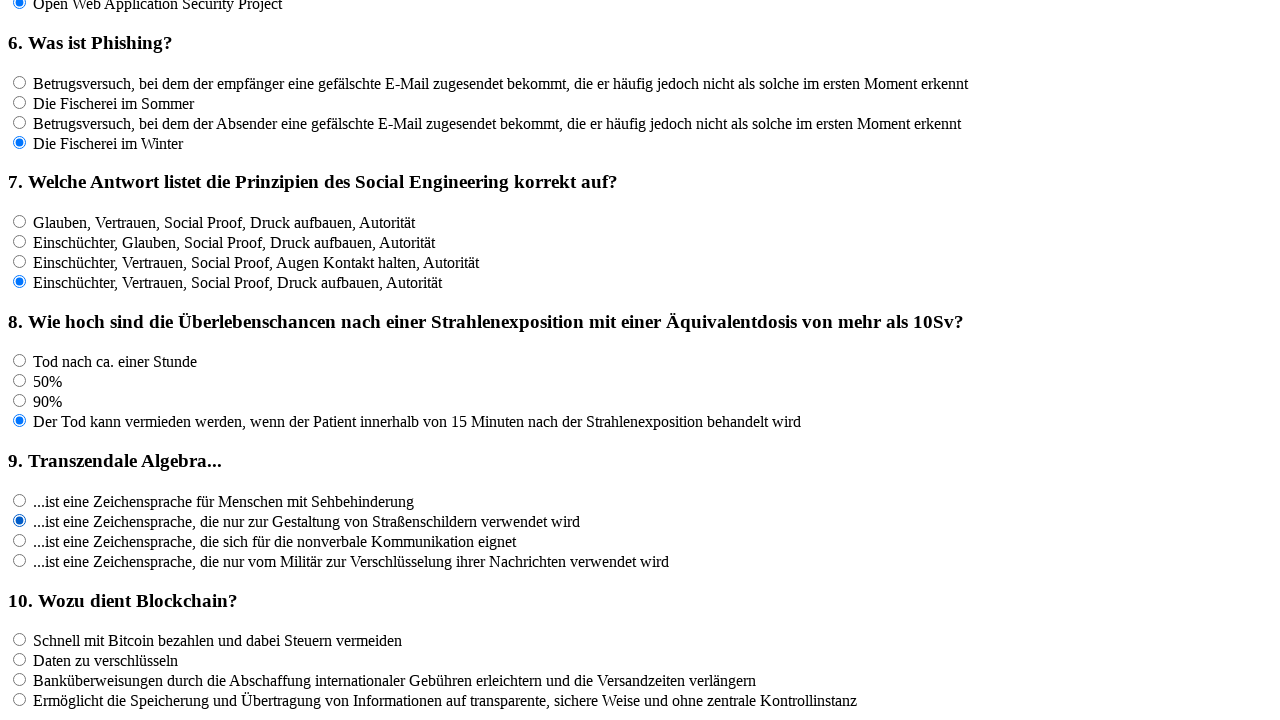

Waited 100ms after clicking answer for question 9
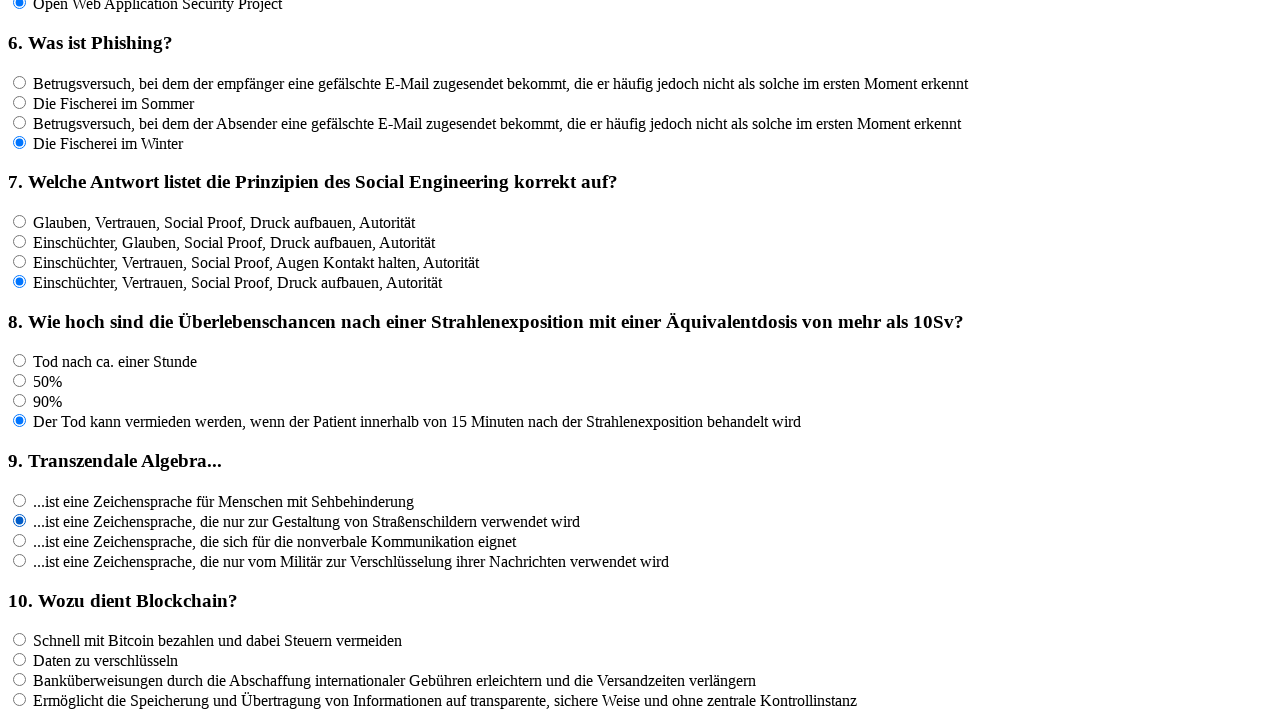

Clicked answer option for question 9
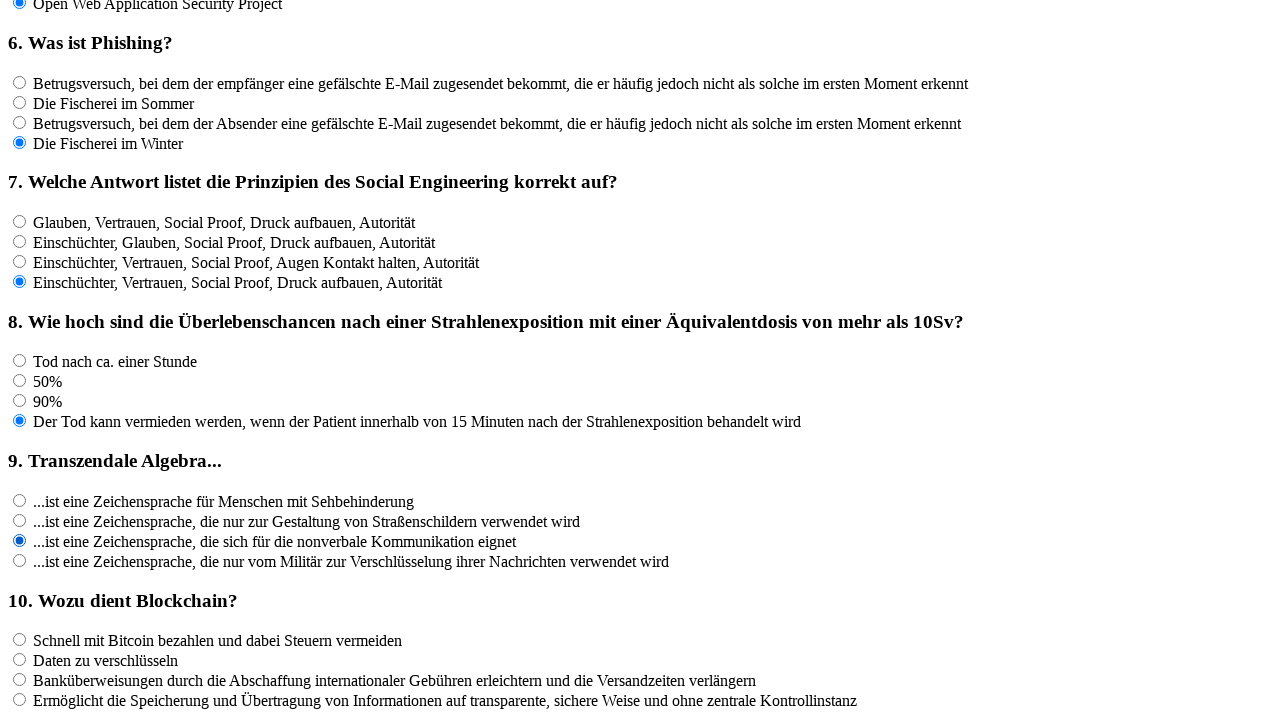

Waited 100ms after clicking answer for question 9
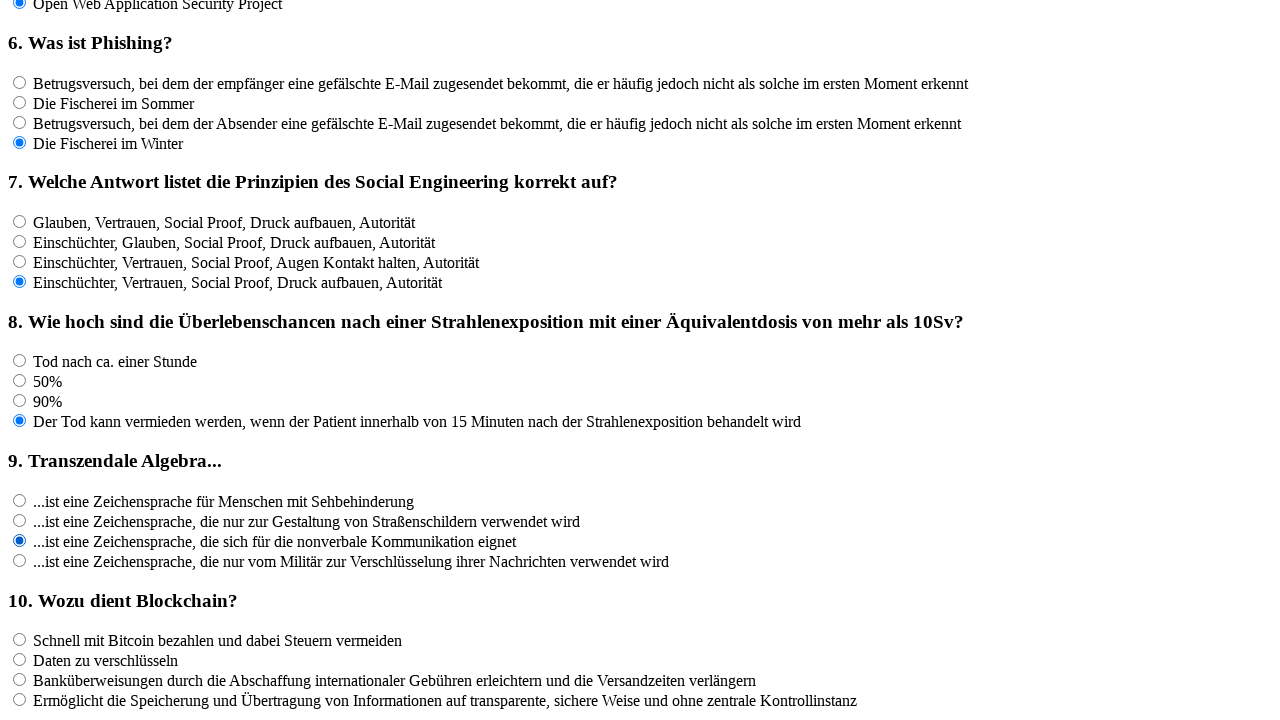

Clicked answer option for question 9
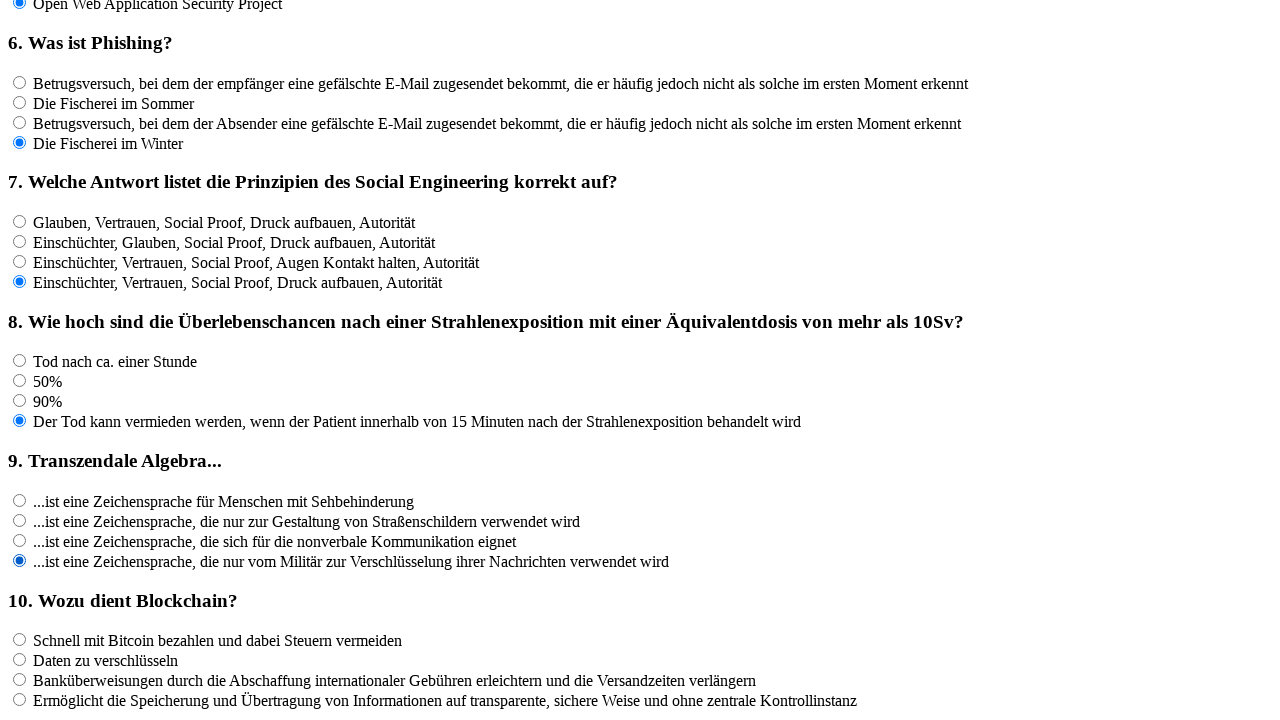

Waited 100ms after clicking answer for question 9
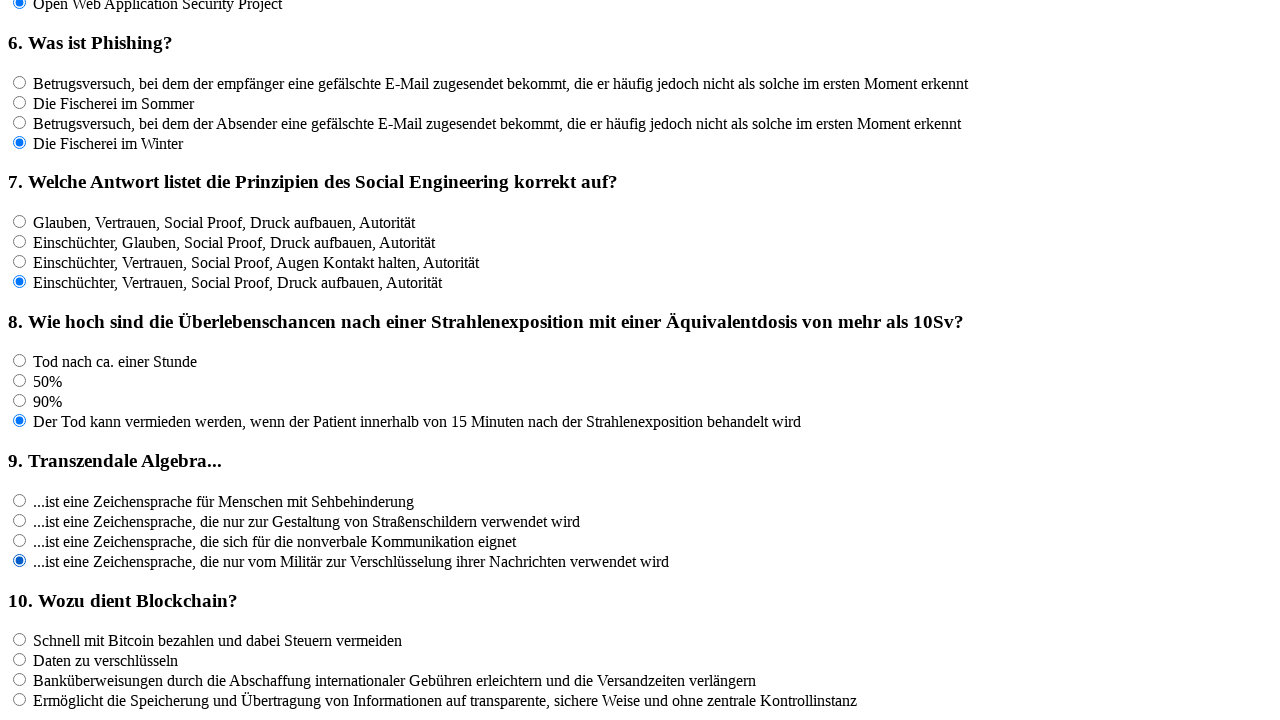

Clicked answer option for question 10
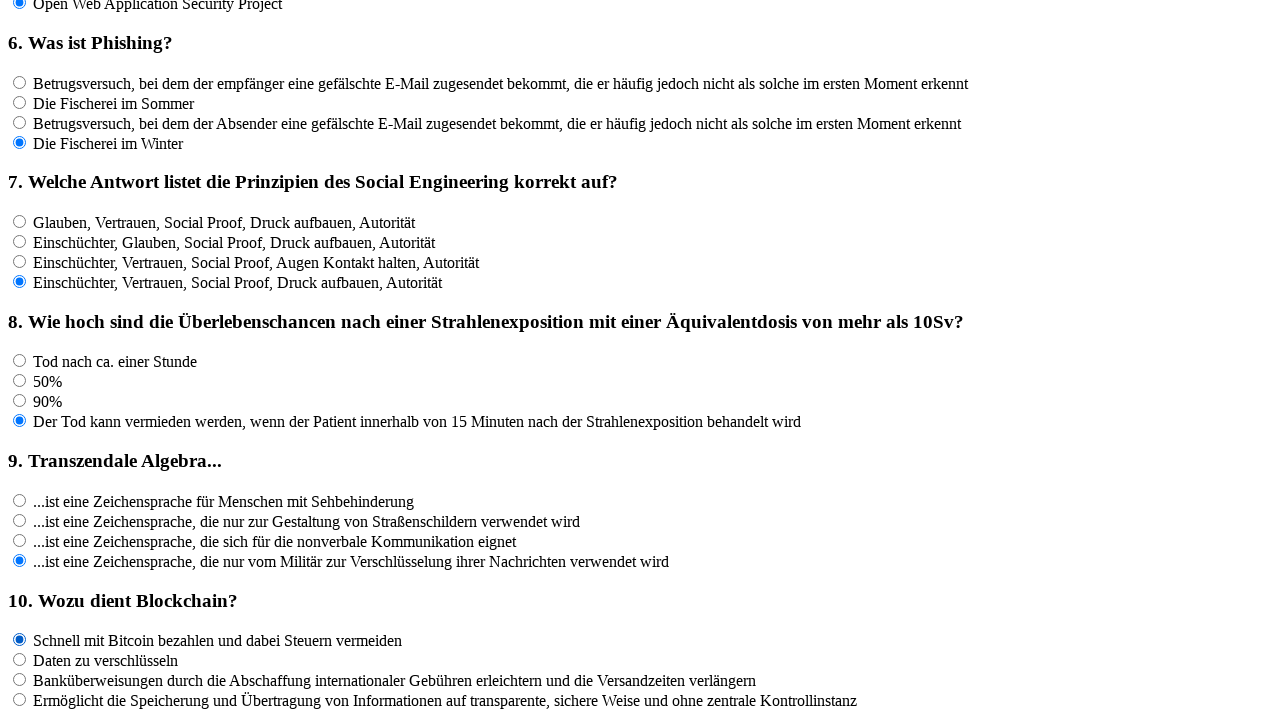

Waited 100ms after clicking answer for question 10
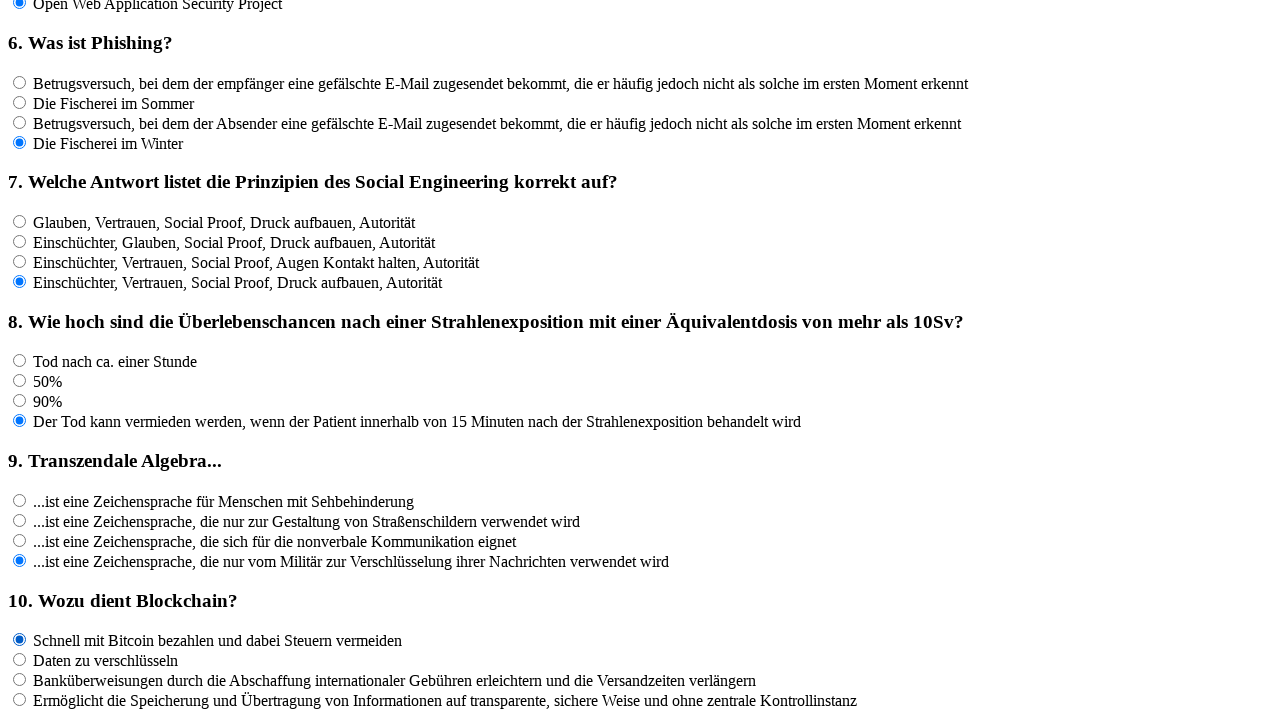

Clicked answer option for question 10
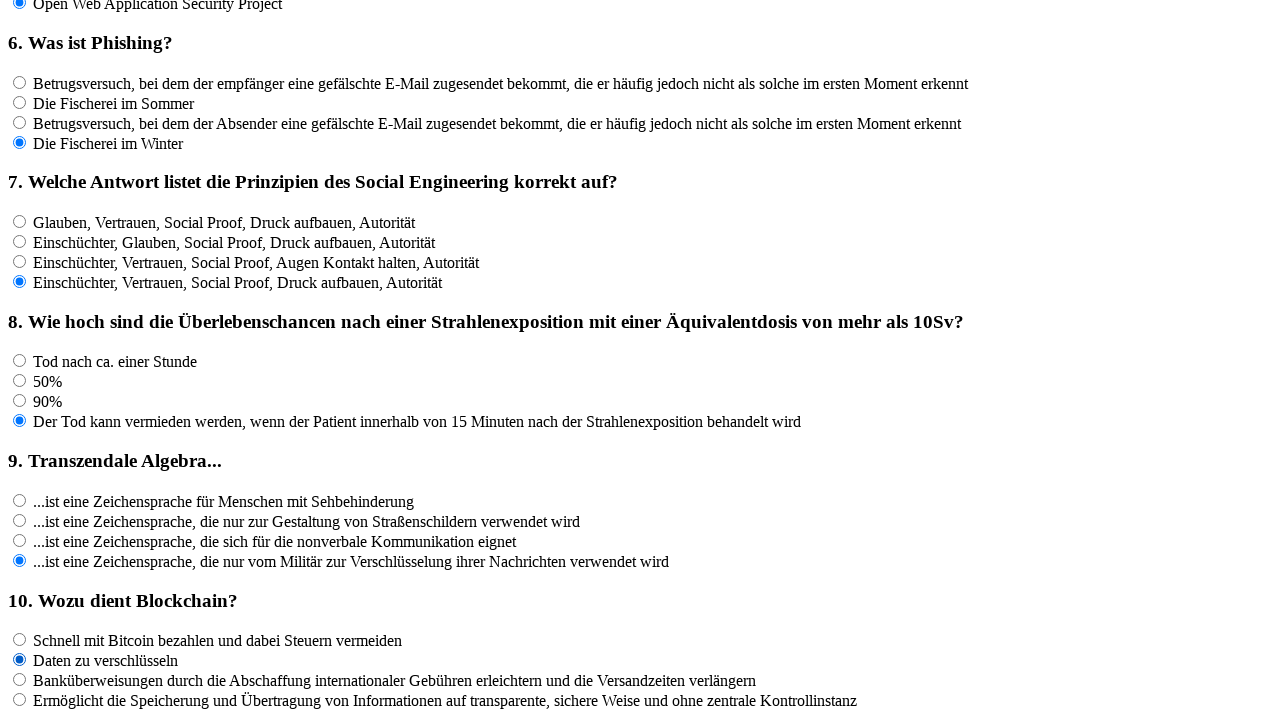

Waited 100ms after clicking answer for question 10
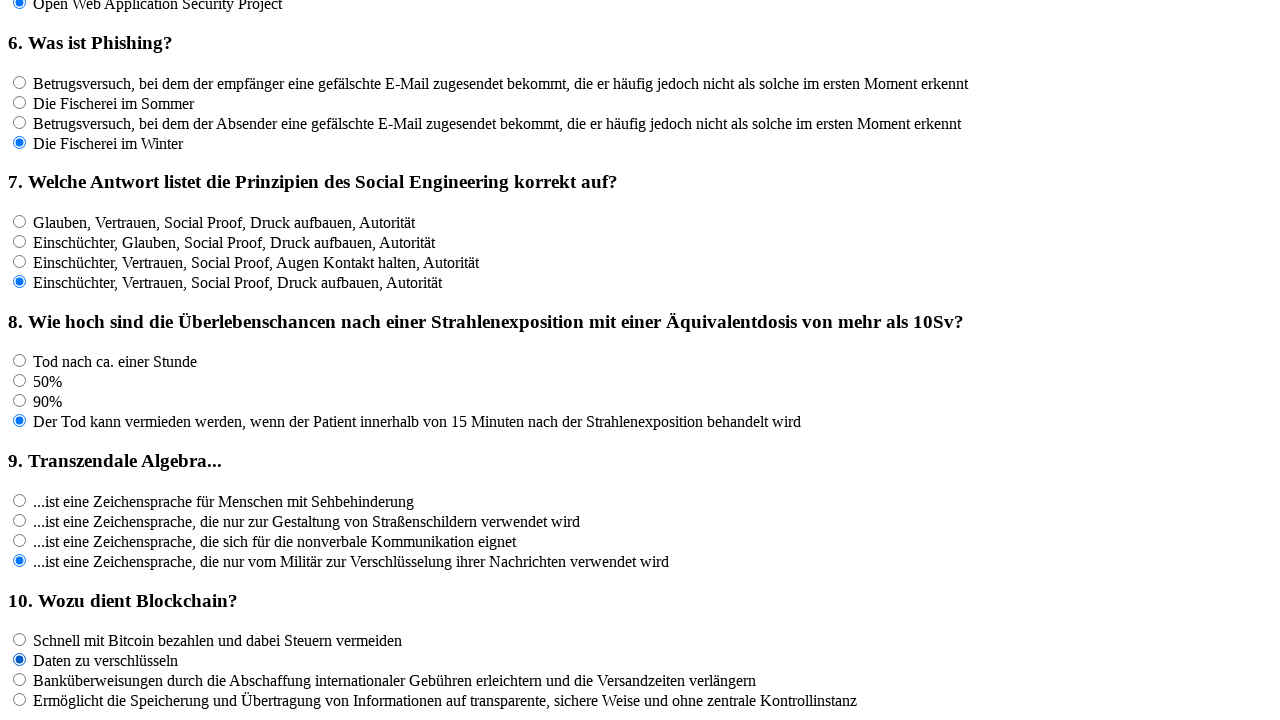

Clicked answer option for question 10
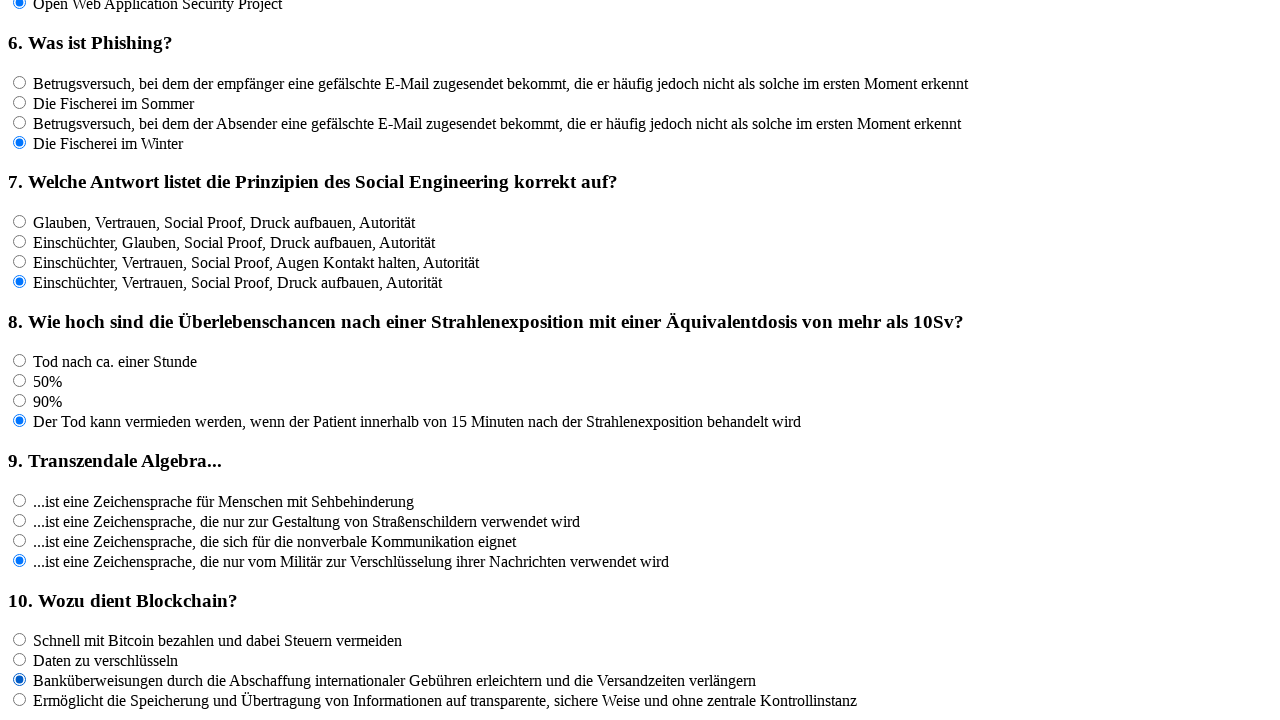

Waited 100ms after clicking answer for question 10
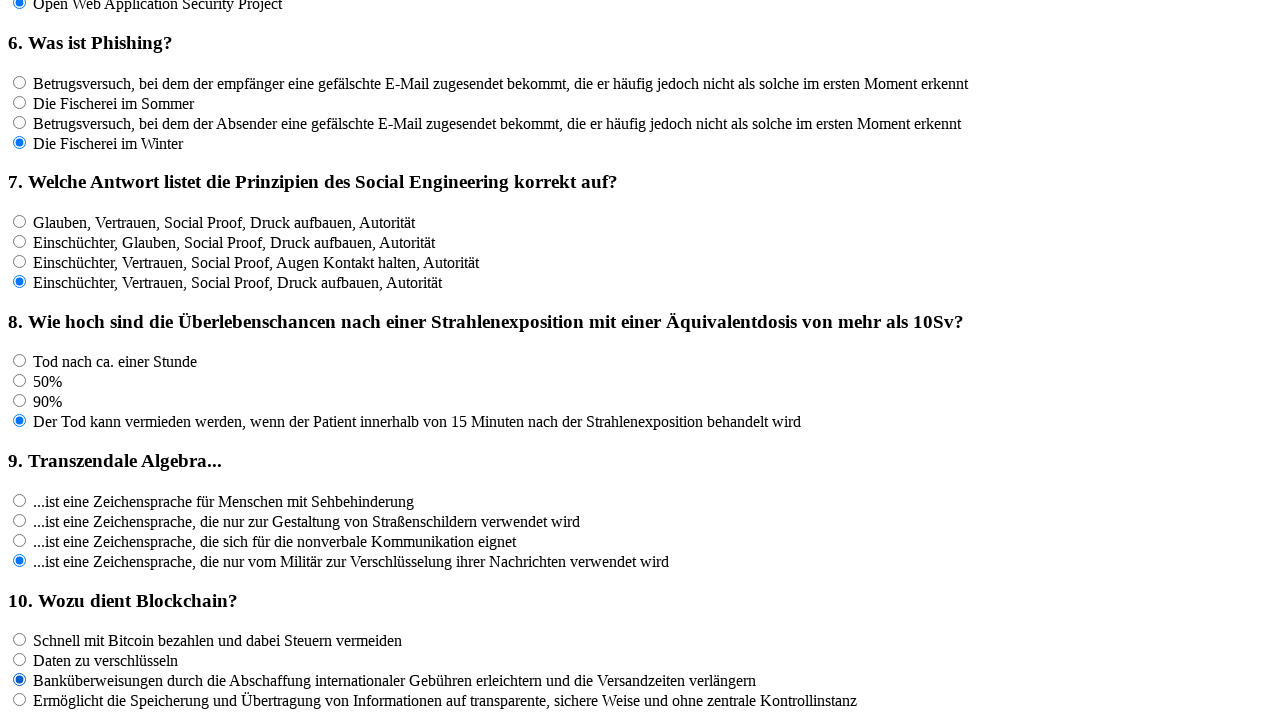

Clicked answer option for question 10
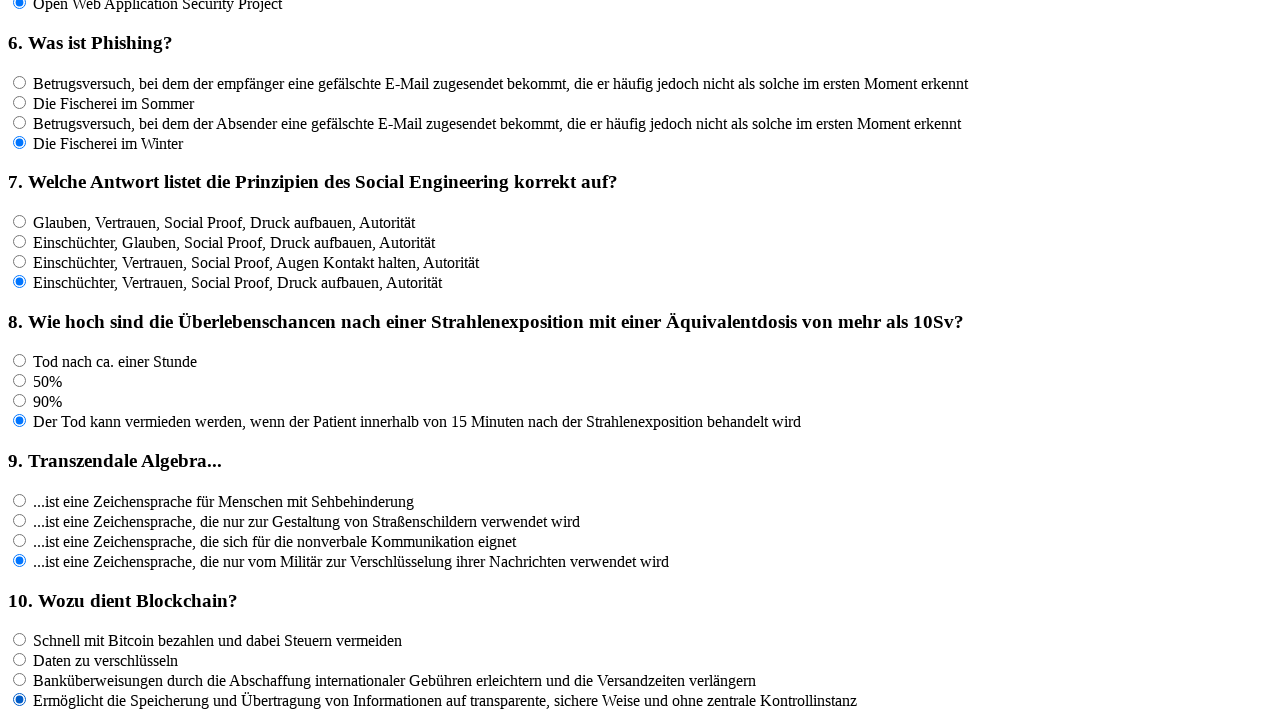

Waited 100ms after clicking answer for question 10
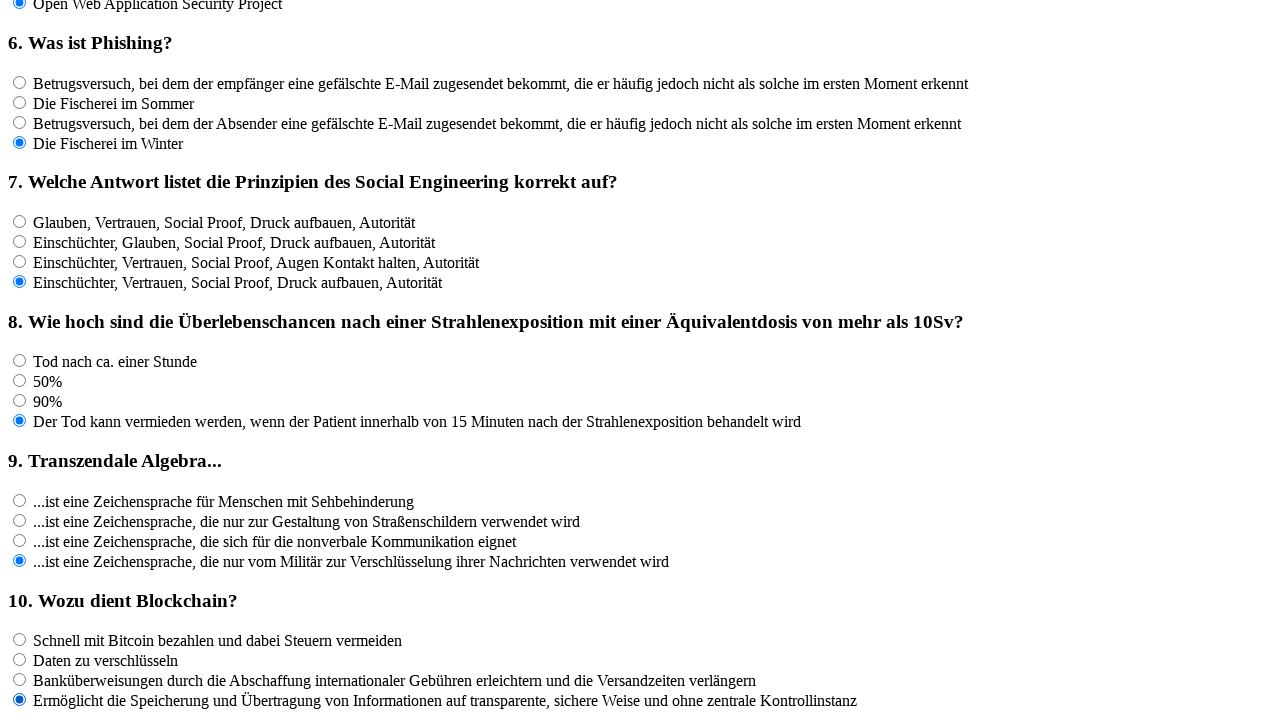

Clicked answer option for question 11
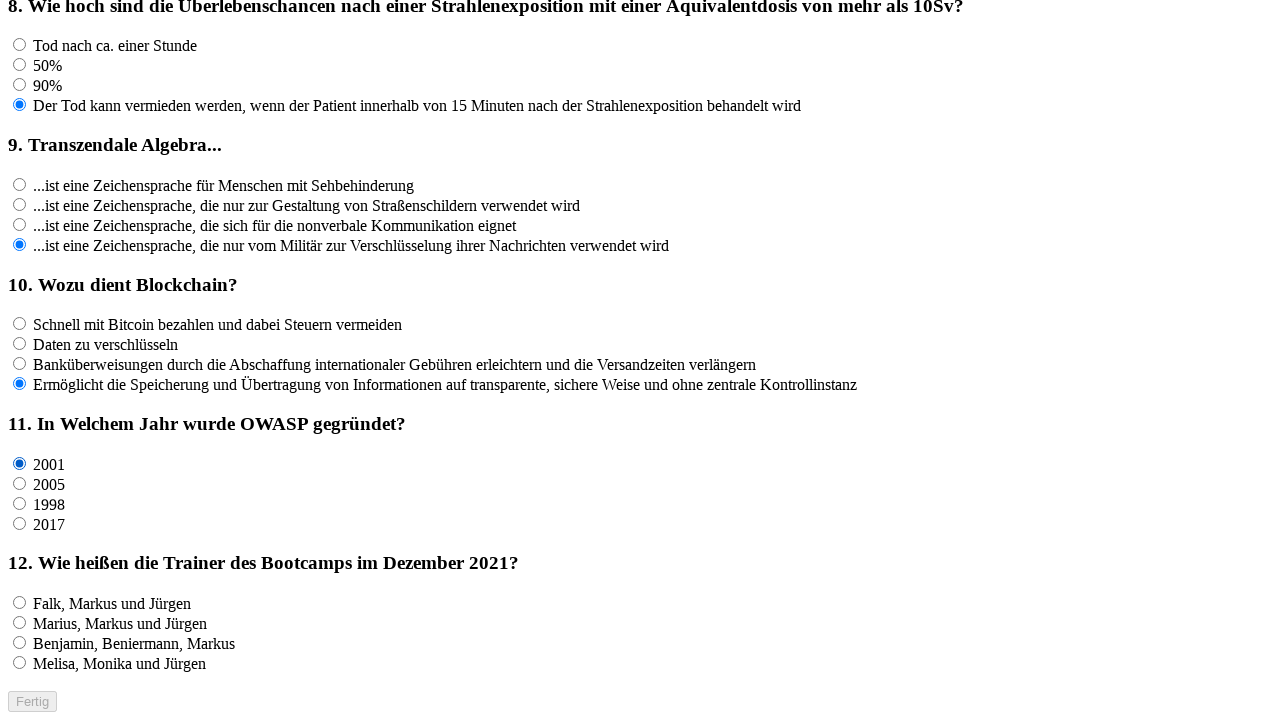

Waited 100ms after clicking answer for question 11
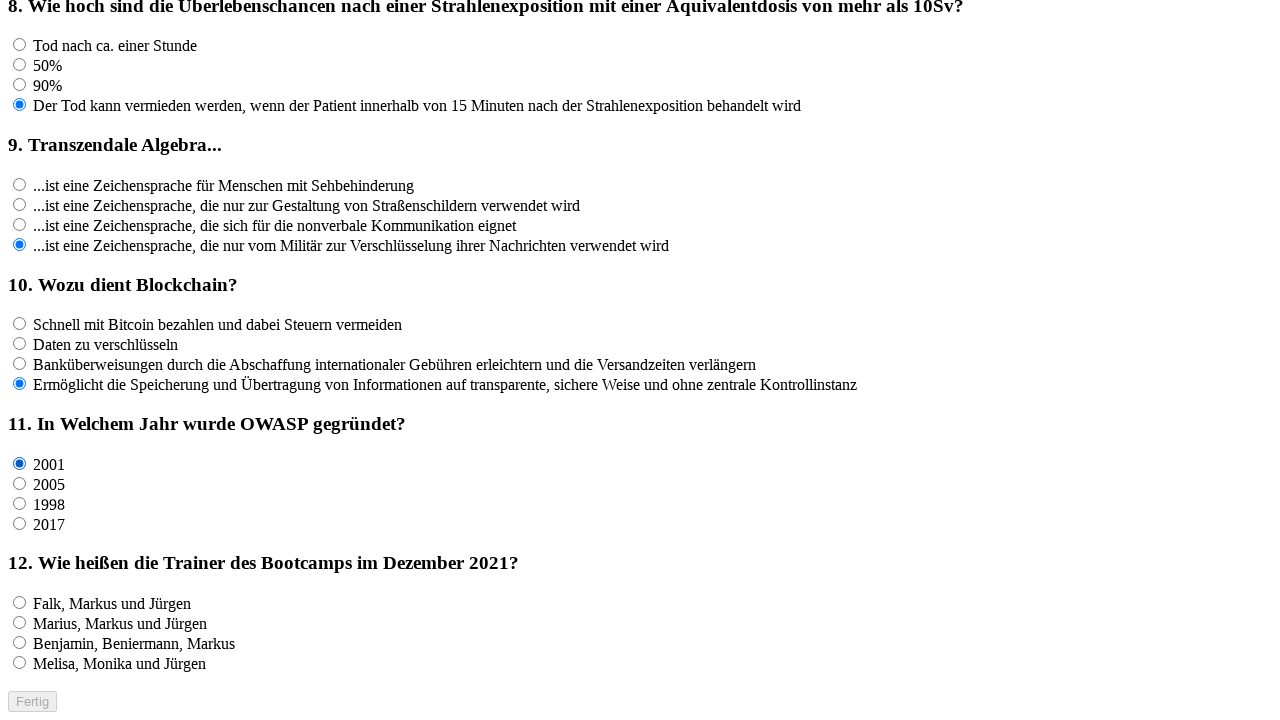

Clicked answer option for question 11
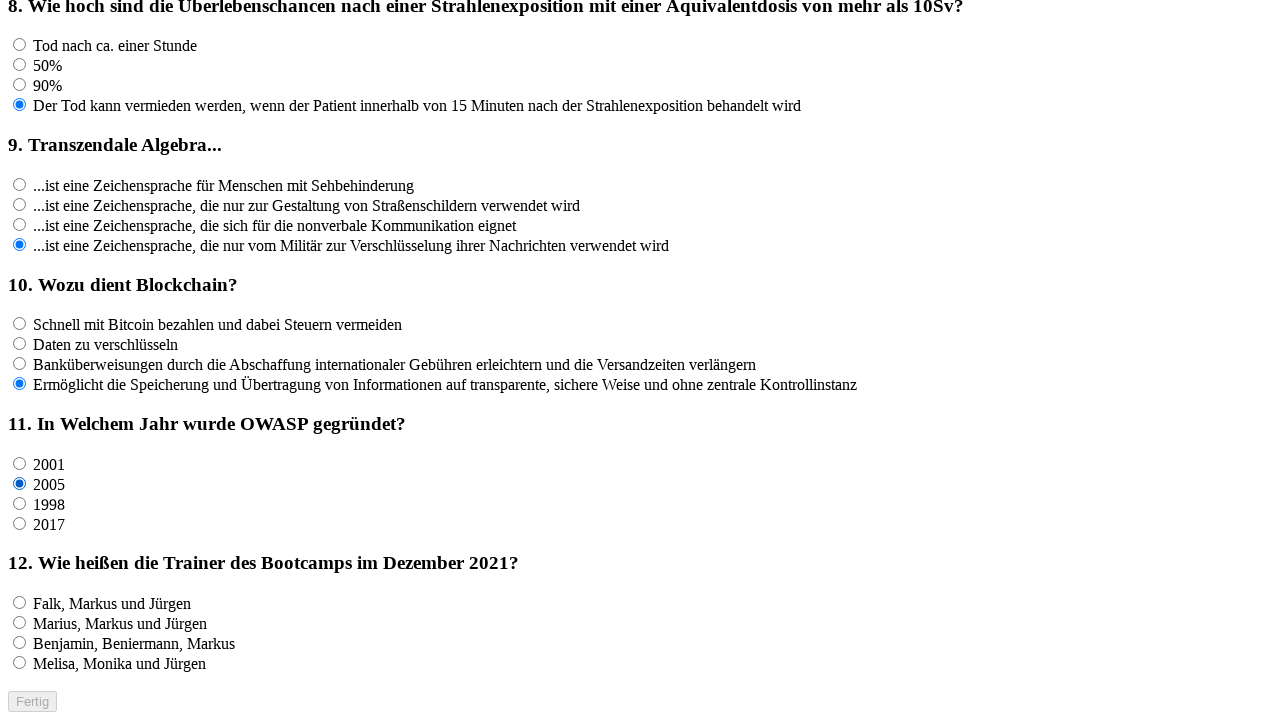

Waited 100ms after clicking answer for question 11
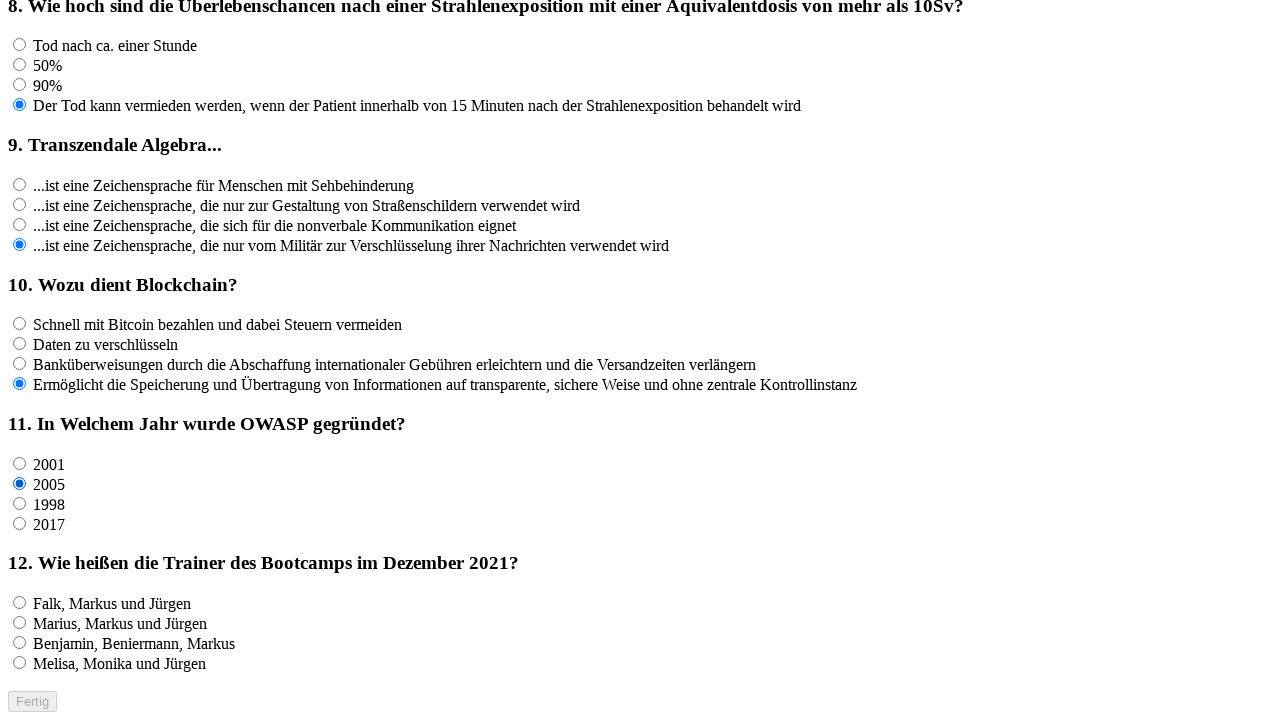

Clicked answer option for question 11
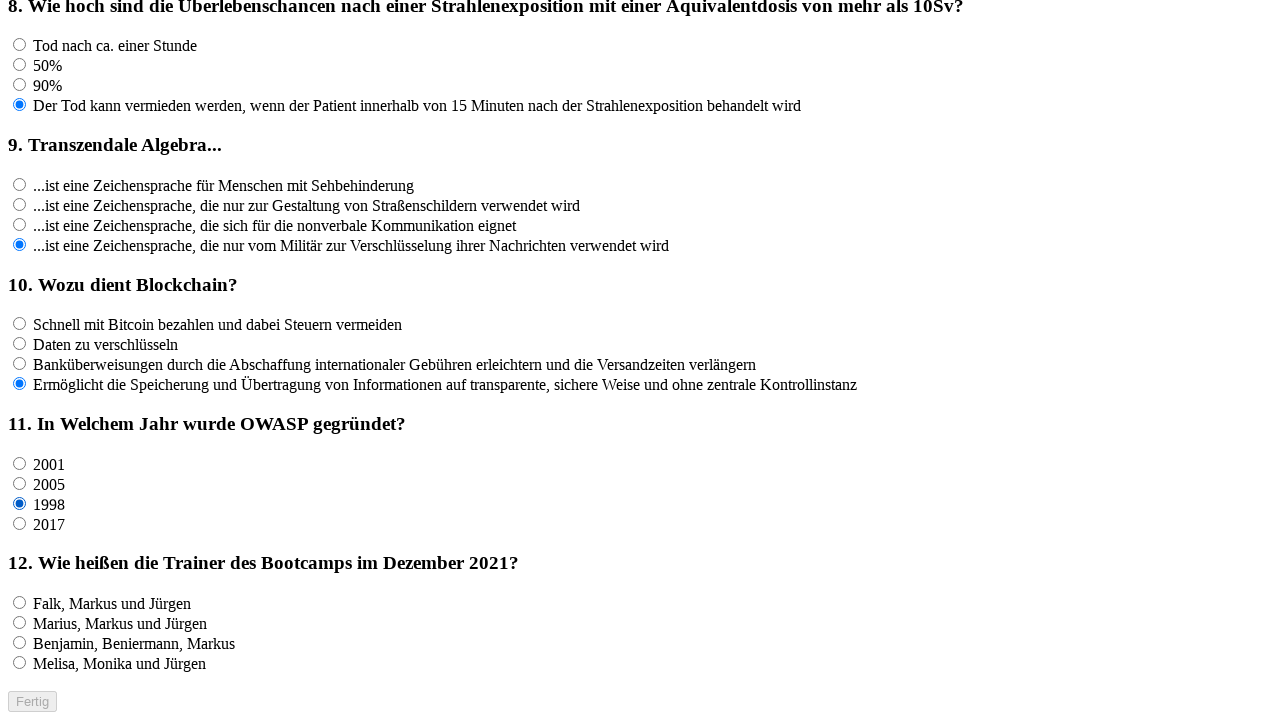

Waited 100ms after clicking answer for question 11
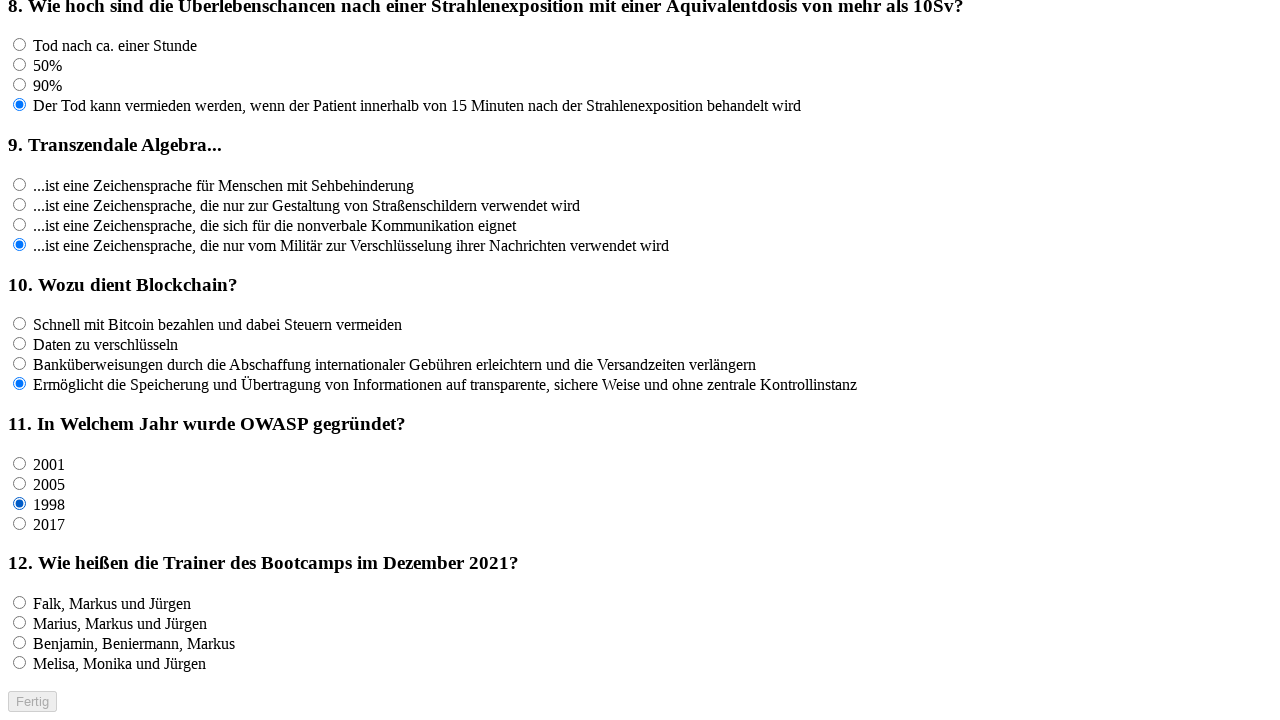

Clicked answer option for question 11
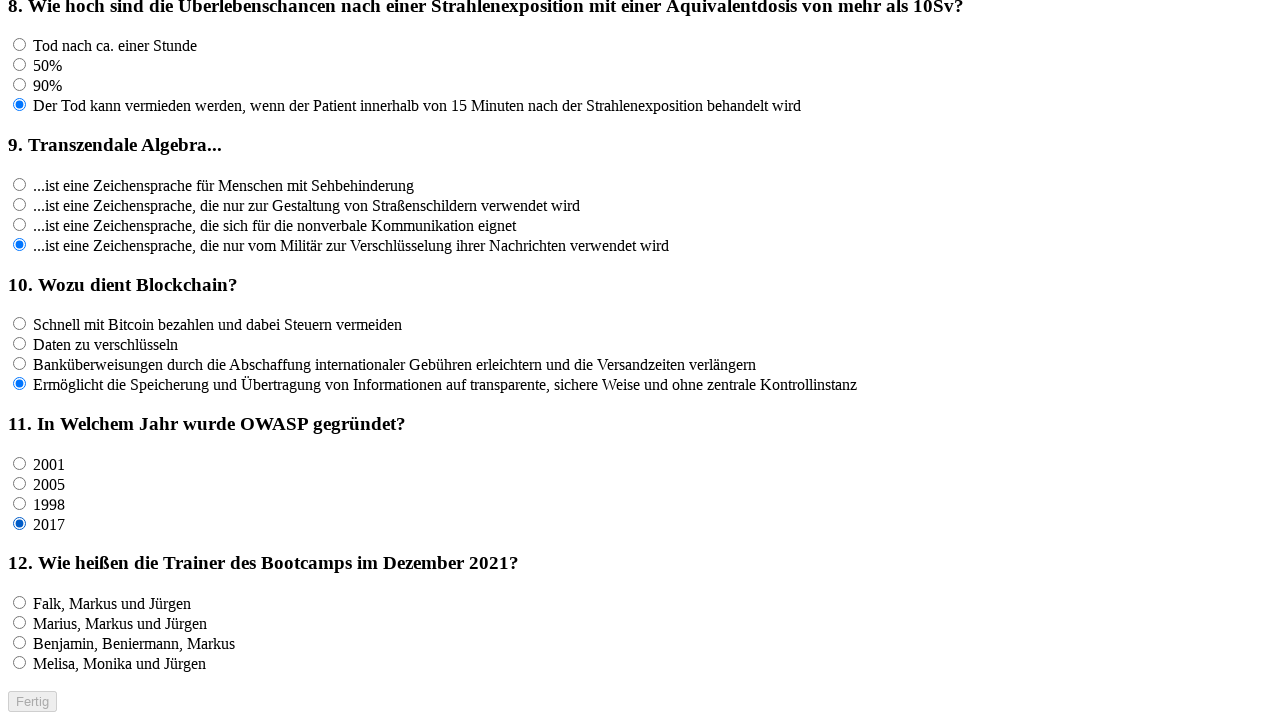

Waited 100ms after clicking answer for question 11
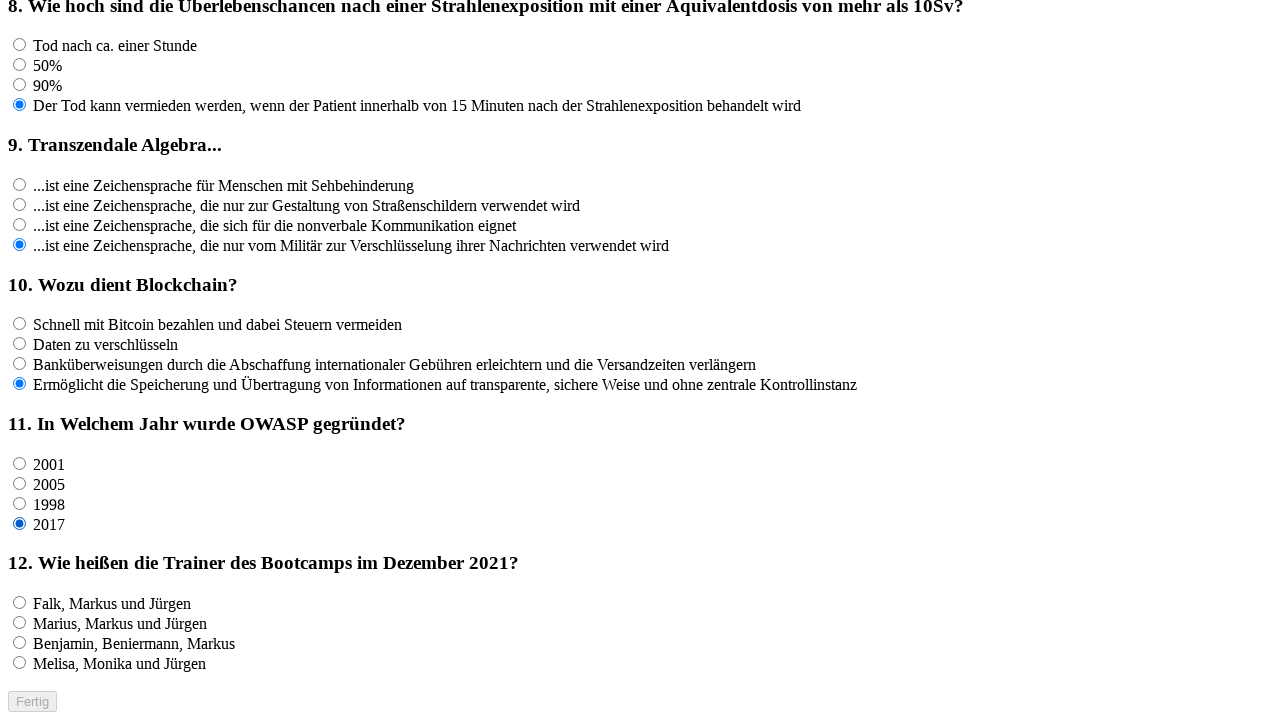

Clicked answer option for question 12
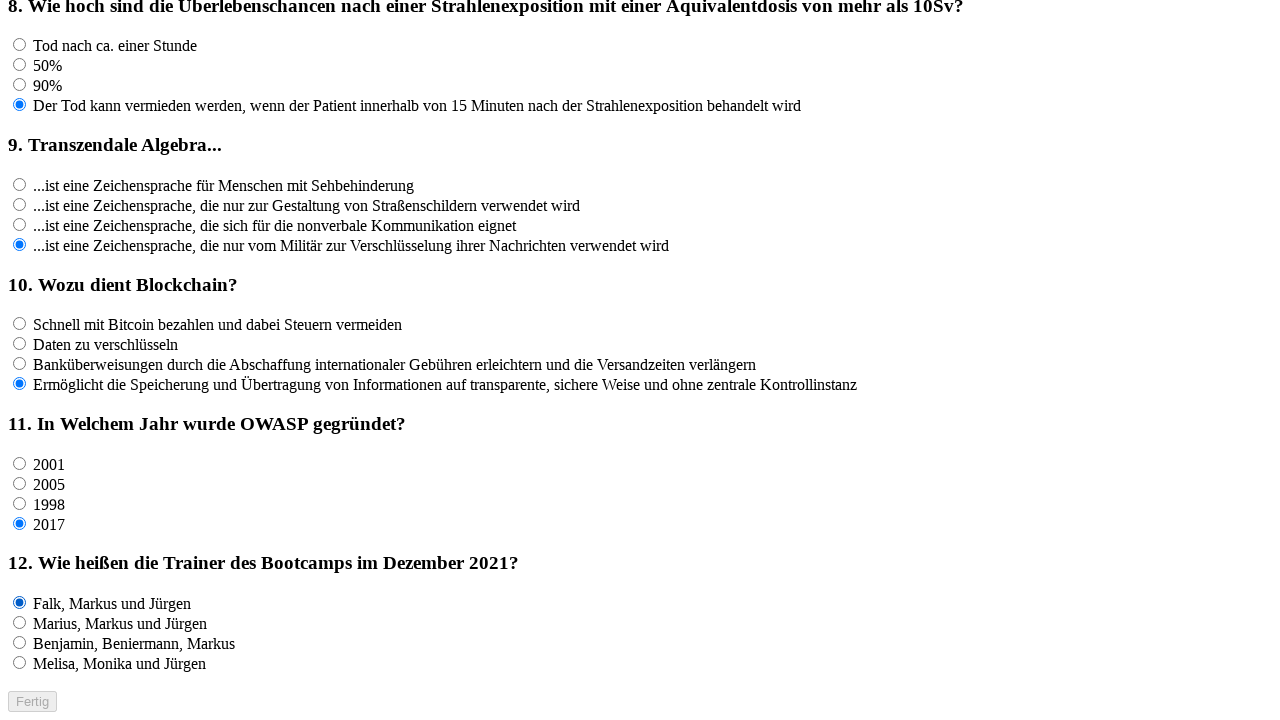

Waited 100ms after clicking answer for question 12
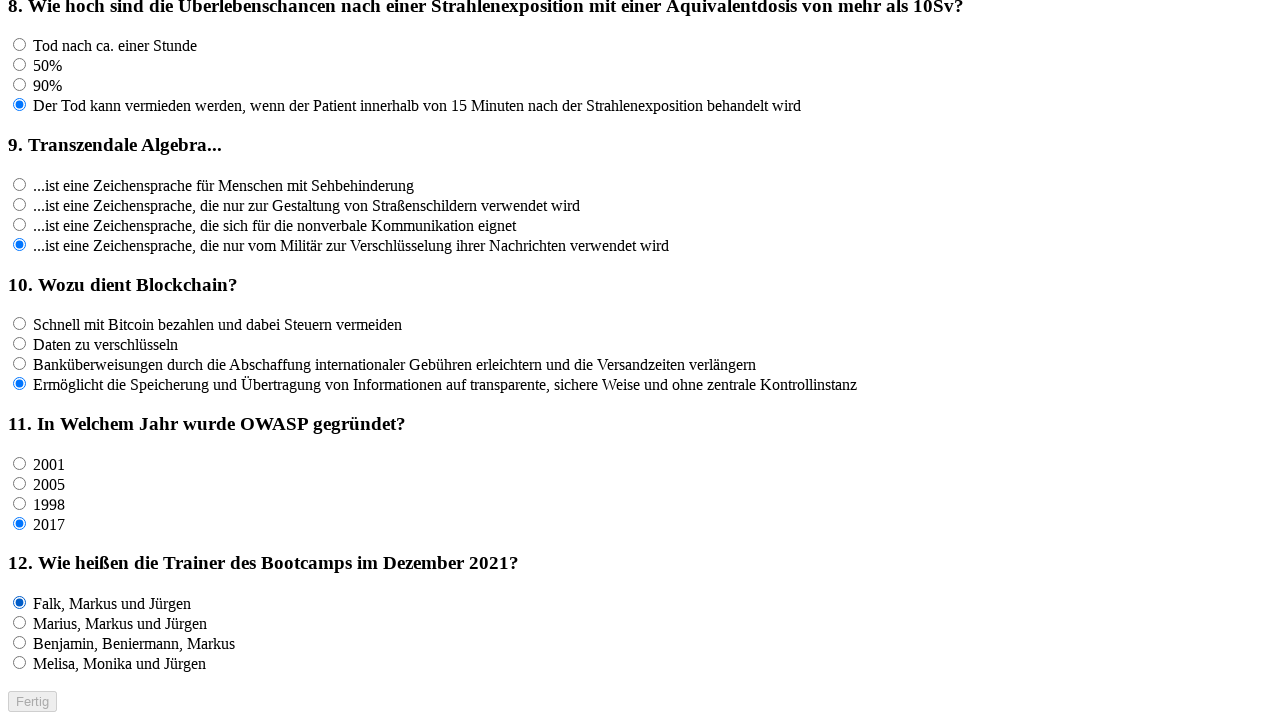

Clicked answer option for question 12
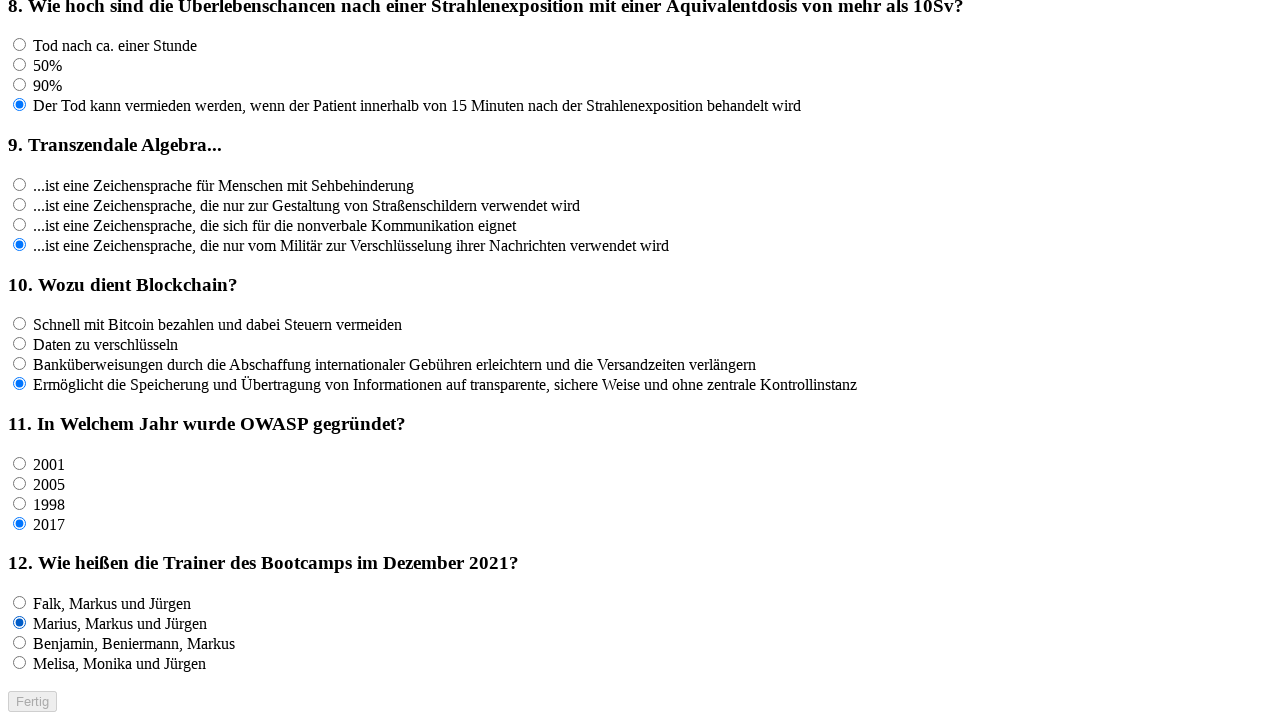

Waited 100ms after clicking answer for question 12
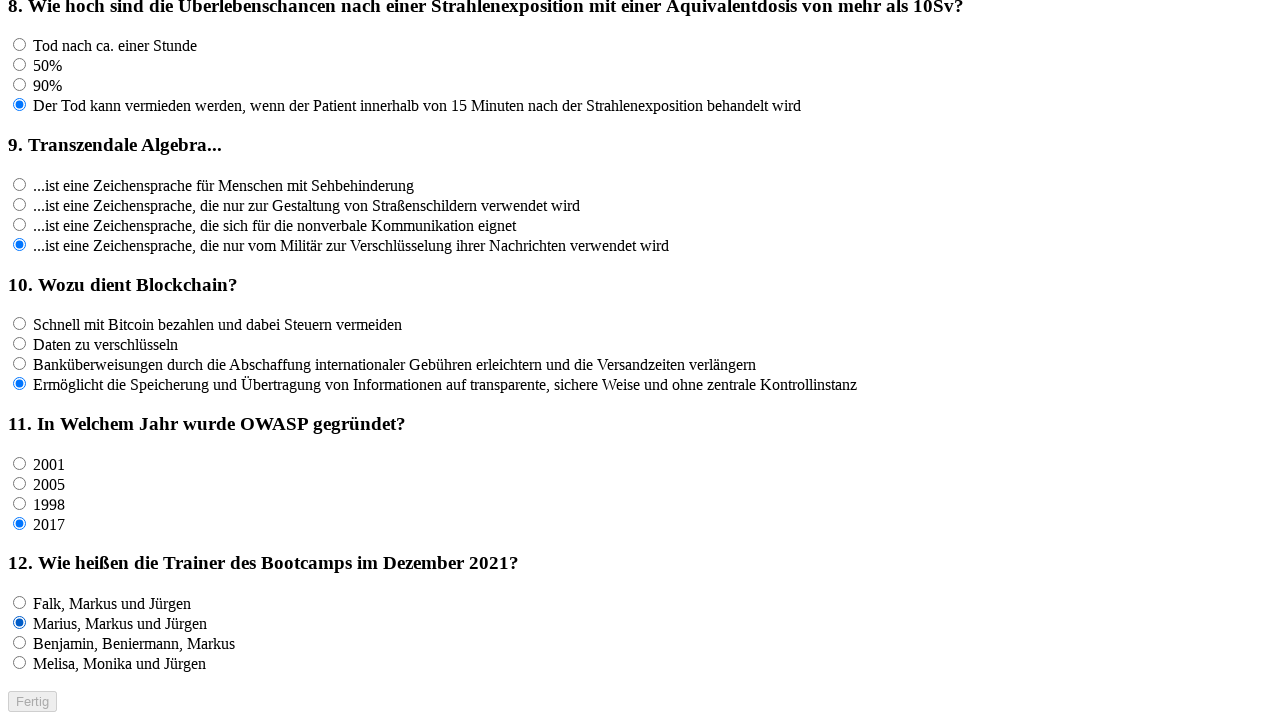

Clicked answer option for question 12
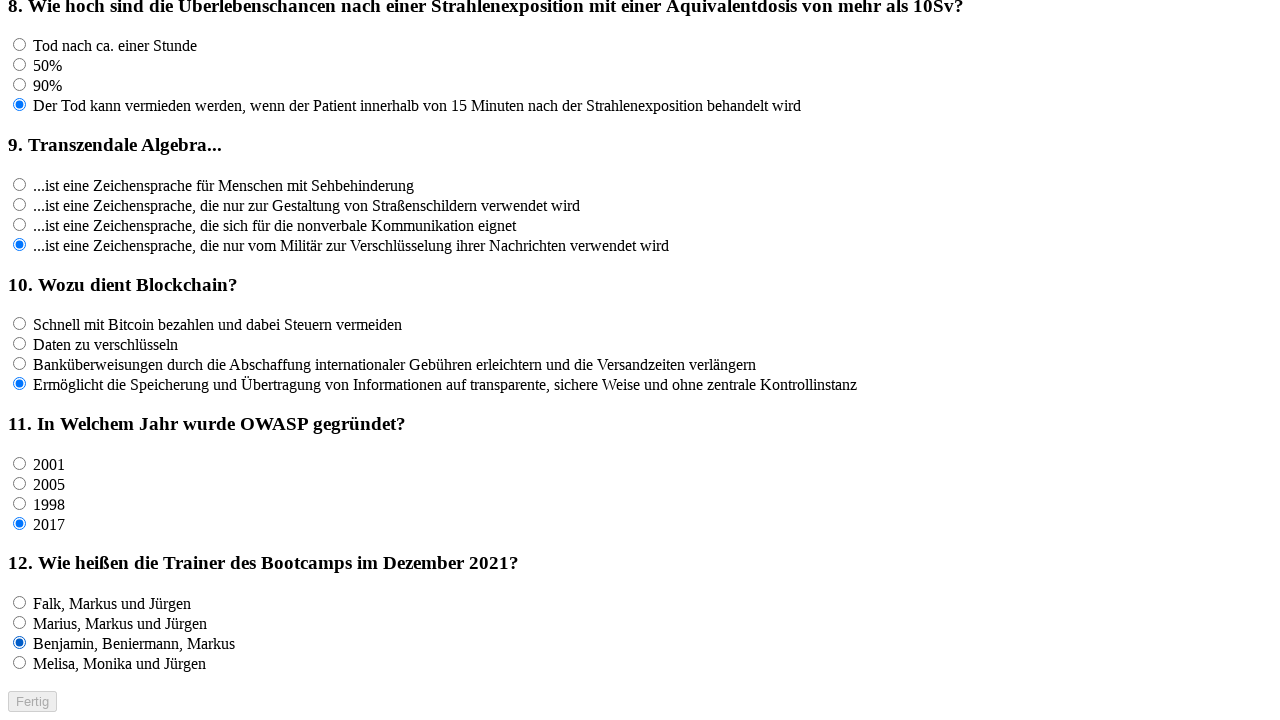

Waited 100ms after clicking answer for question 12
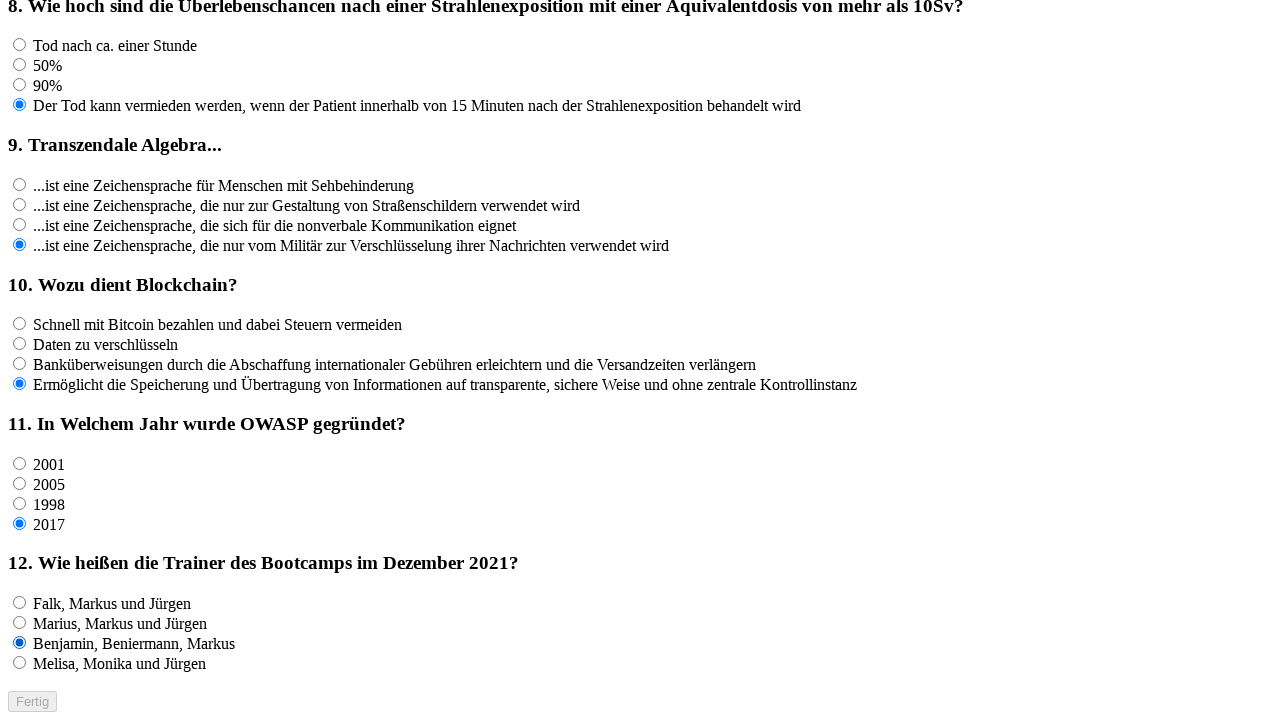

Clicked answer option for question 12
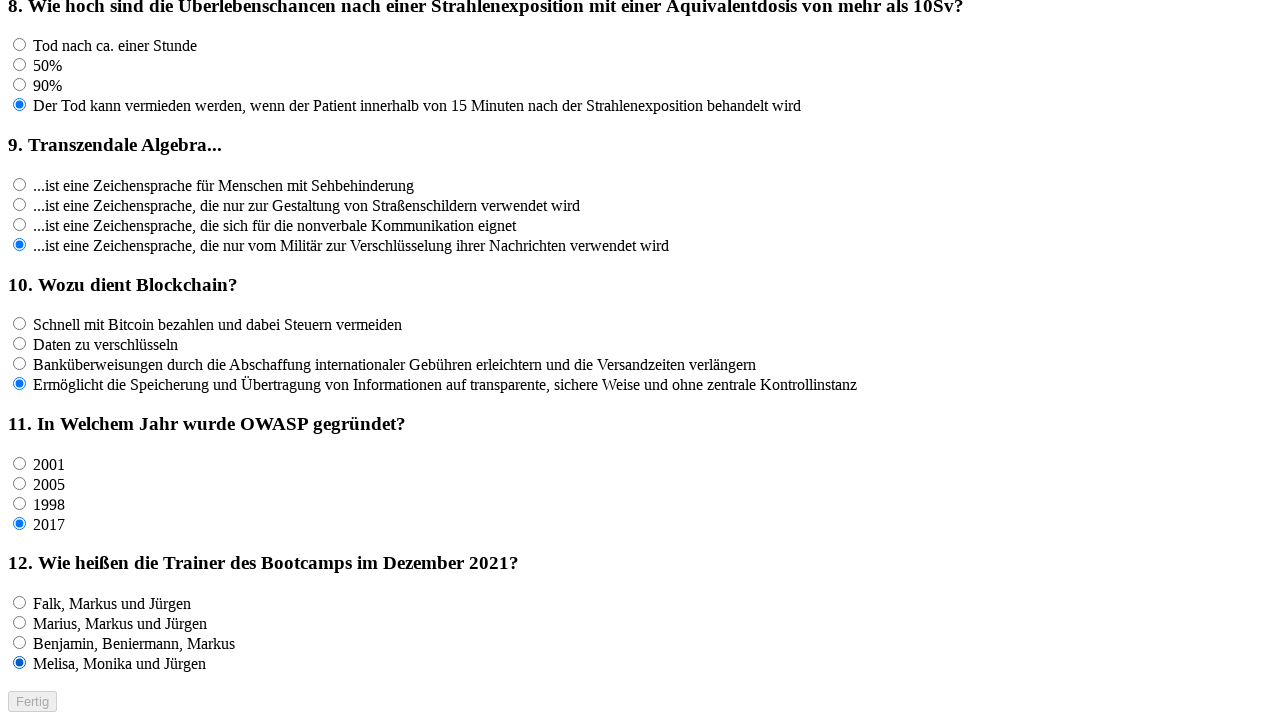

Waited 100ms after clicking answer for question 12
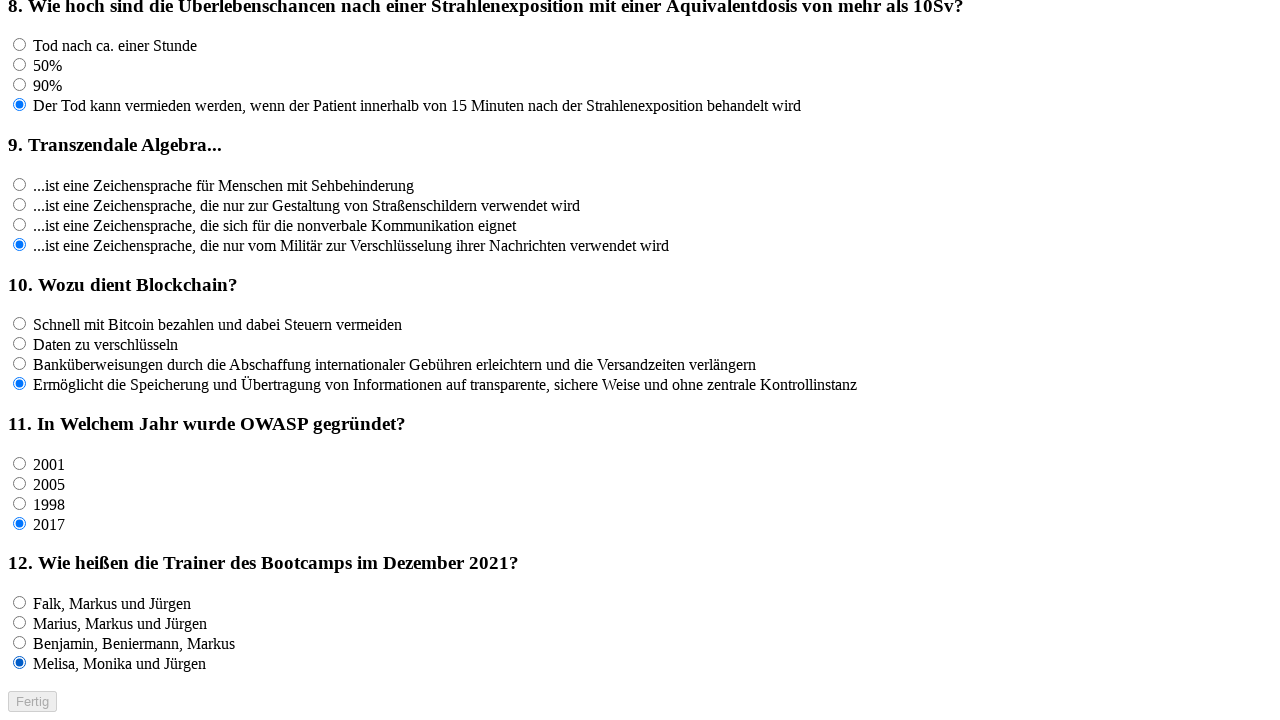

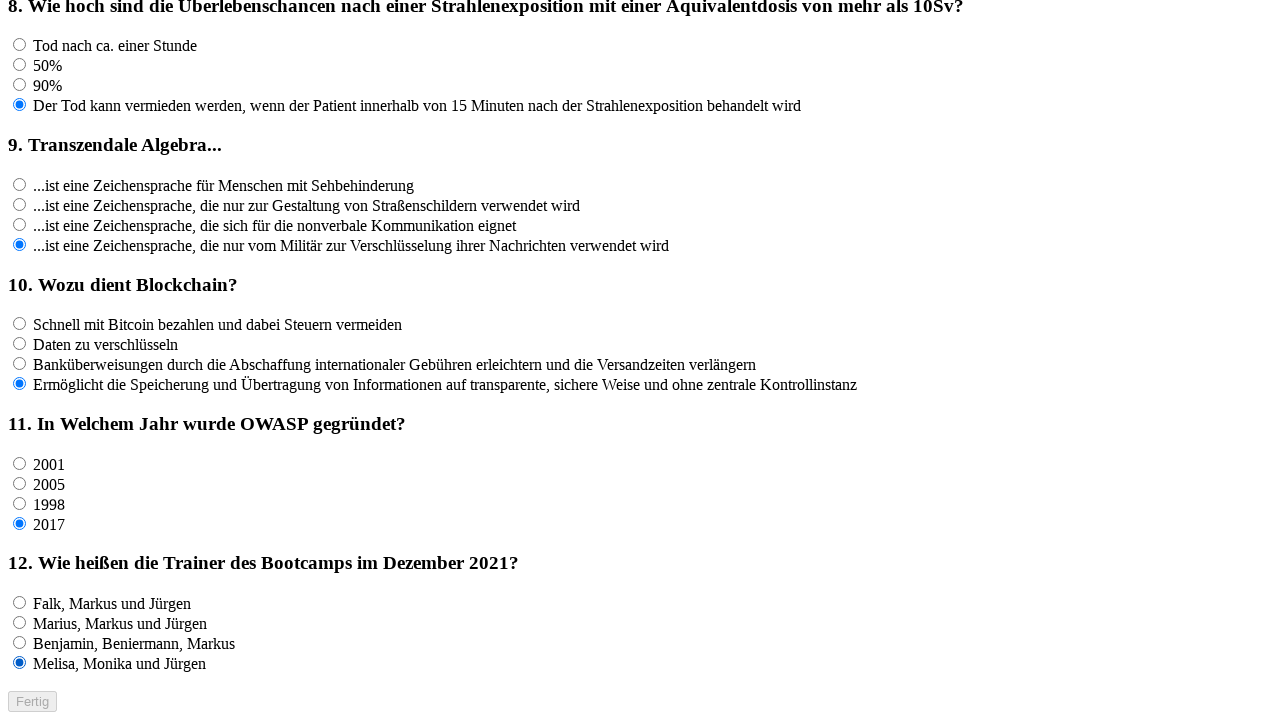